Tests a large form by filling all input fields with sample text and submitting the form by clicking the submit button.

Starting URL: https://suninjuly.github.io/huge_form.html

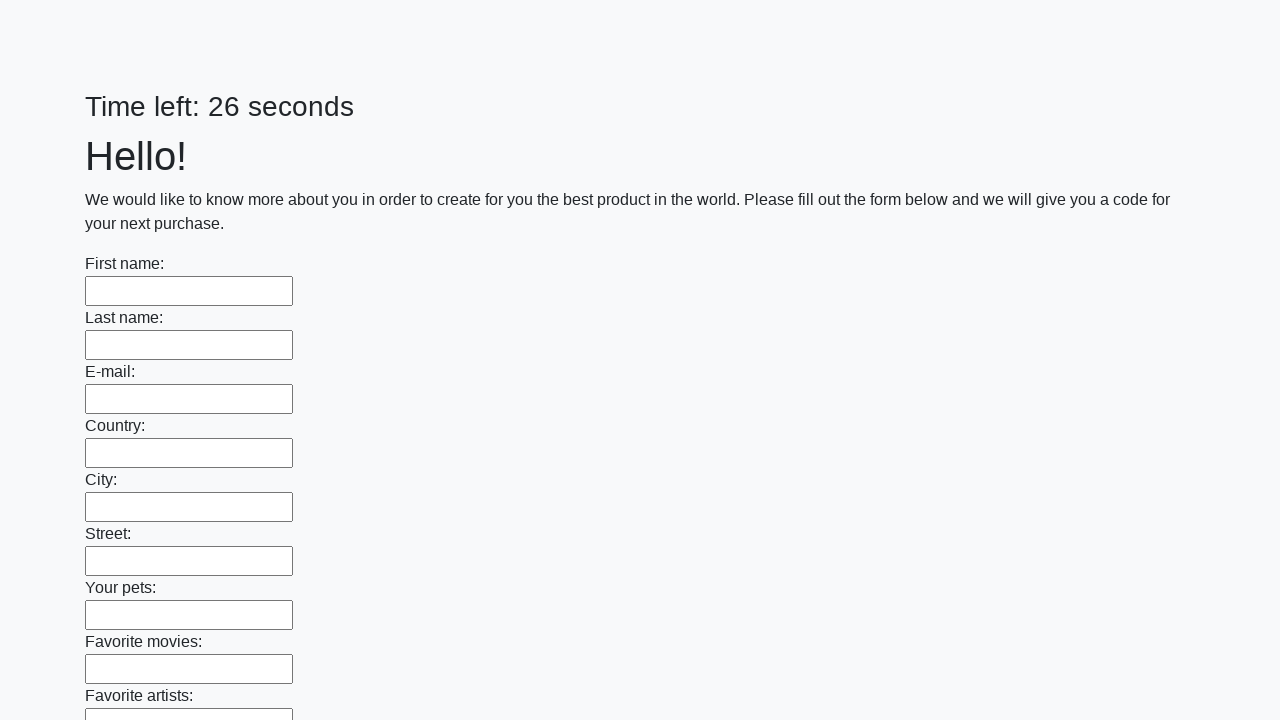

Located all input and text elements on the huge form
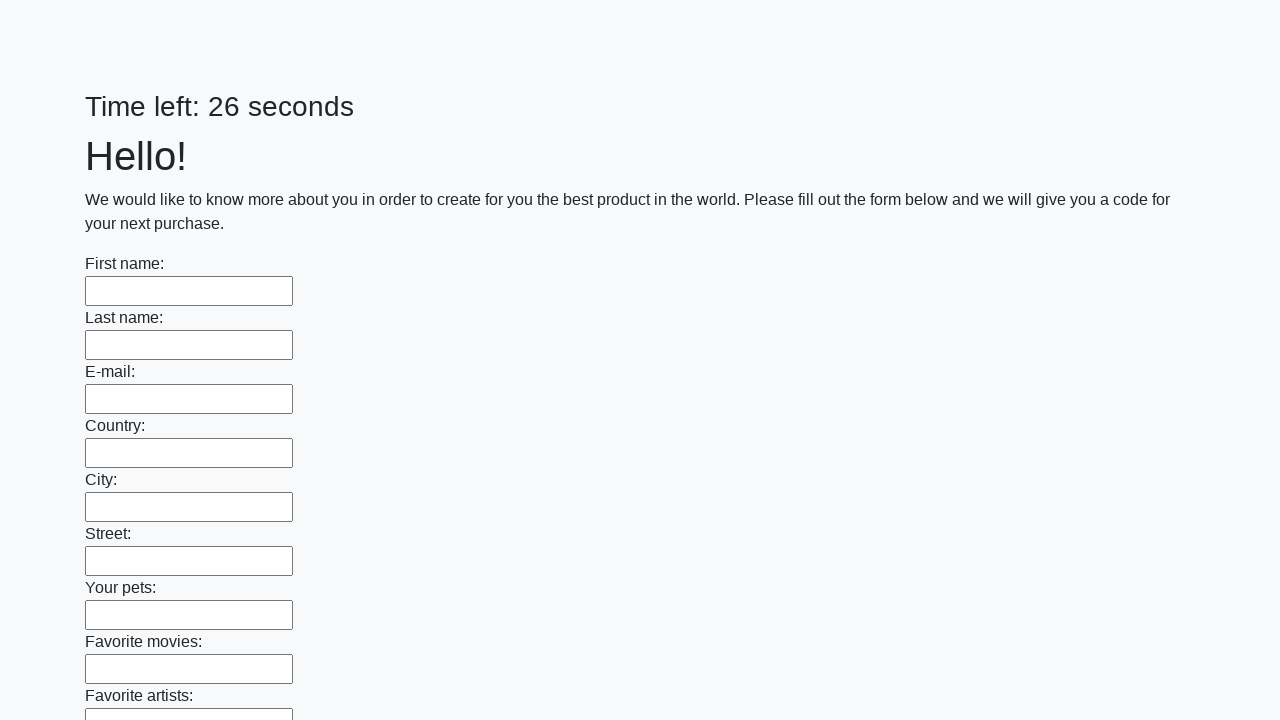

Filled form input field with sample test data on input, text >> nth=0
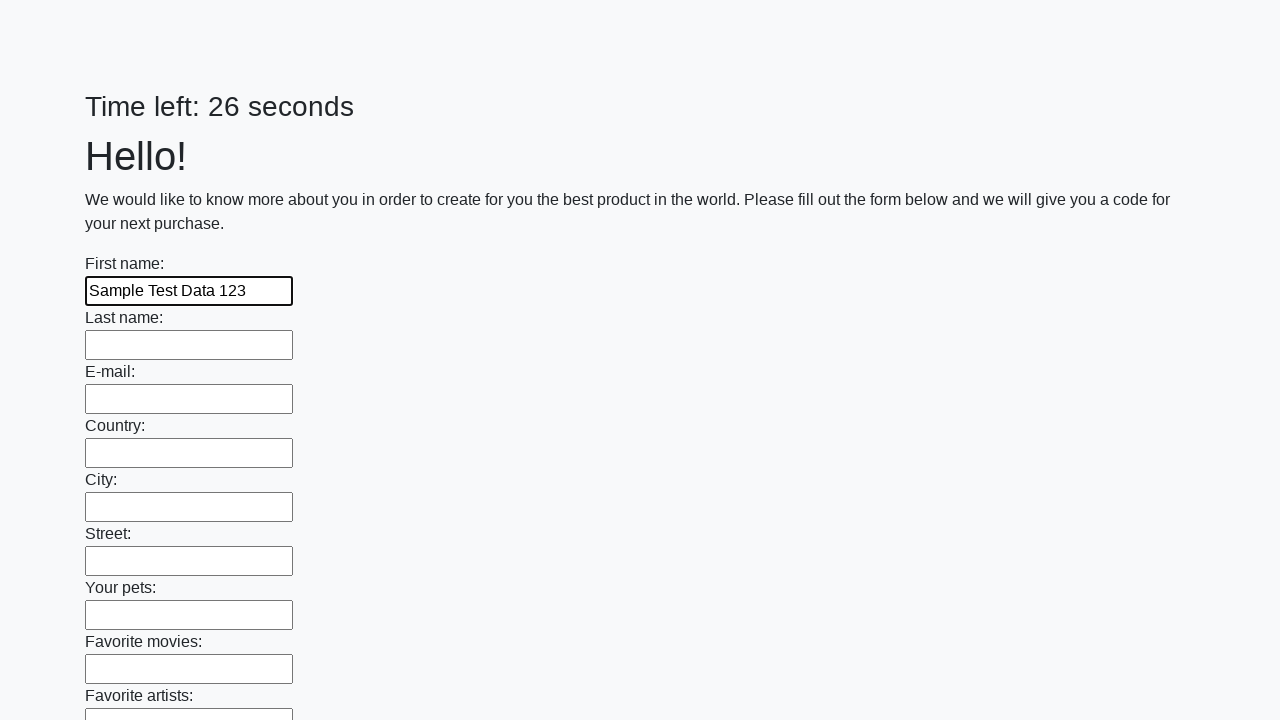

Filled form input field with sample test data on input, text >> nth=1
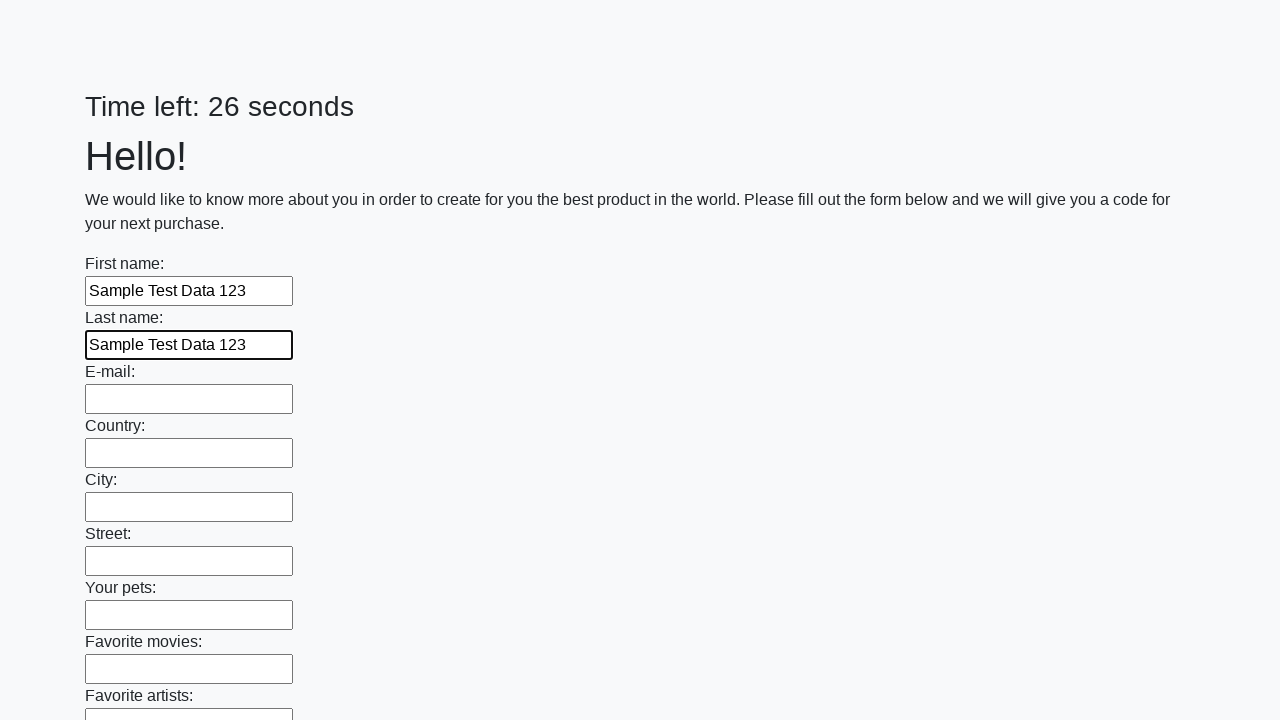

Filled form input field with sample test data on input, text >> nth=2
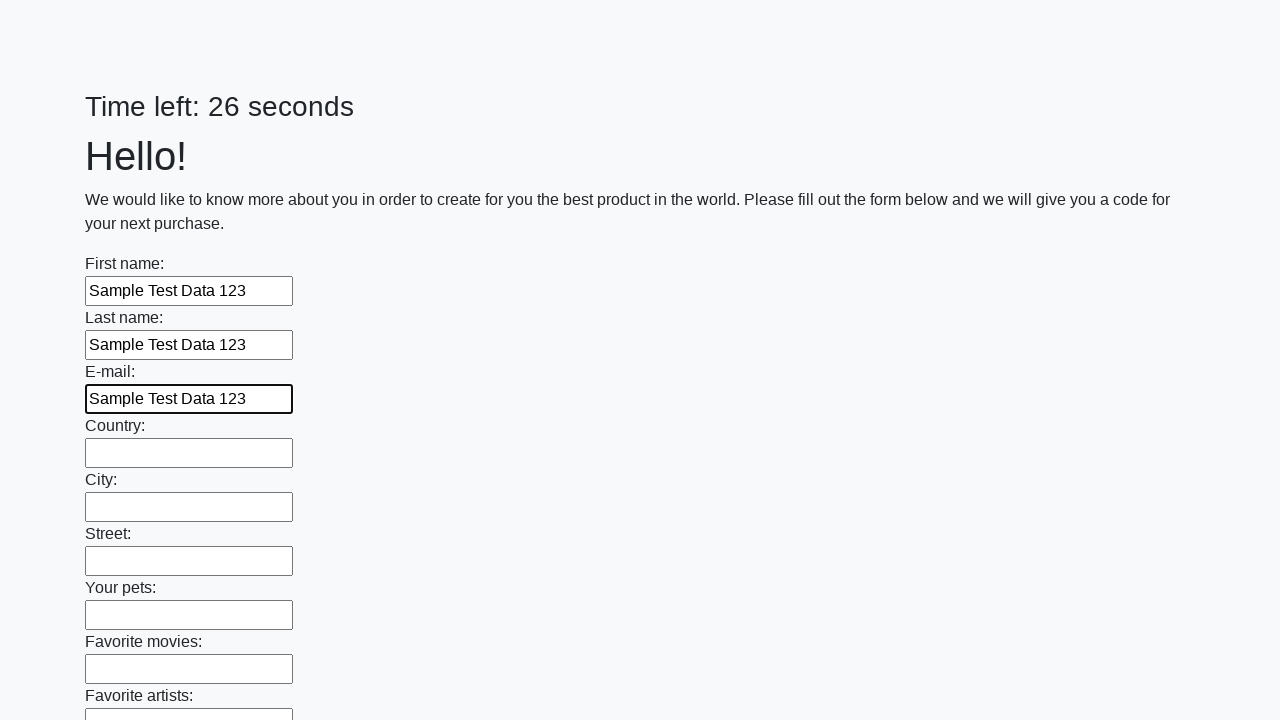

Filled form input field with sample test data on input, text >> nth=3
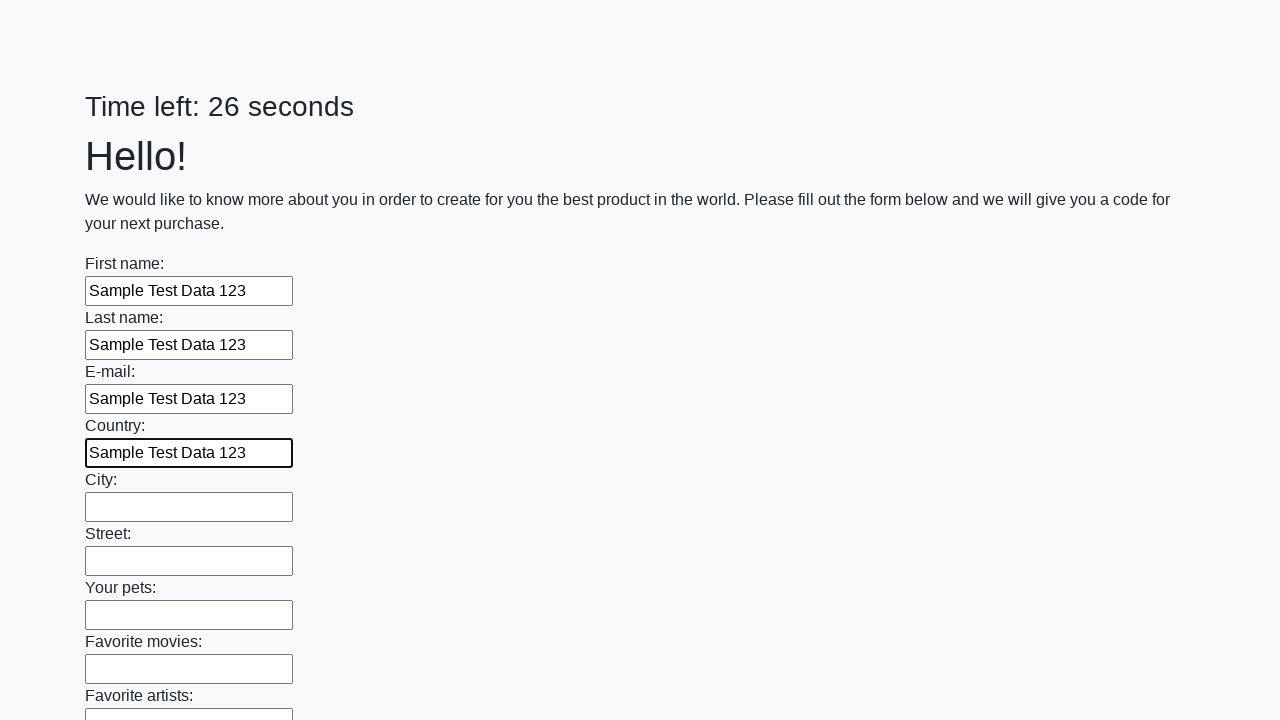

Filled form input field with sample test data on input, text >> nth=4
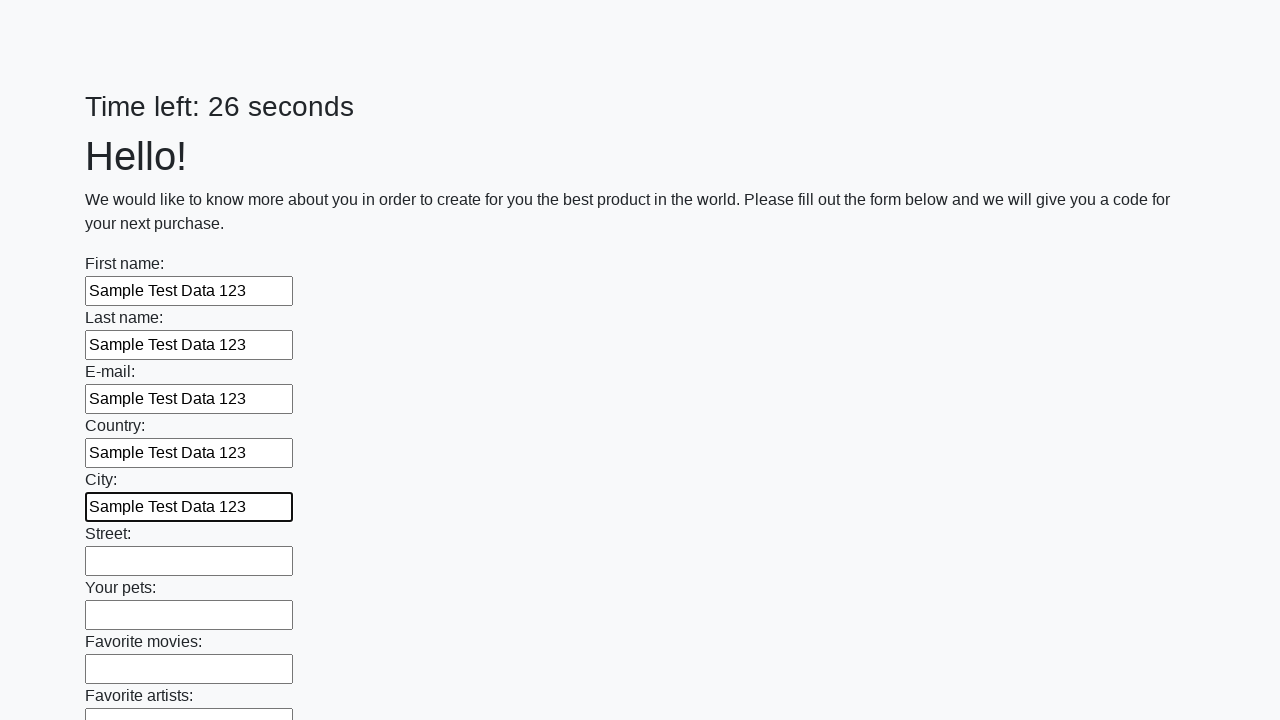

Filled form input field with sample test data on input, text >> nth=5
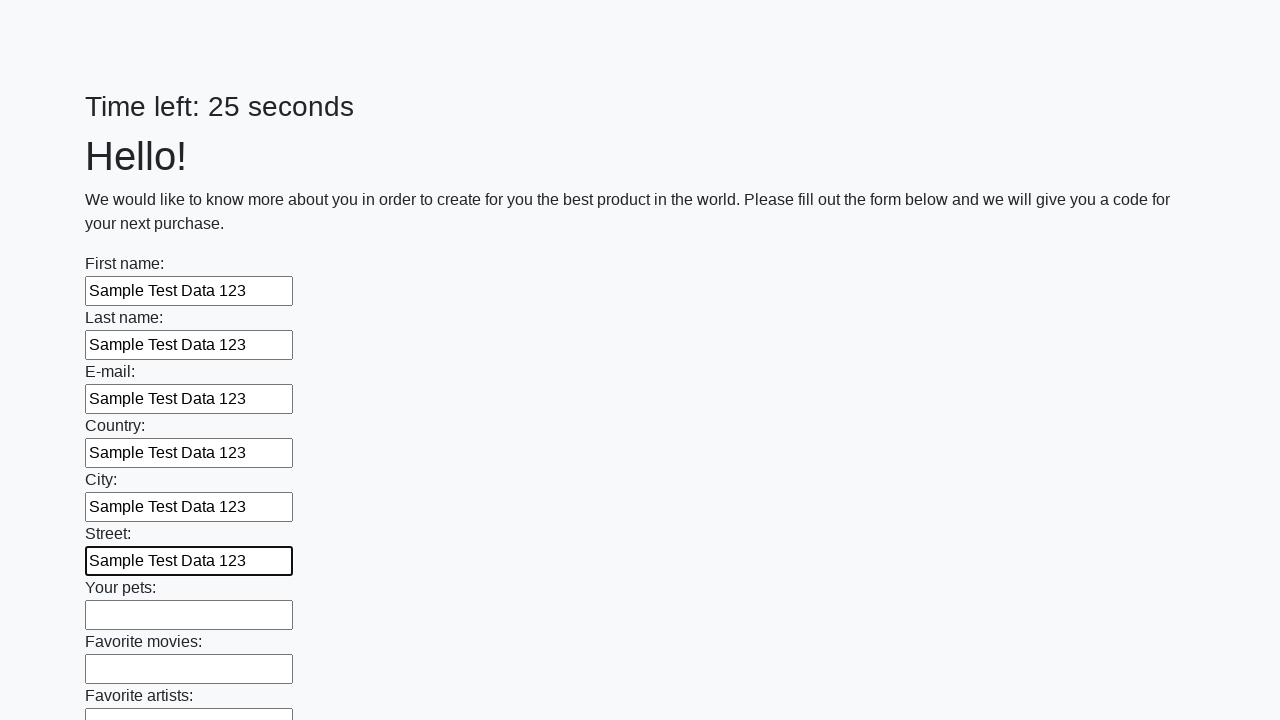

Filled form input field with sample test data on input, text >> nth=6
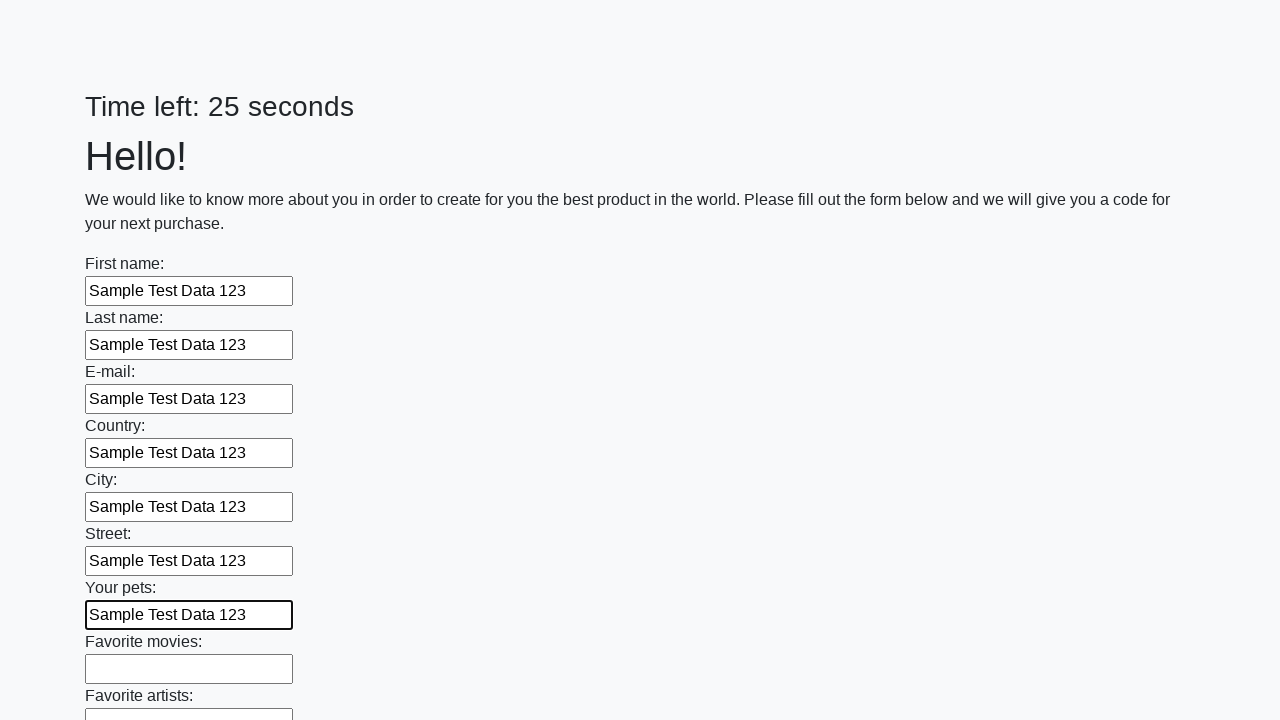

Filled form input field with sample test data on input, text >> nth=7
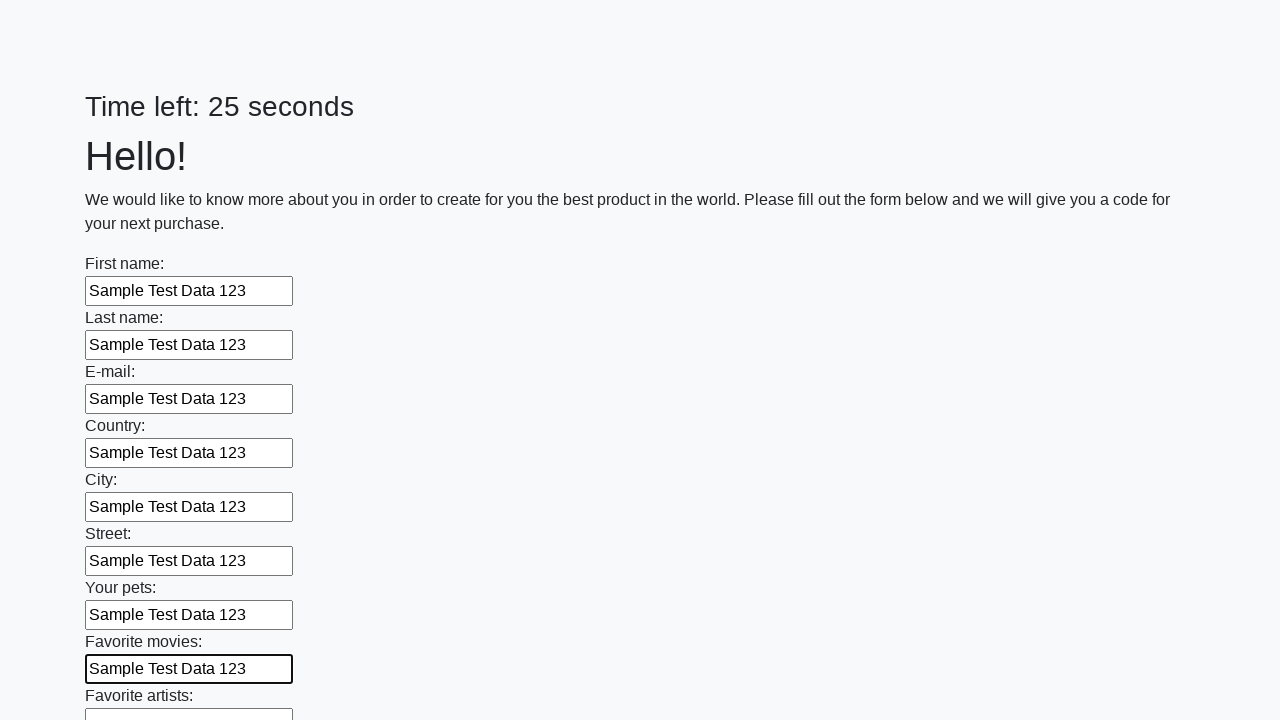

Filled form input field with sample test data on input, text >> nth=8
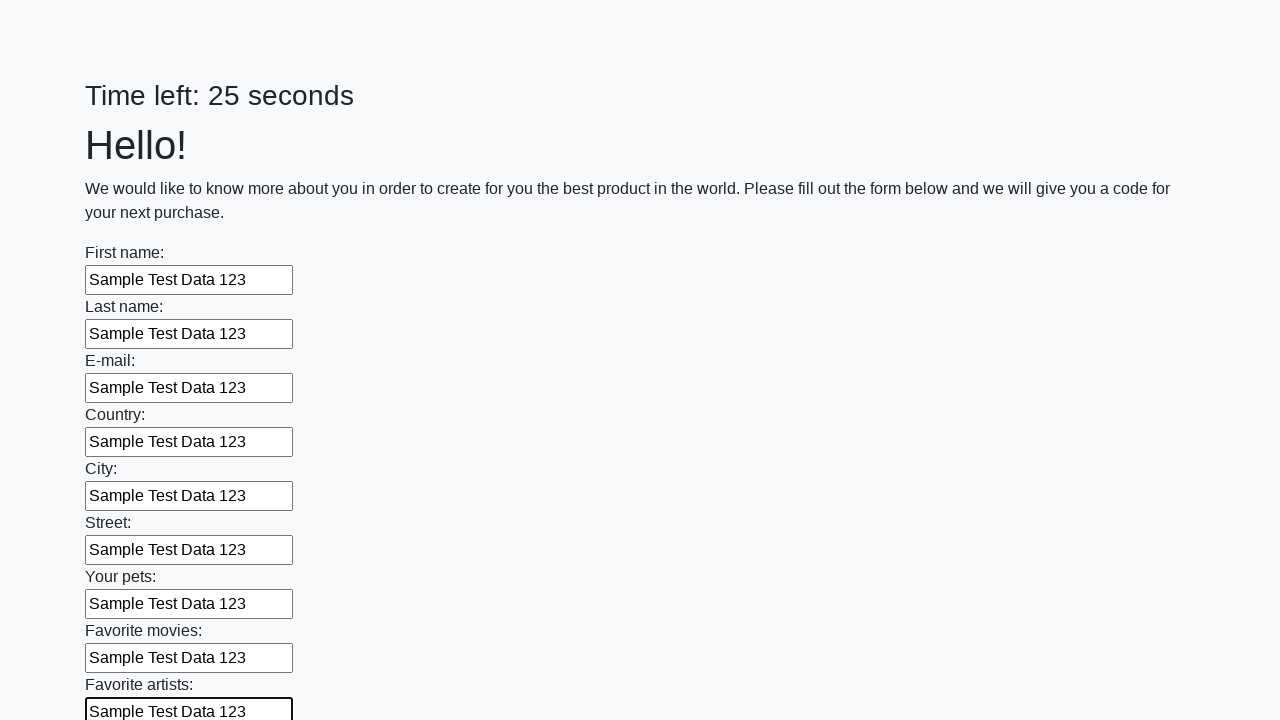

Filled form input field with sample test data on input, text >> nth=9
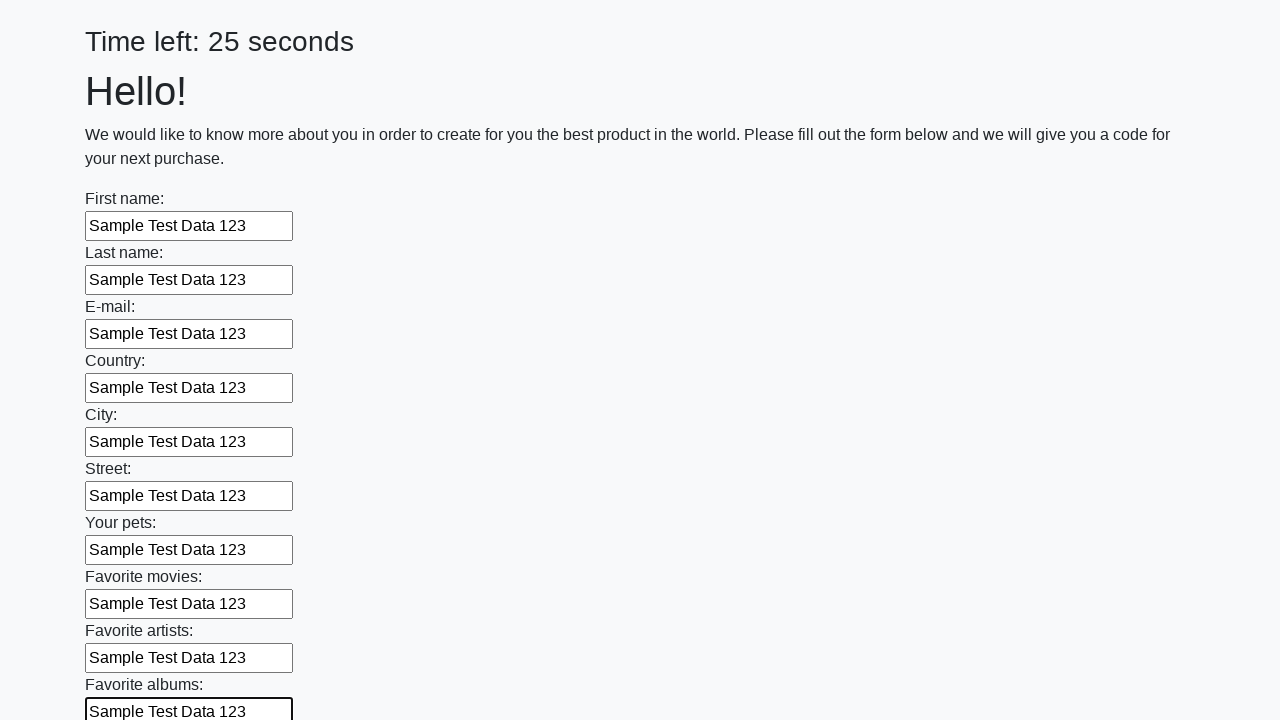

Filled form input field with sample test data on input, text >> nth=10
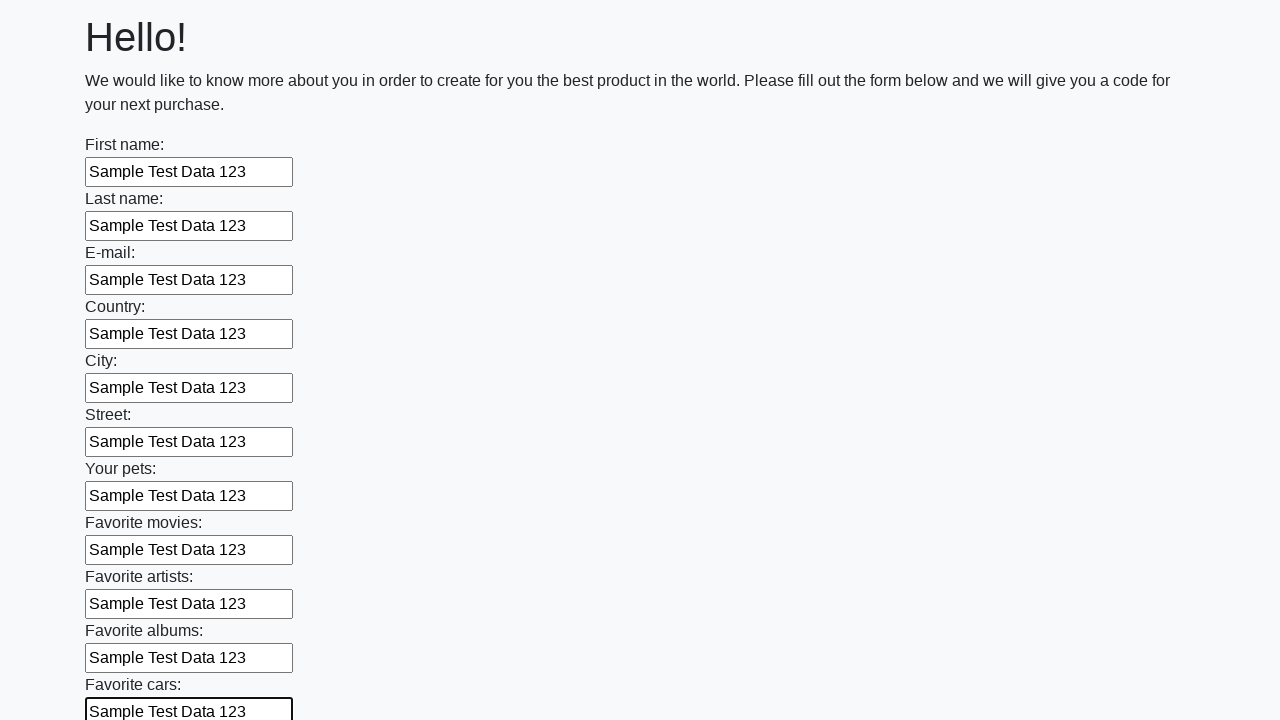

Filled form input field with sample test data on input, text >> nth=11
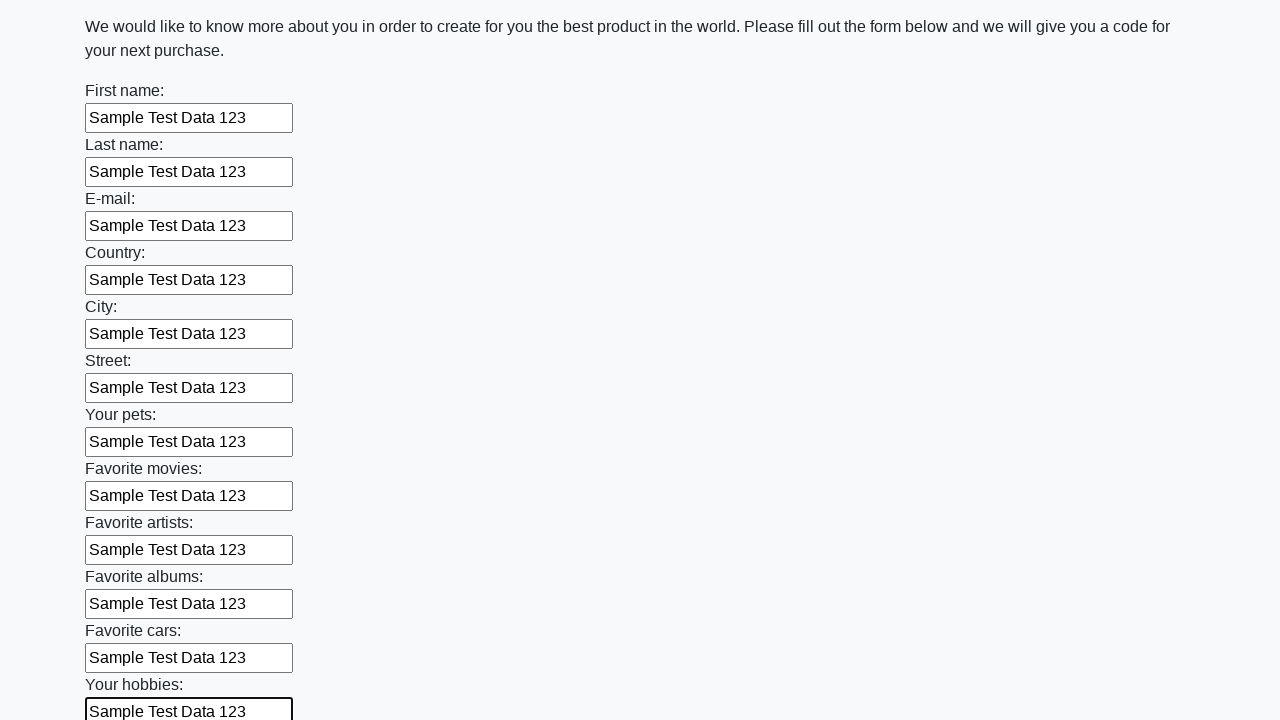

Filled form input field with sample test data on input, text >> nth=12
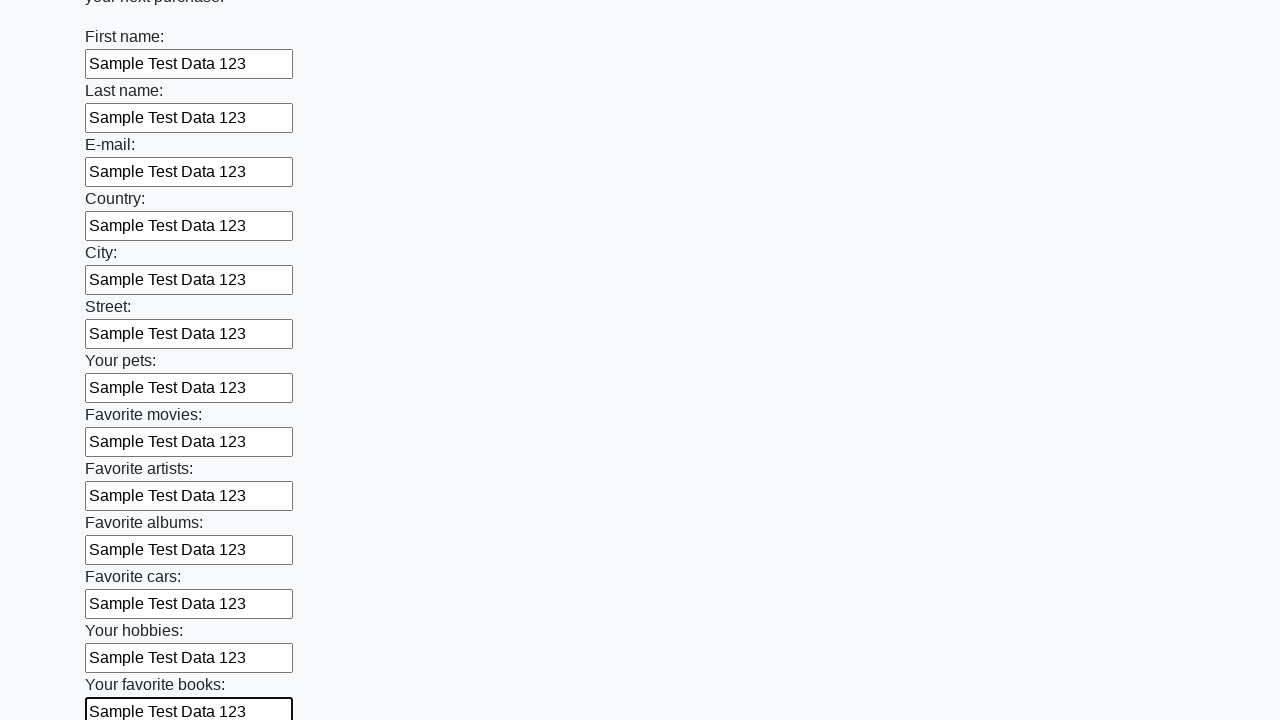

Filled form input field with sample test data on input, text >> nth=13
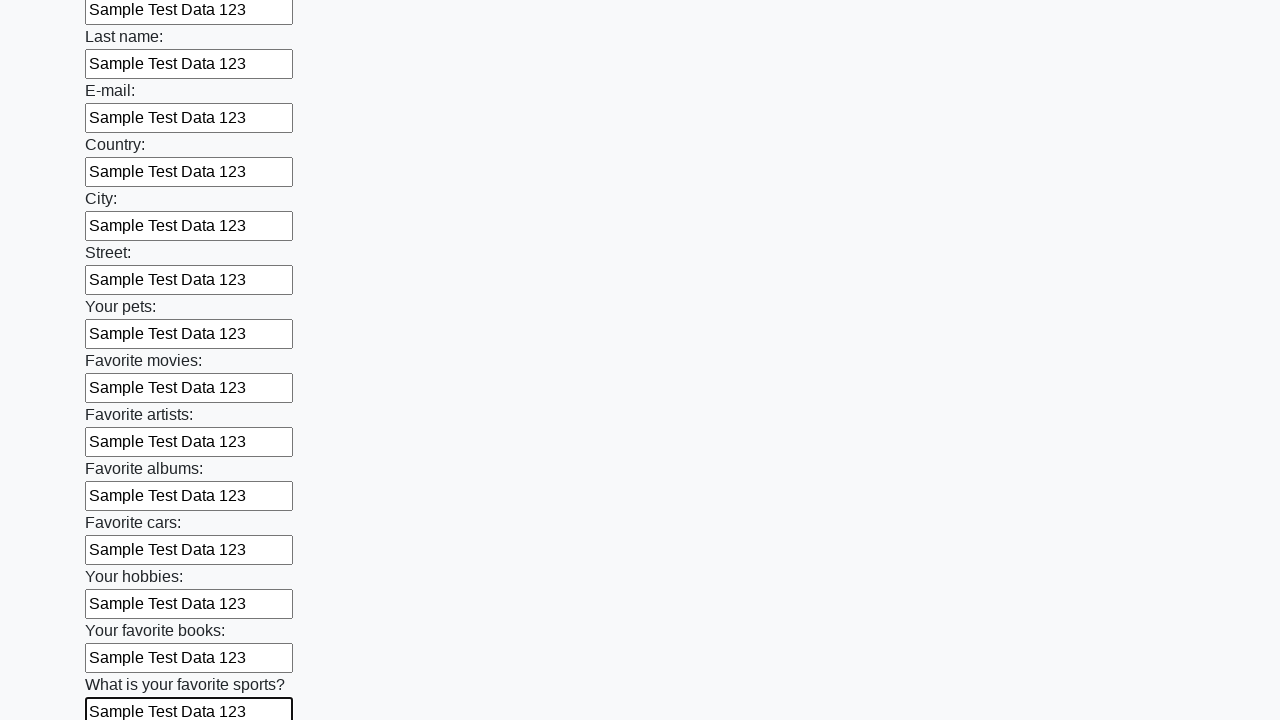

Filled form input field with sample test data on input, text >> nth=14
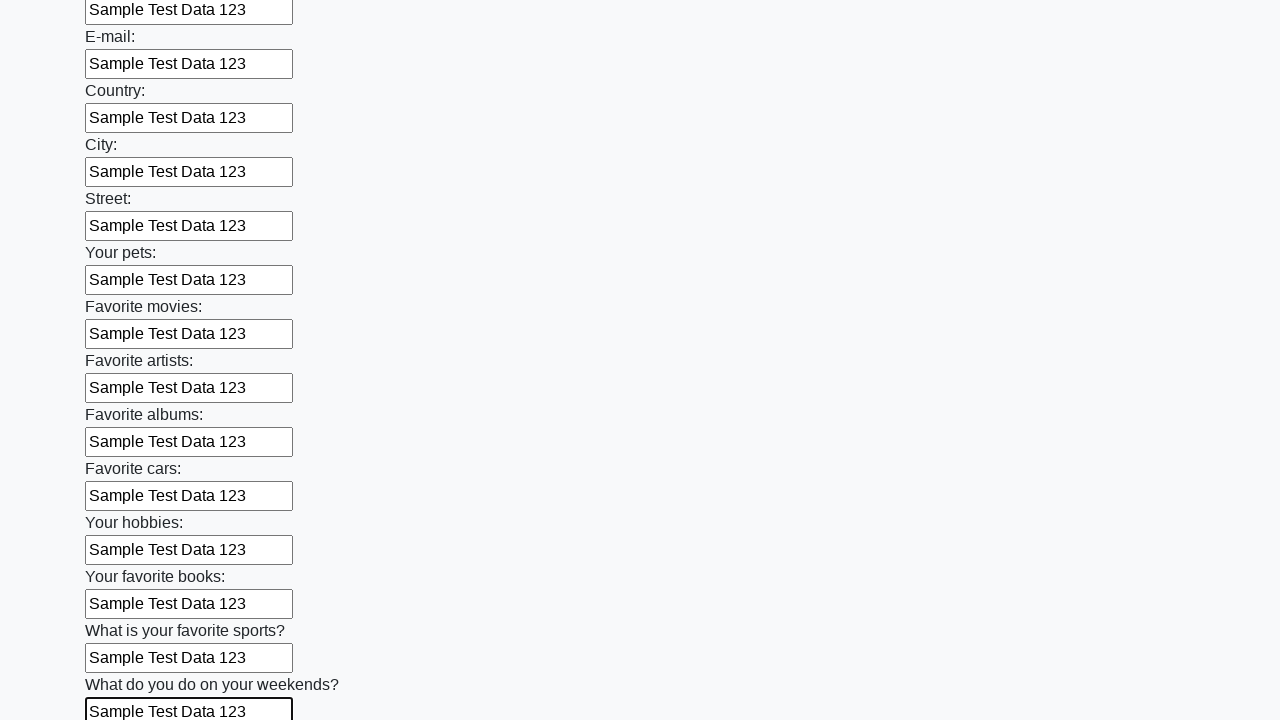

Filled form input field with sample test data on input, text >> nth=15
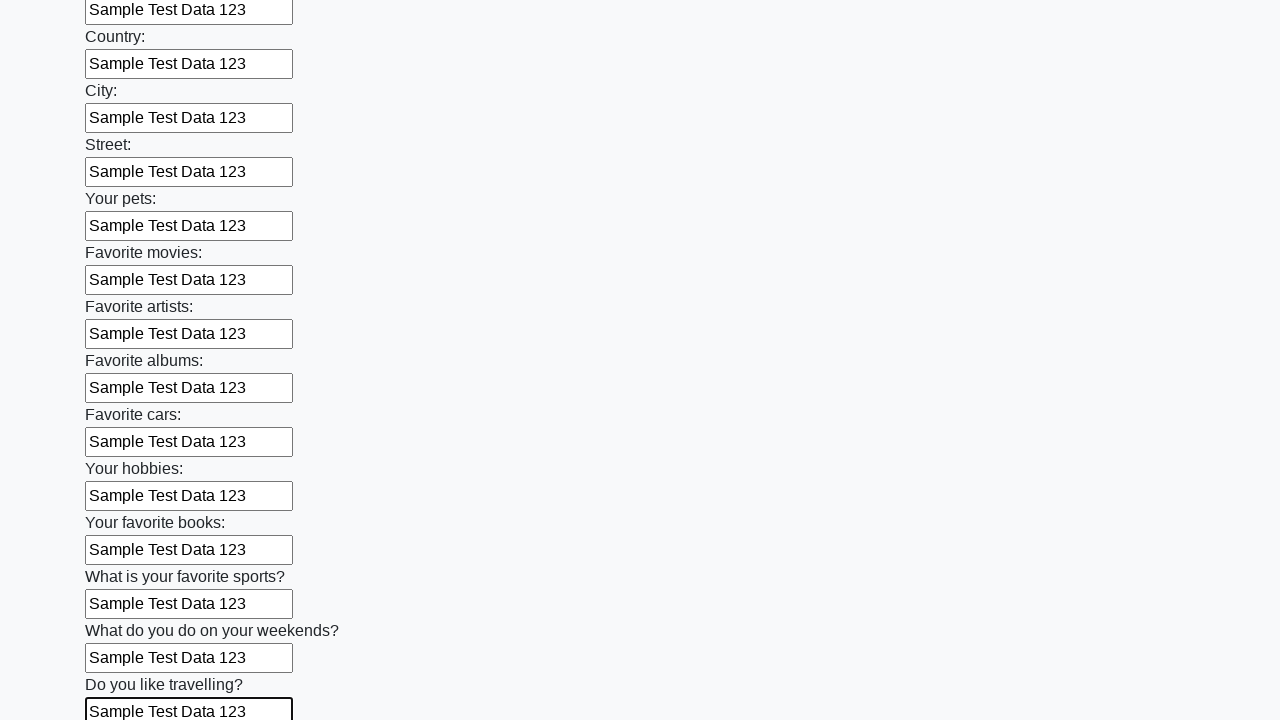

Filled form input field with sample test data on input, text >> nth=16
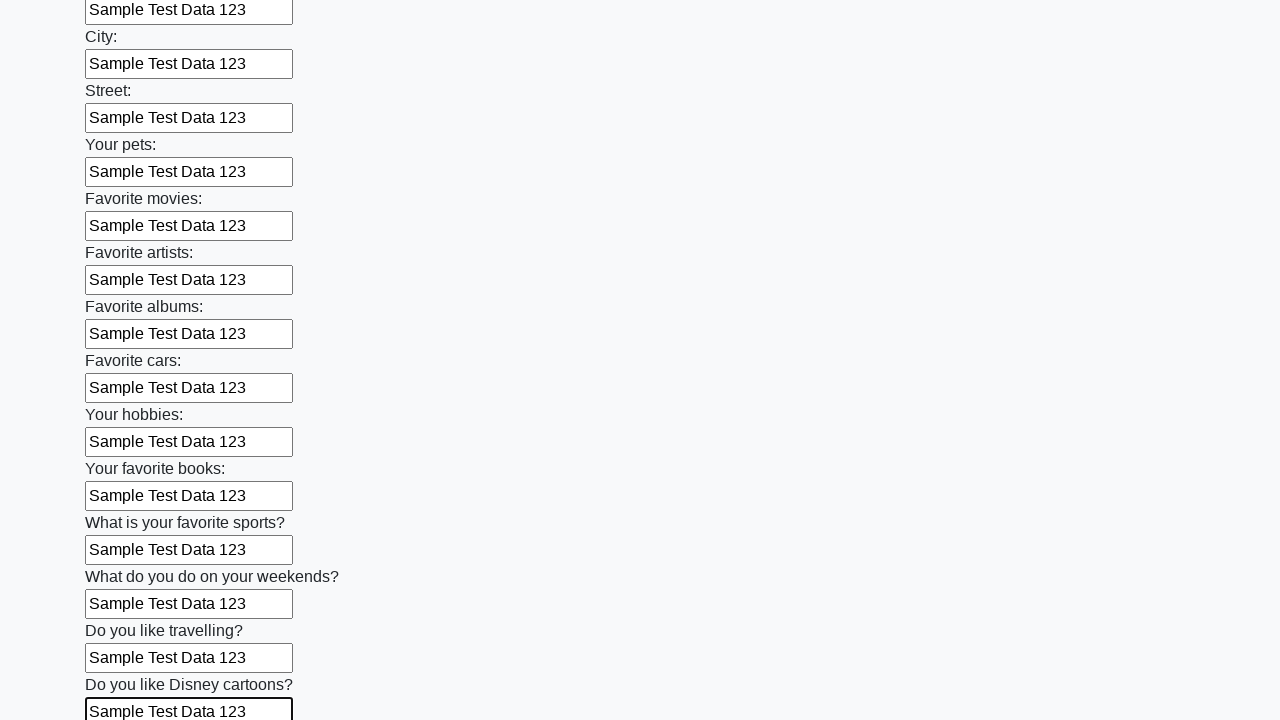

Filled form input field with sample test data on input, text >> nth=17
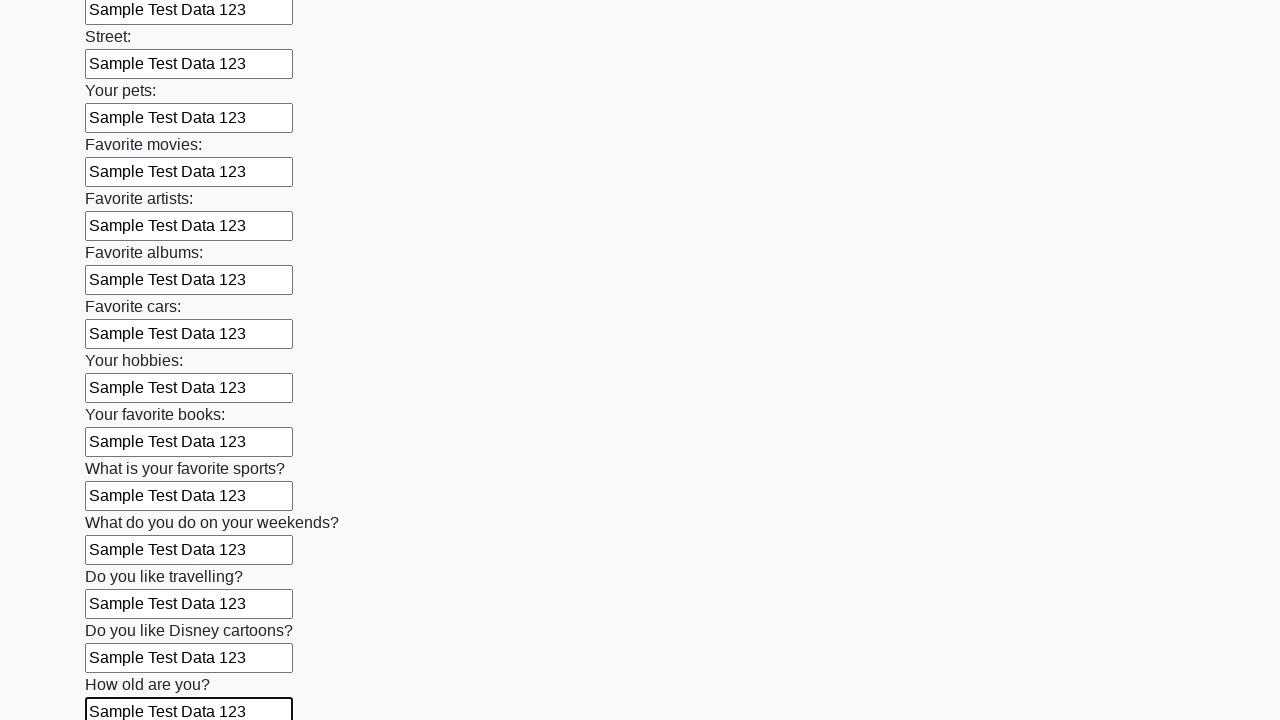

Filled form input field with sample test data on input, text >> nth=18
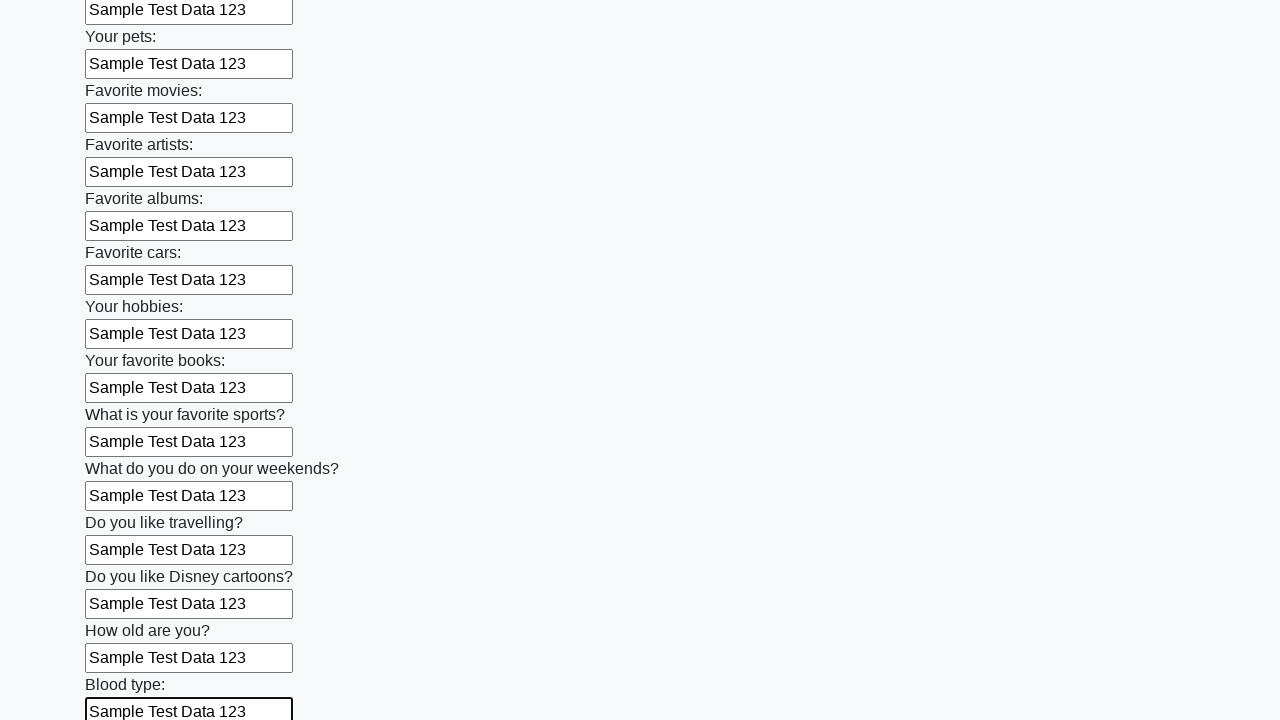

Filled form input field with sample test data on input, text >> nth=19
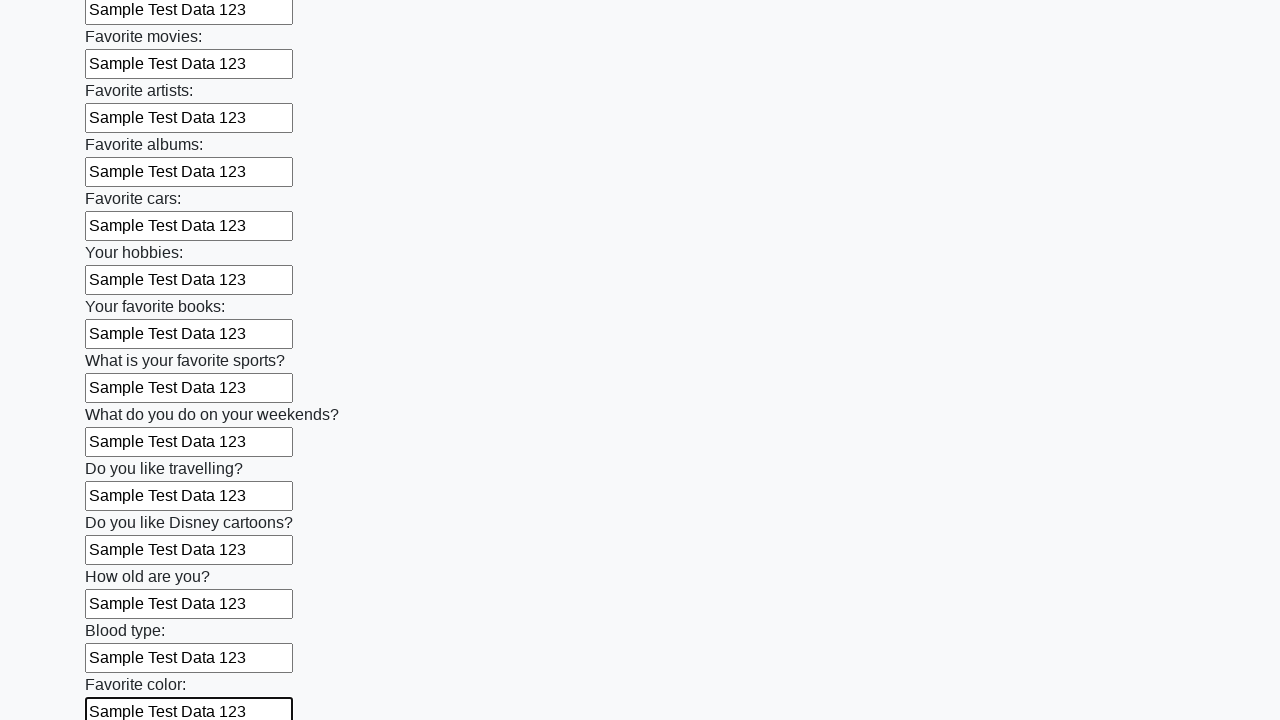

Filled form input field with sample test data on input, text >> nth=20
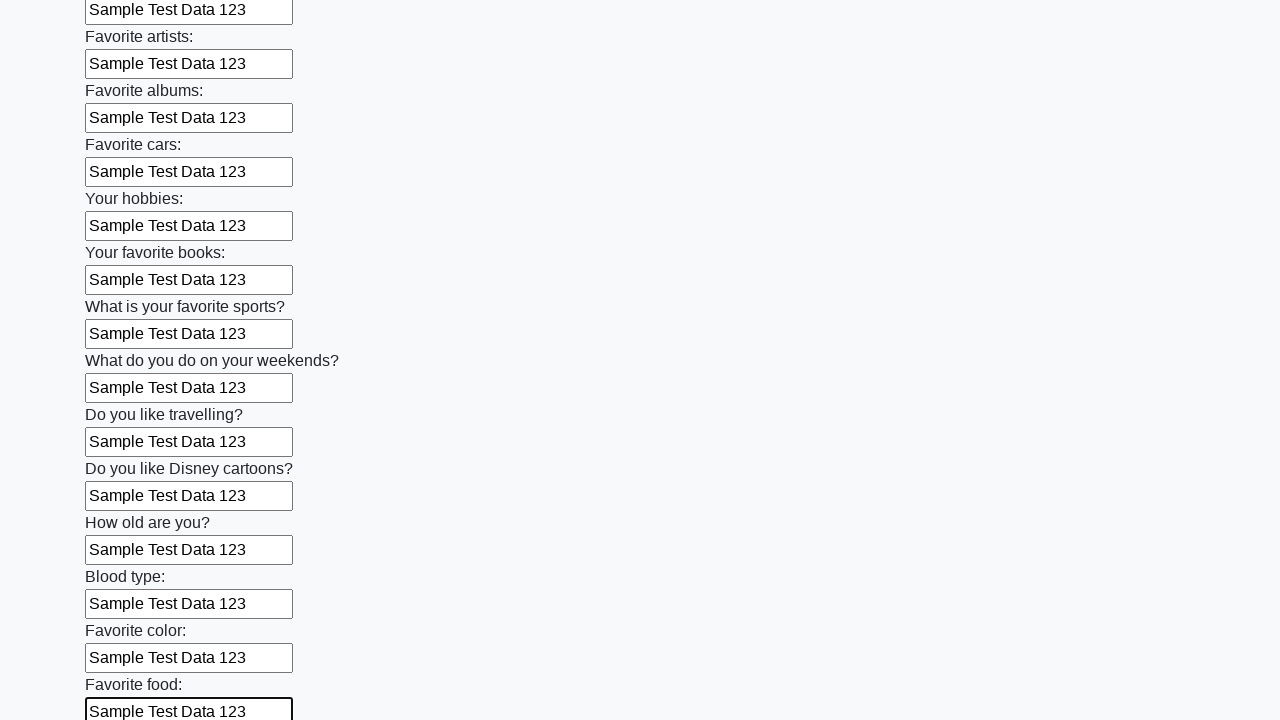

Filled form input field with sample test data on input, text >> nth=21
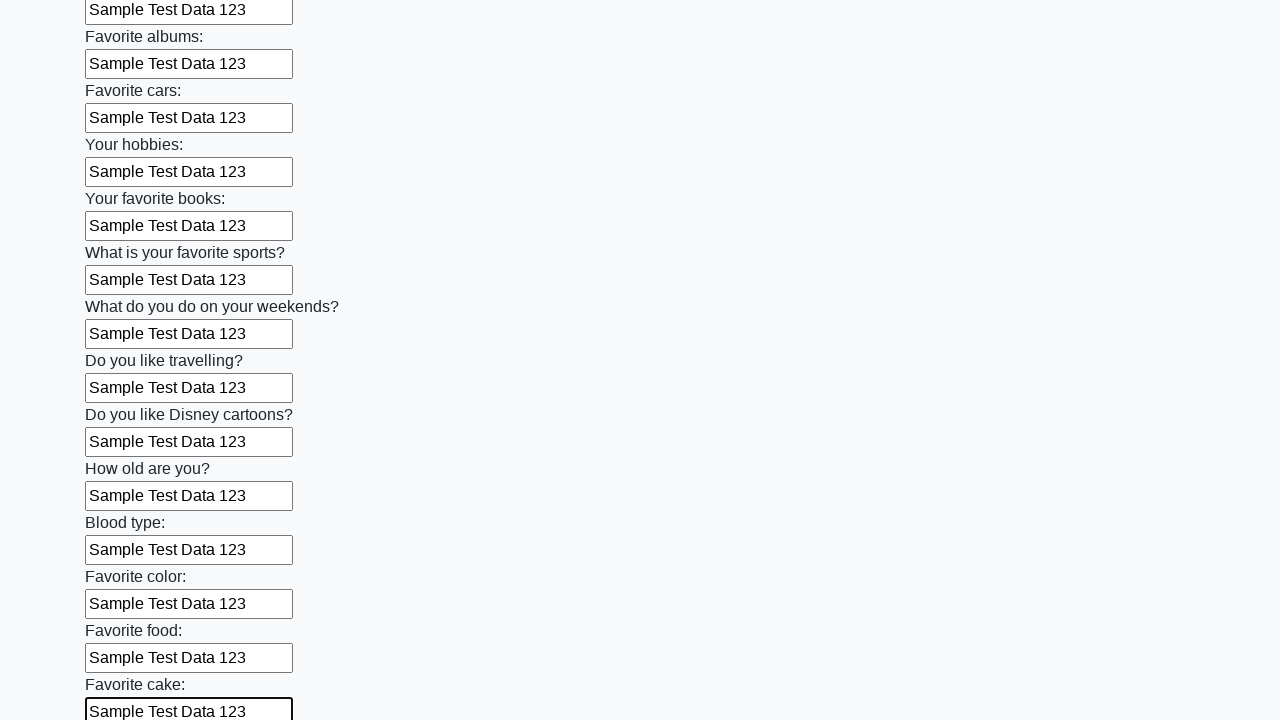

Filled form input field with sample test data on input, text >> nth=22
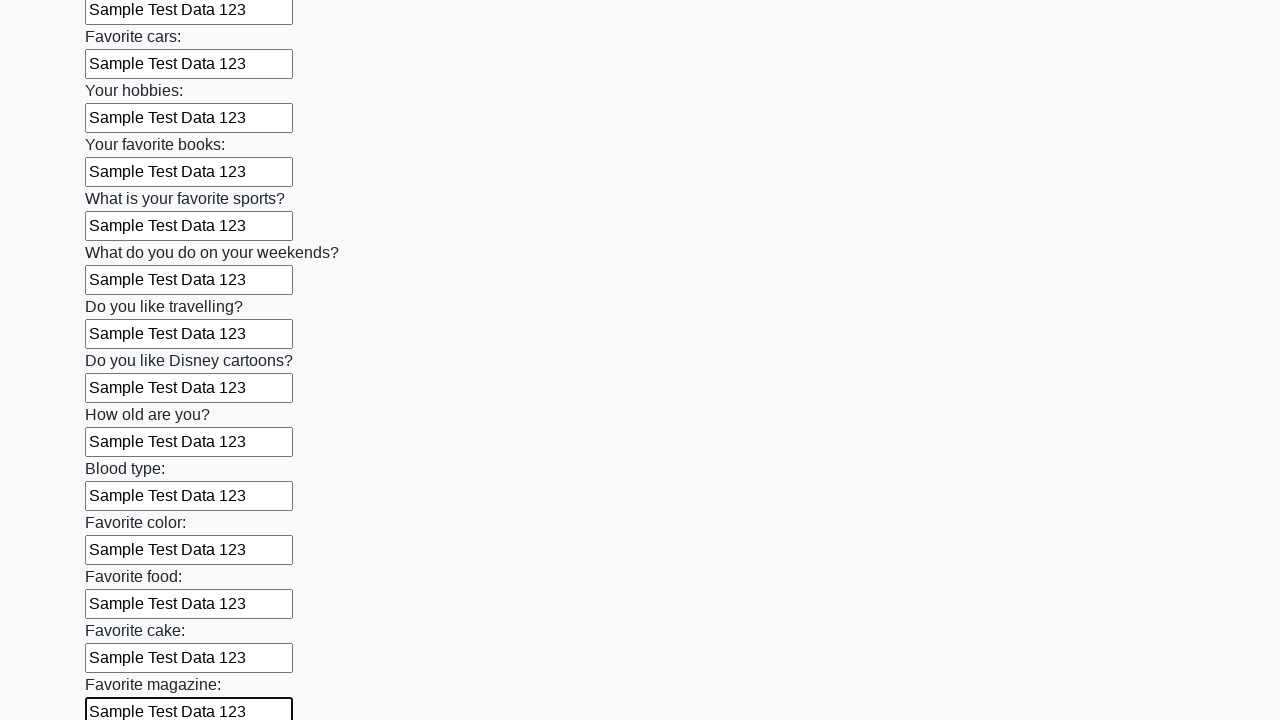

Filled form input field with sample test data on input, text >> nth=23
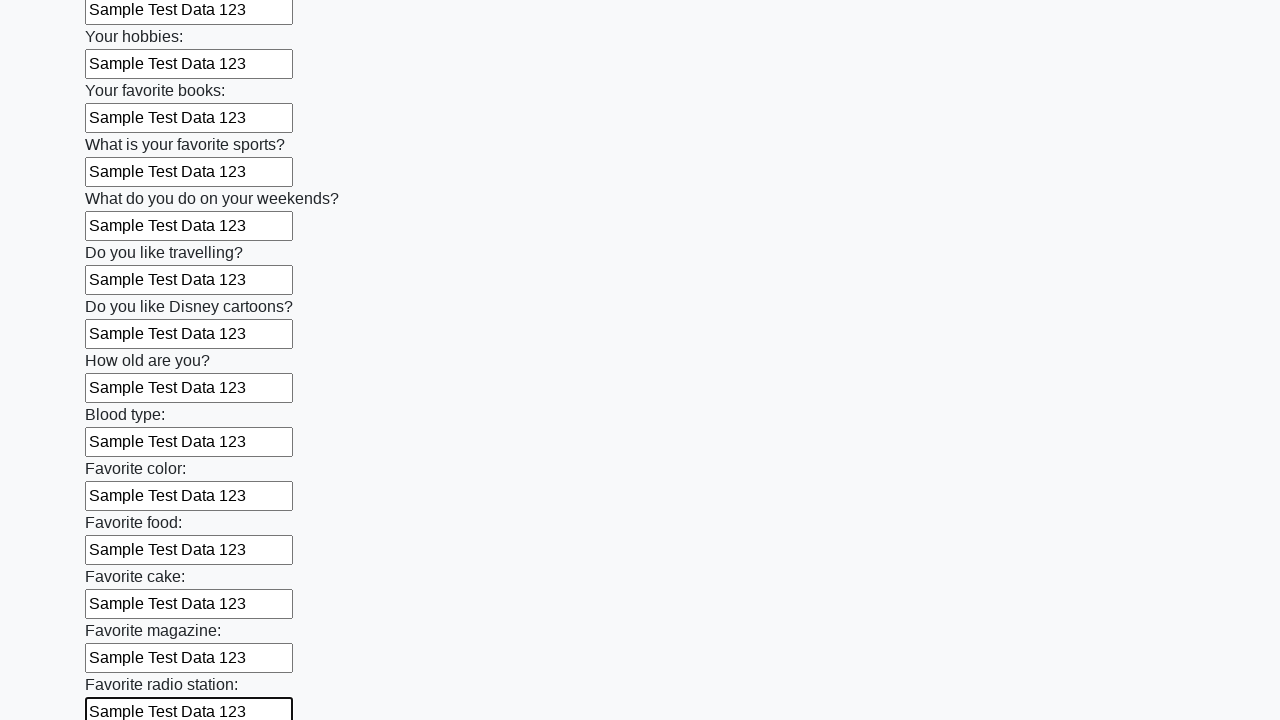

Filled form input field with sample test data on input, text >> nth=24
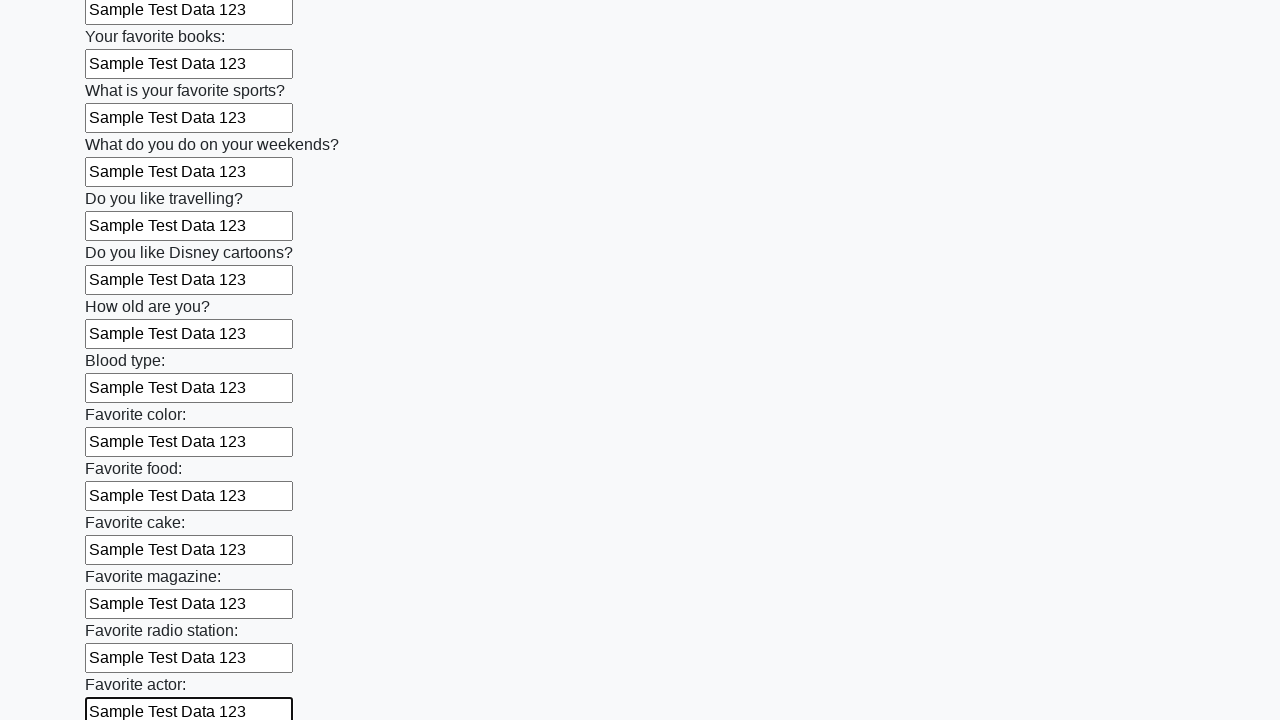

Filled form input field with sample test data on input, text >> nth=25
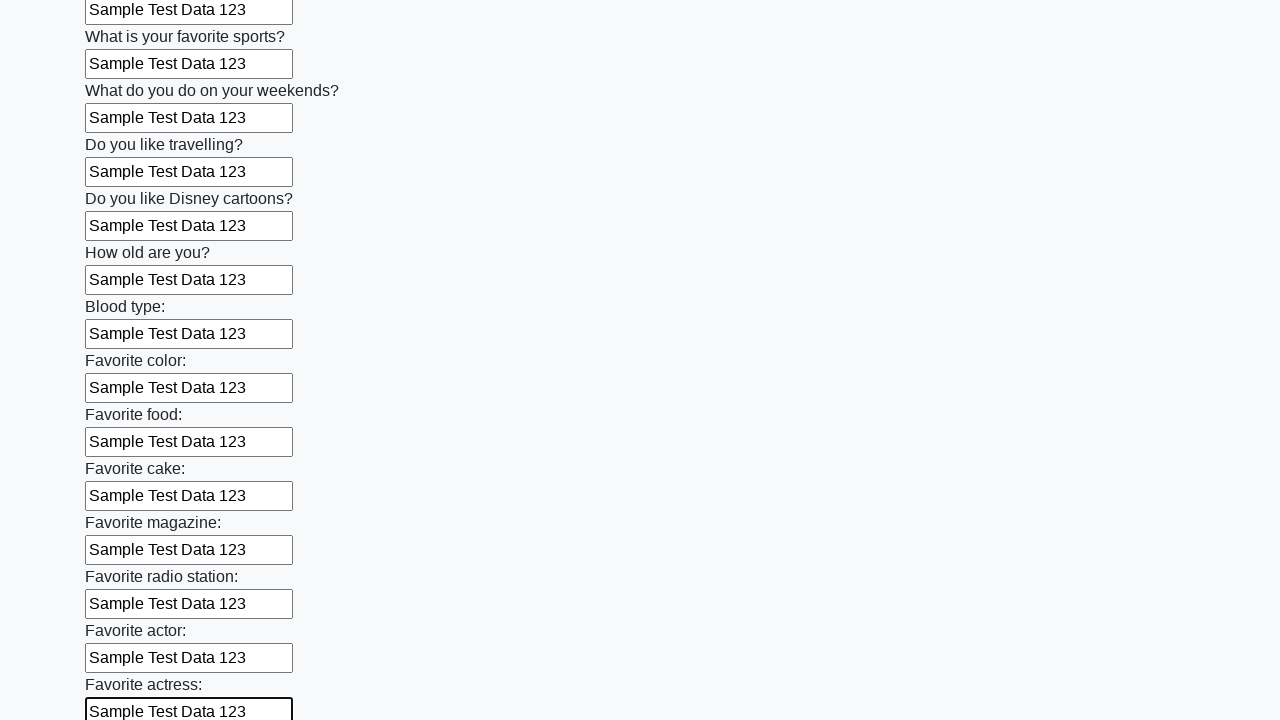

Filled form input field with sample test data on input, text >> nth=26
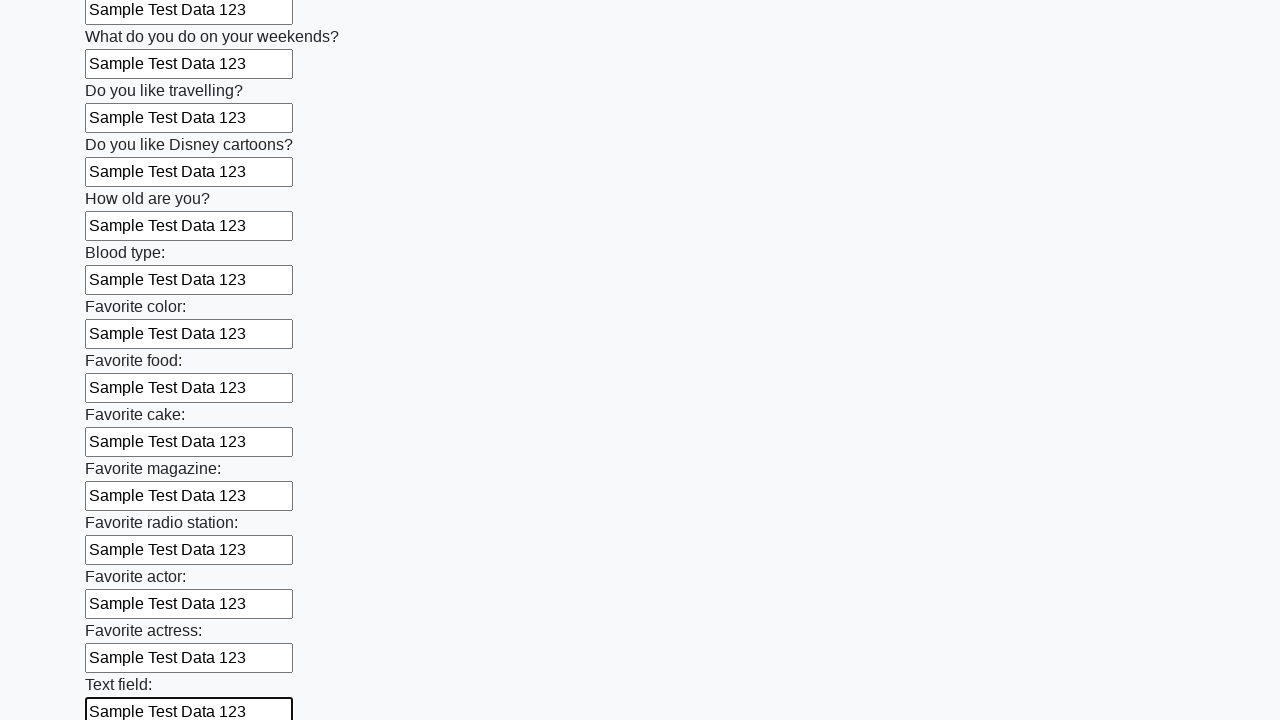

Filled form input field with sample test data on input, text >> nth=27
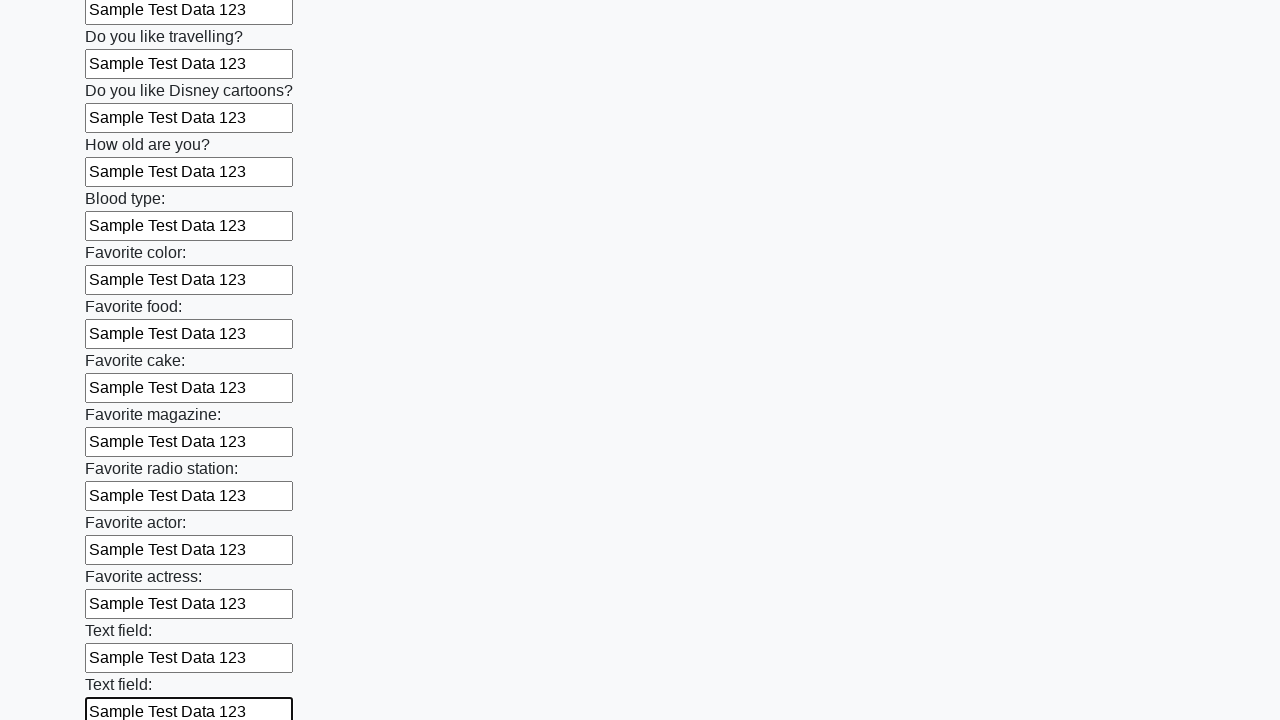

Filled form input field with sample test data on input, text >> nth=28
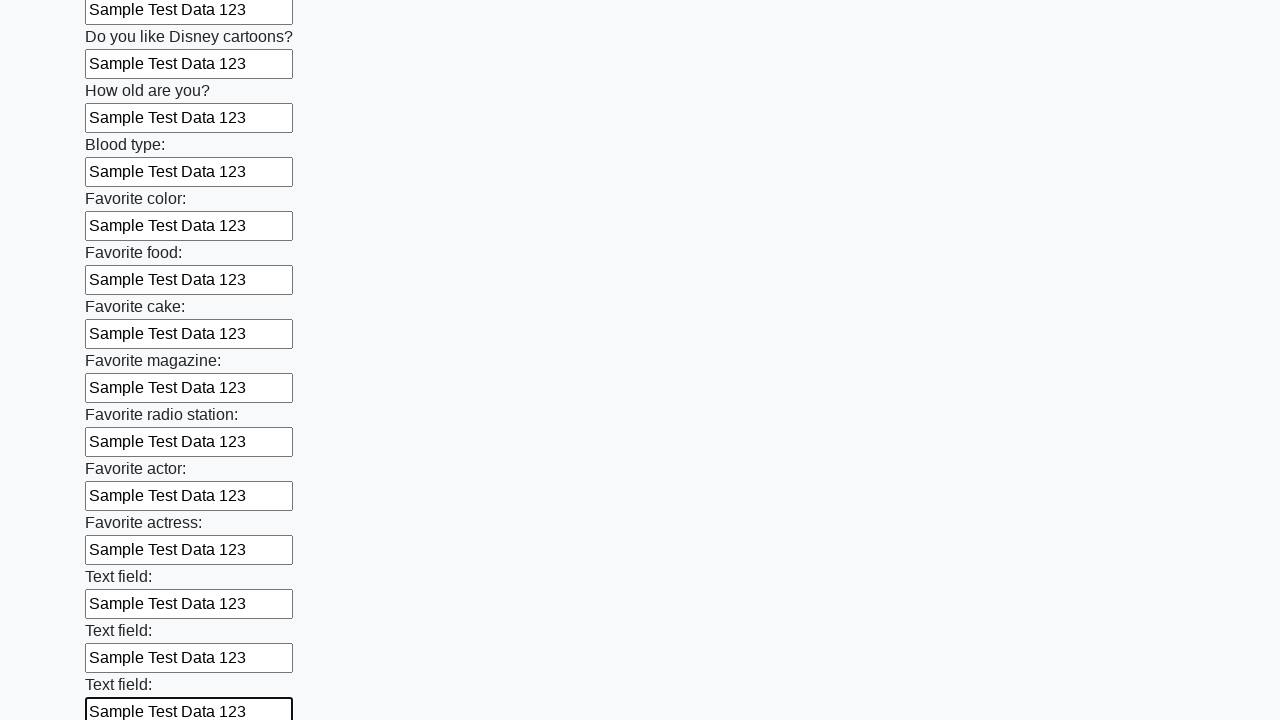

Filled form input field with sample test data on input, text >> nth=29
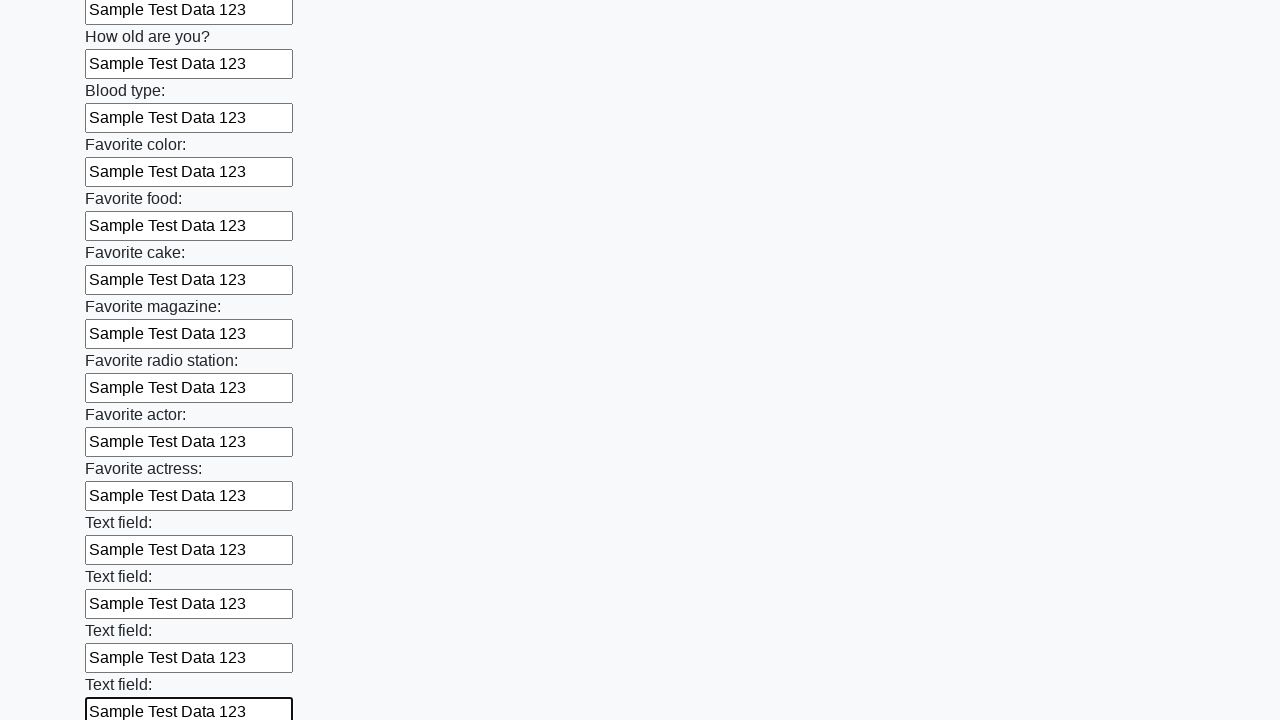

Filled form input field with sample test data on input, text >> nth=30
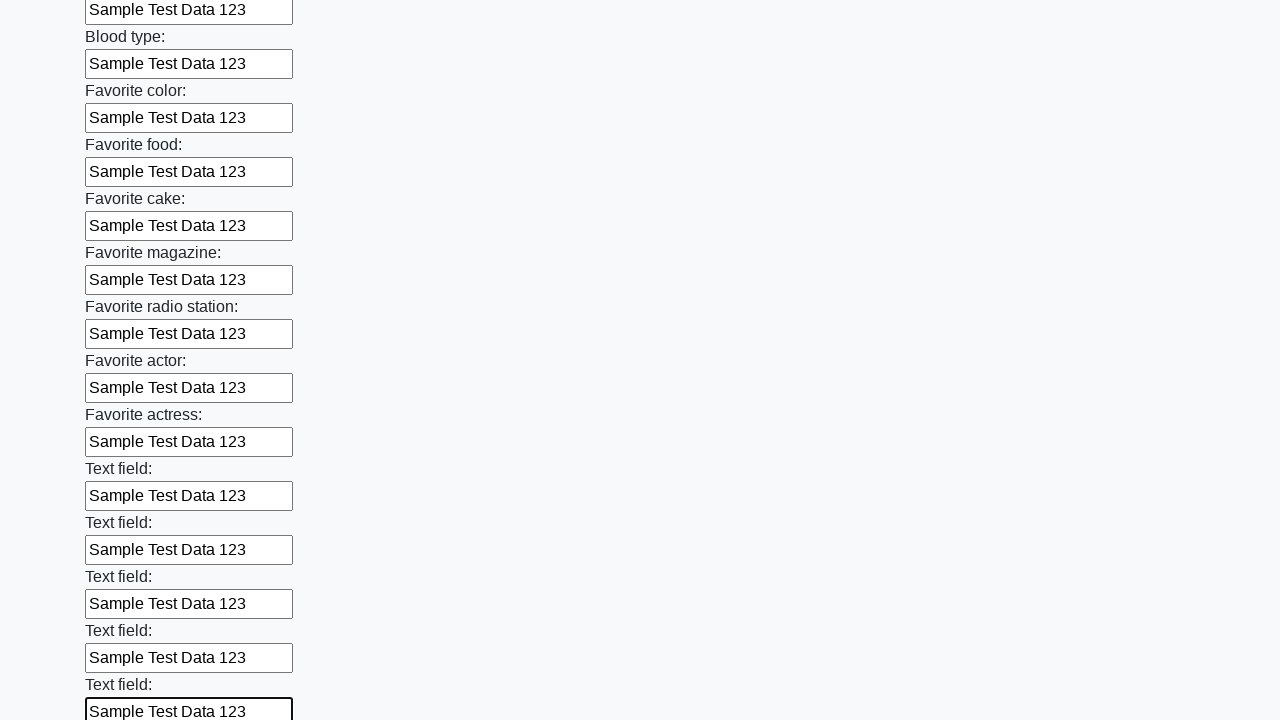

Filled form input field with sample test data on input, text >> nth=31
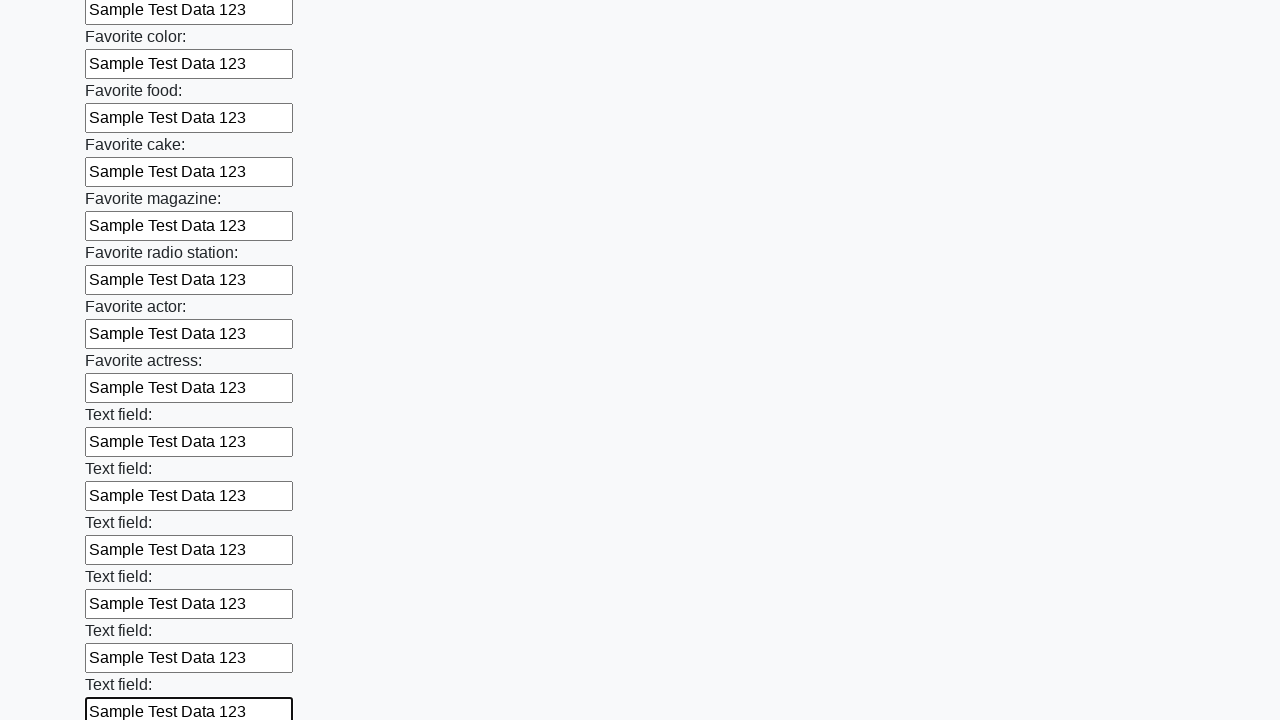

Filled form input field with sample test data on input, text >> nth=32
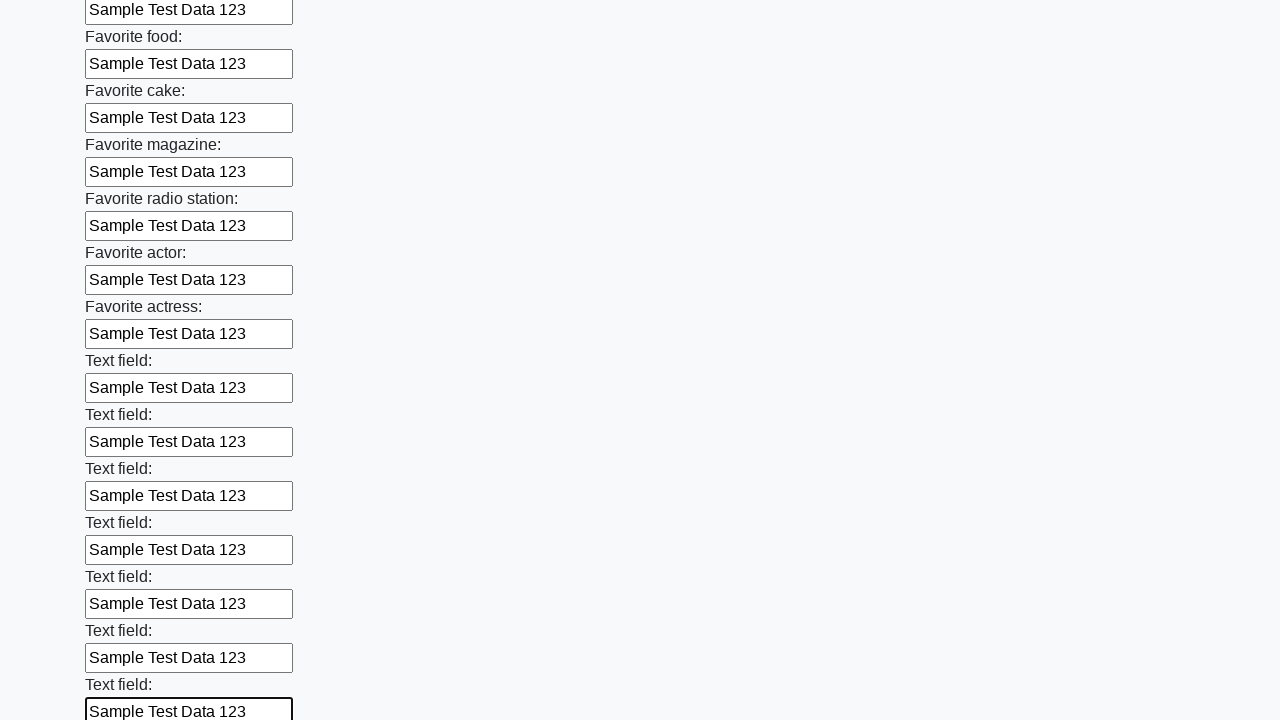

Filled form input field with sample test data on input, text >> nth=33
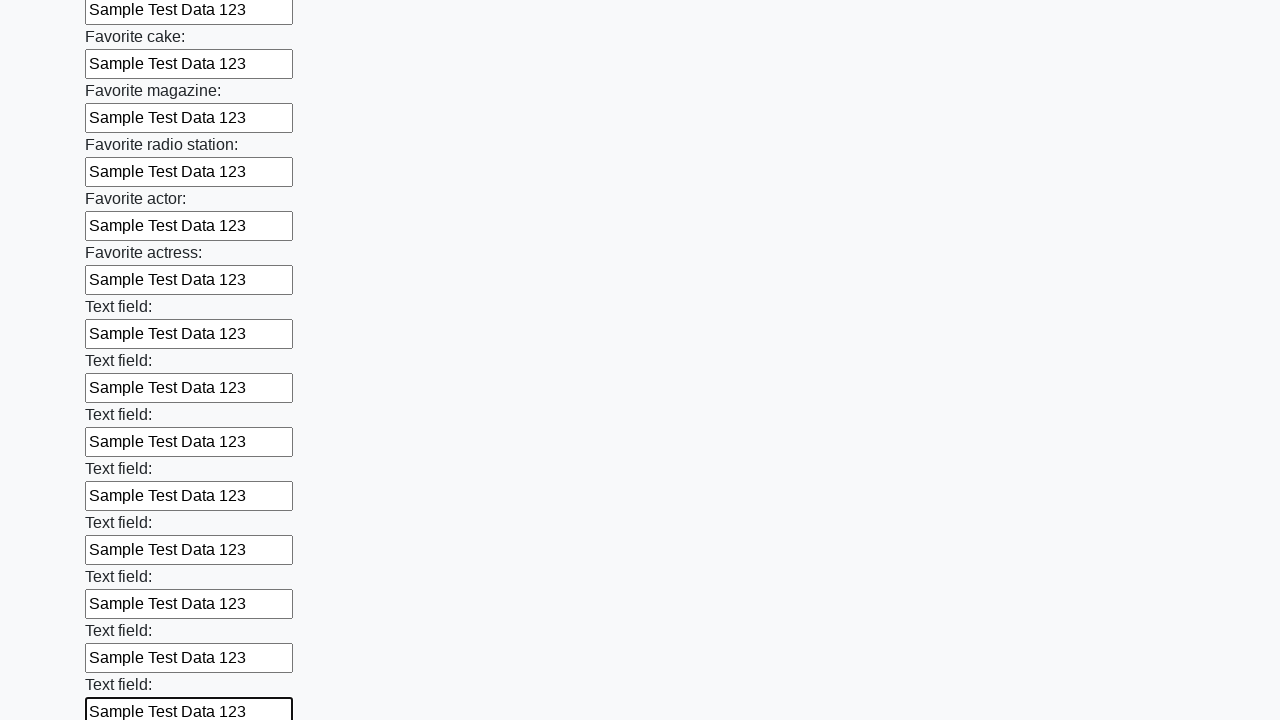

Filled form input field with sample test data on input, text >> nth=34
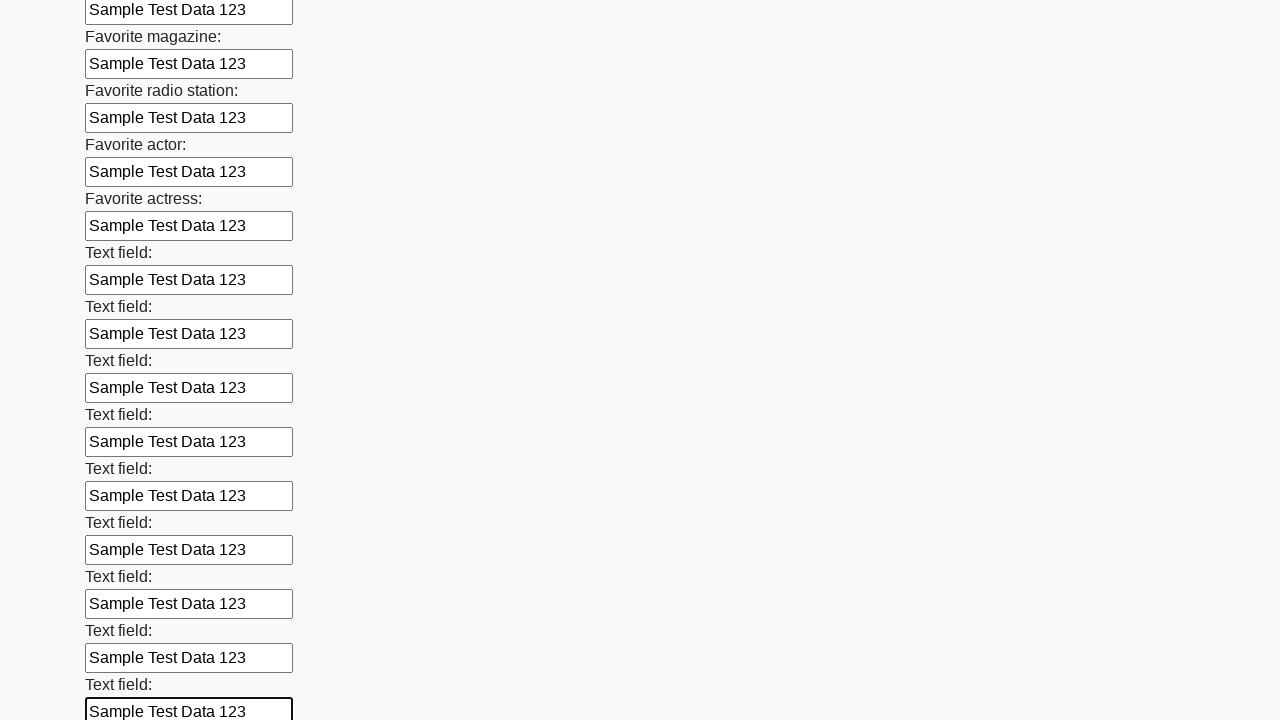

Filled form input field with sample test data on input, text >> nth=35
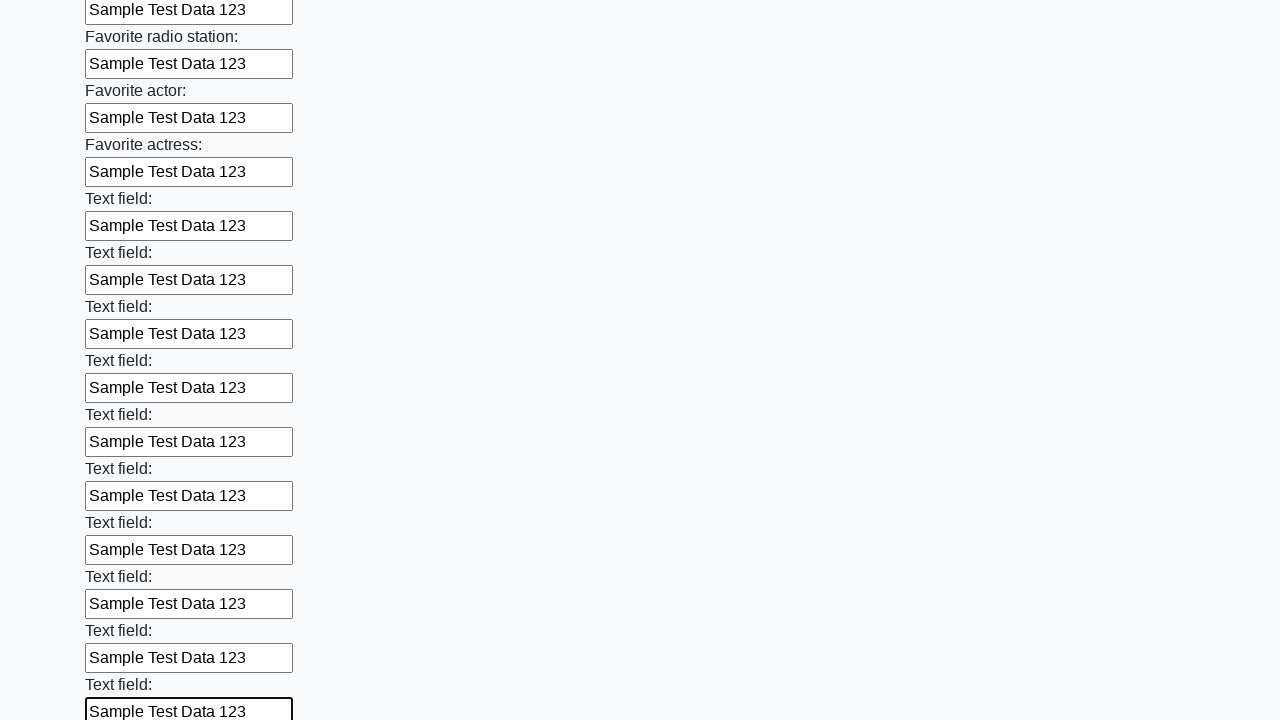

Filled form input field with sample test data on input, text >> nth=36
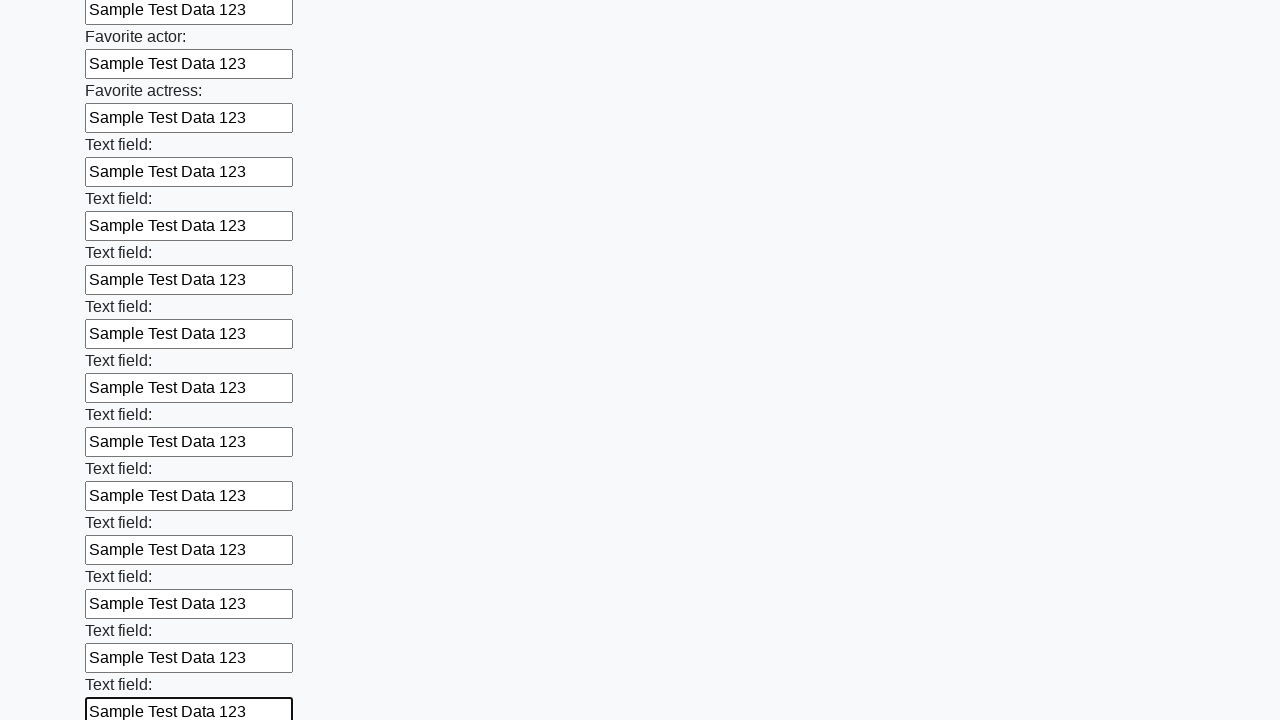

Filled form input field with sample test data on input, text >> nth=37
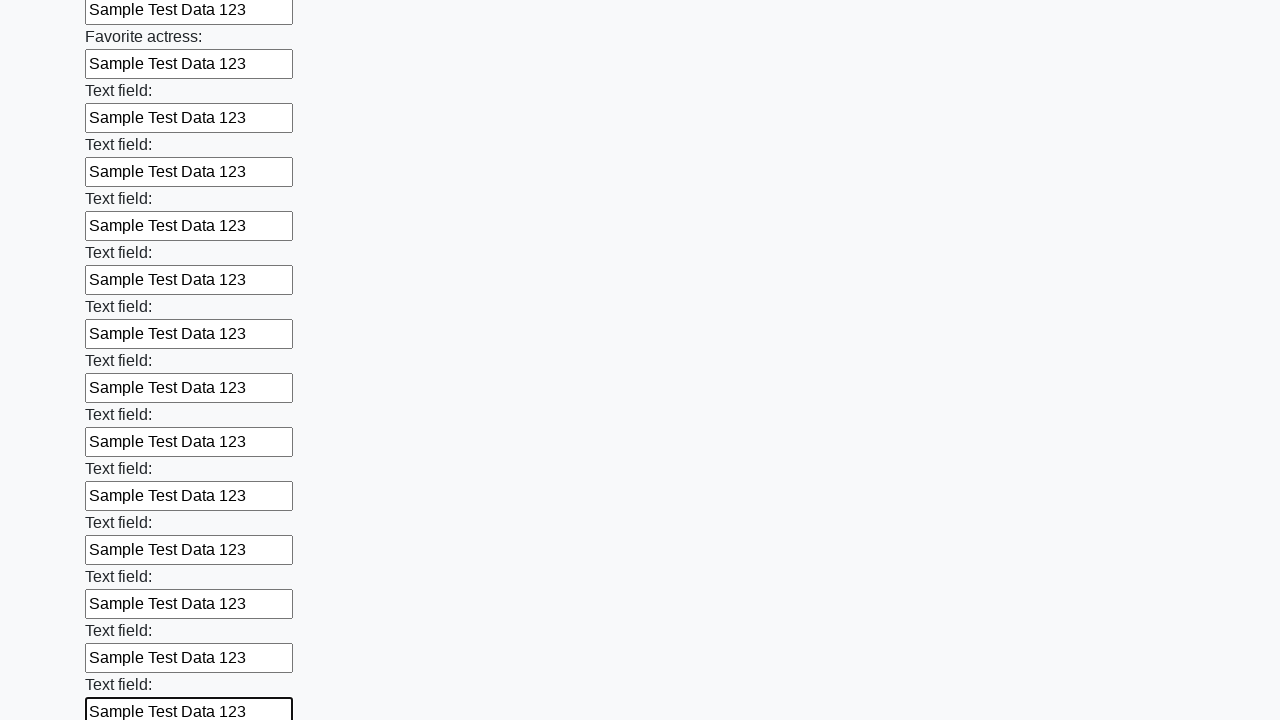

Filled form input field with sample test data on input, text >> nth=38
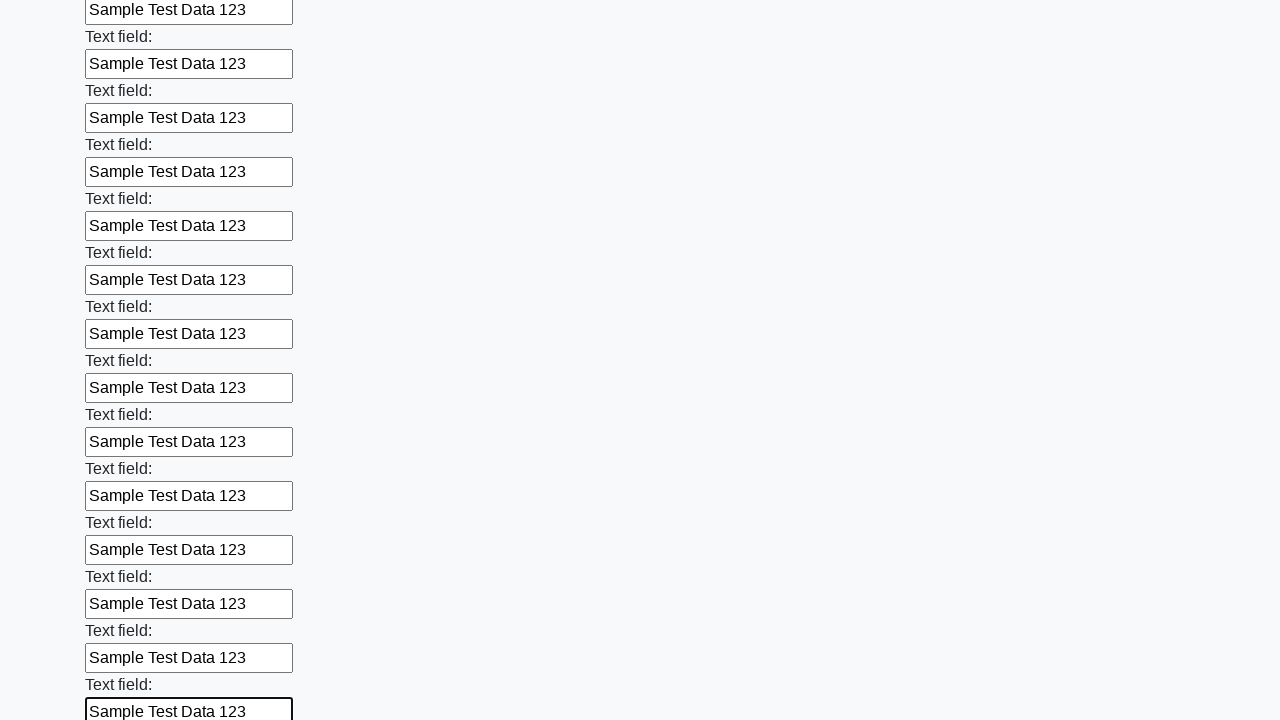

Filled form input field with sample test data on input, text >> nth=39
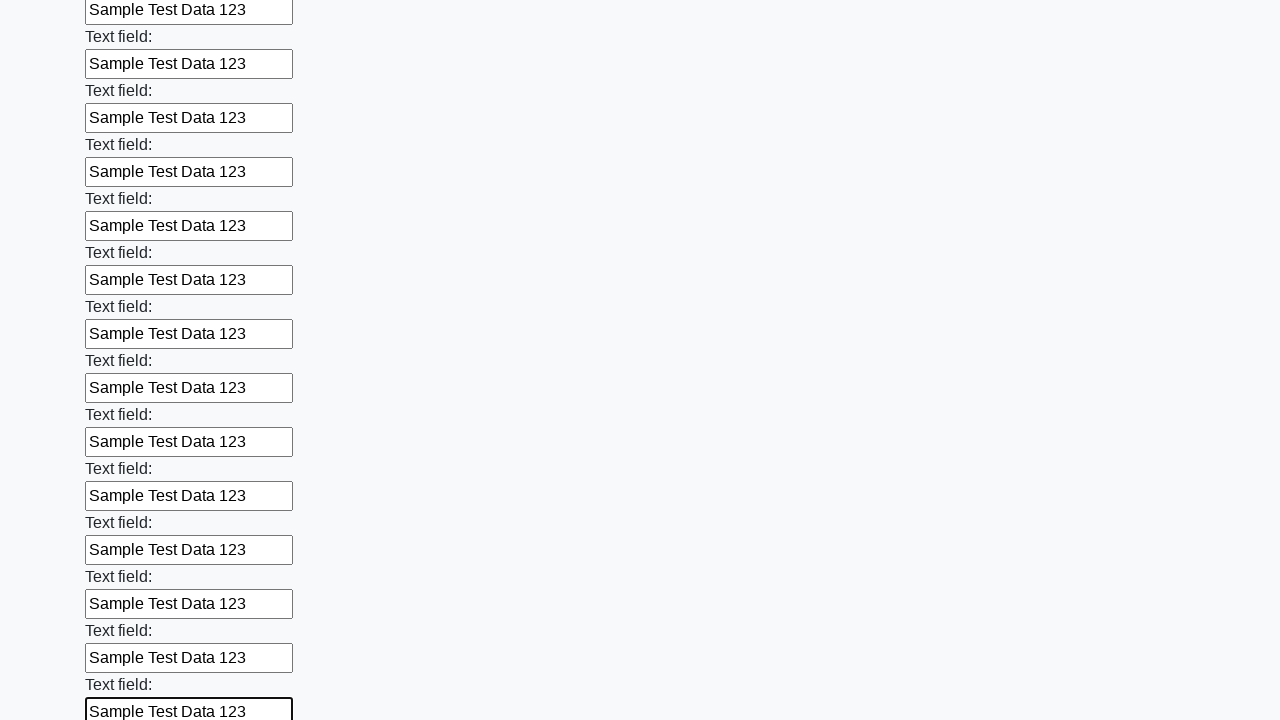

Filled form input field with sample test data on input, text >> nth=40
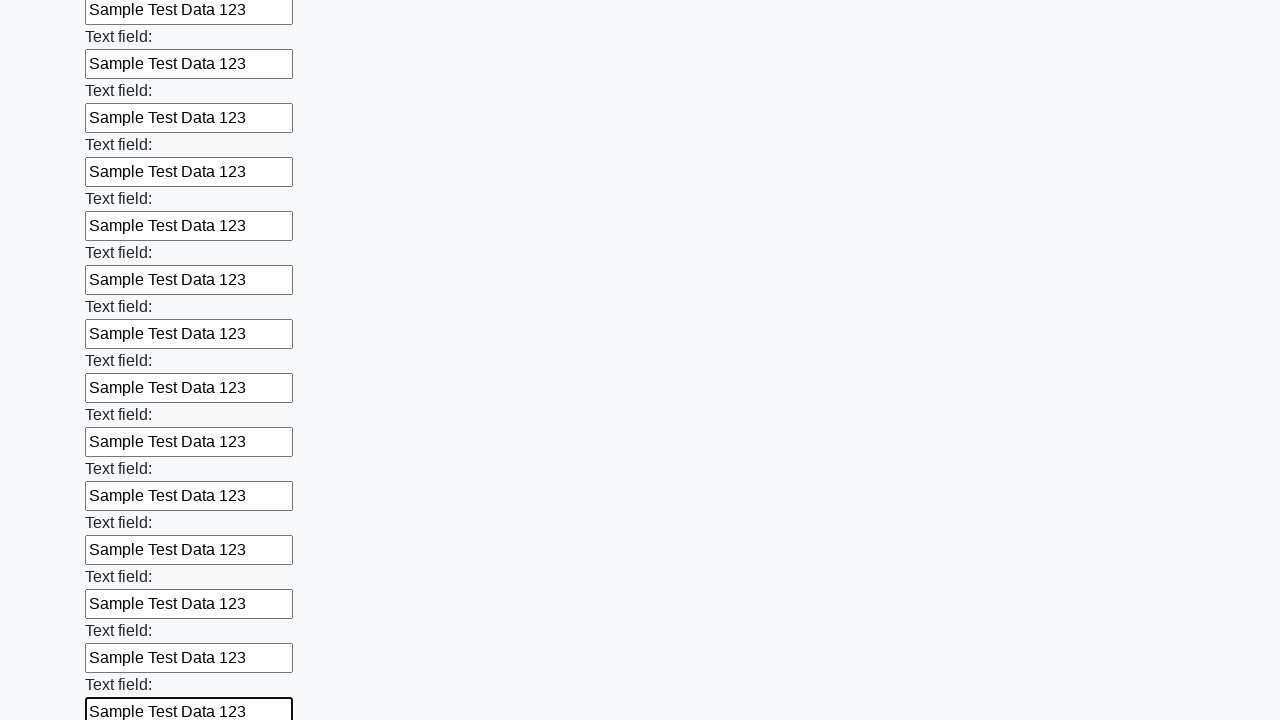

Filled form input field with sample test data on input, text >> nth=41
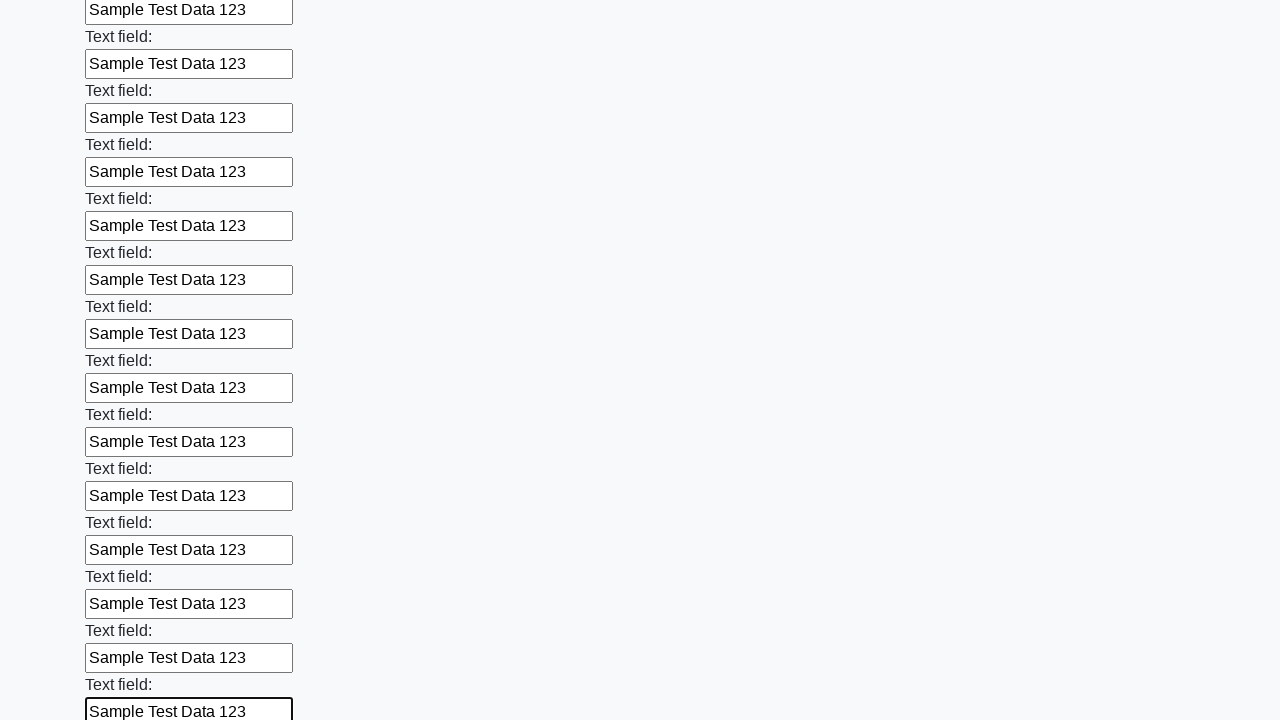

Filled form input field with sample test data on input, text >> nth=42
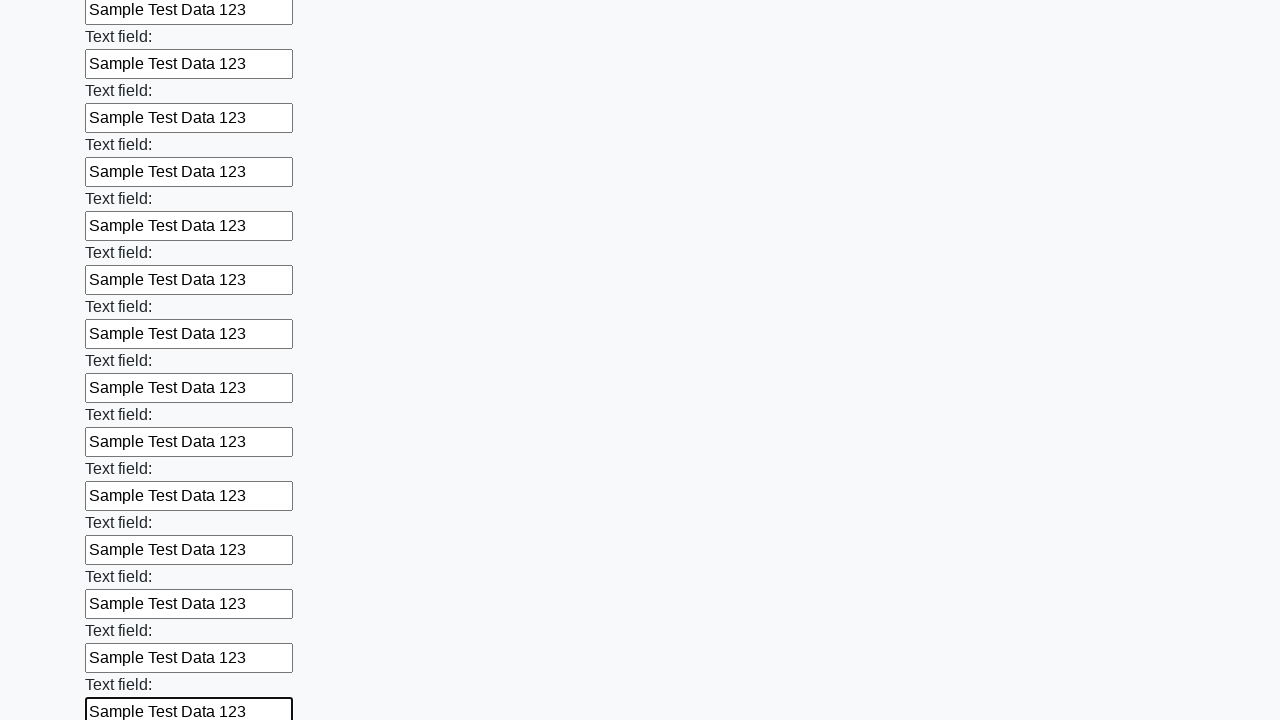

Filled form input field with sample test data on input, text >> nth=43
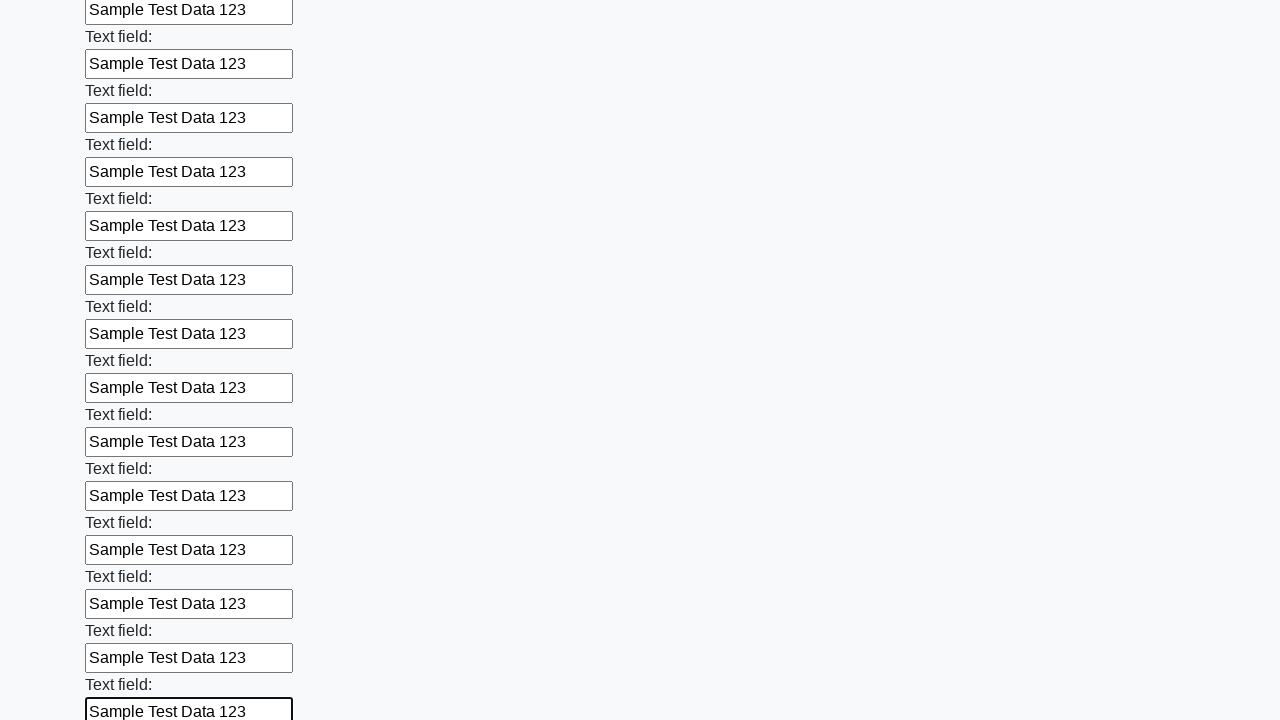

Filled form input field with sample test data on input, text >> nth=44
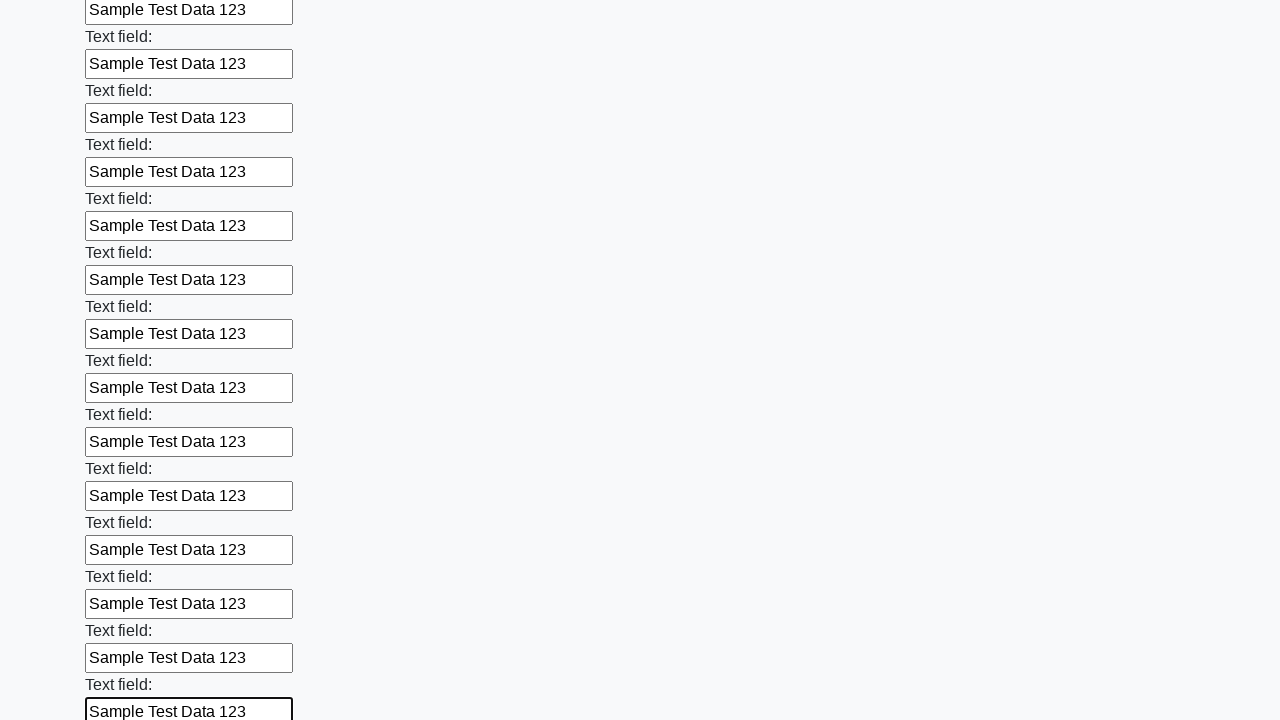

Filled form input field with sample test data on input, text >> nth=45
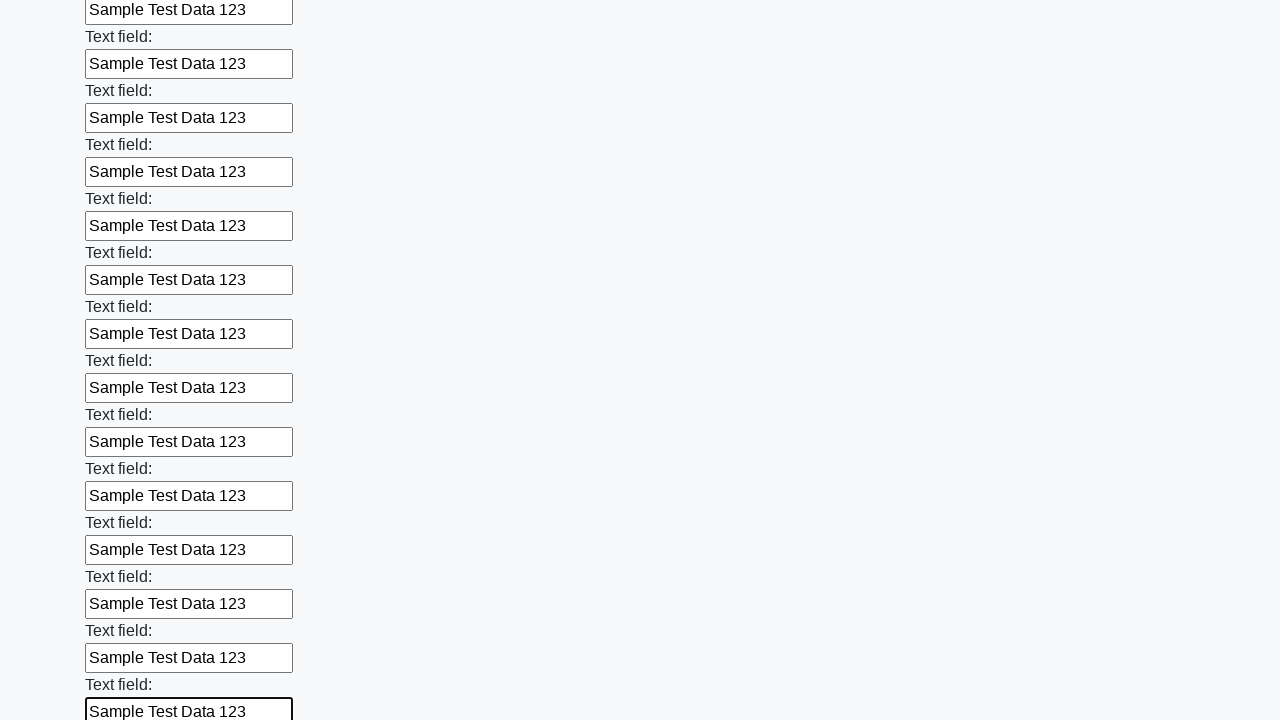

Filled form input field with sample test data on input, text >> nth=46
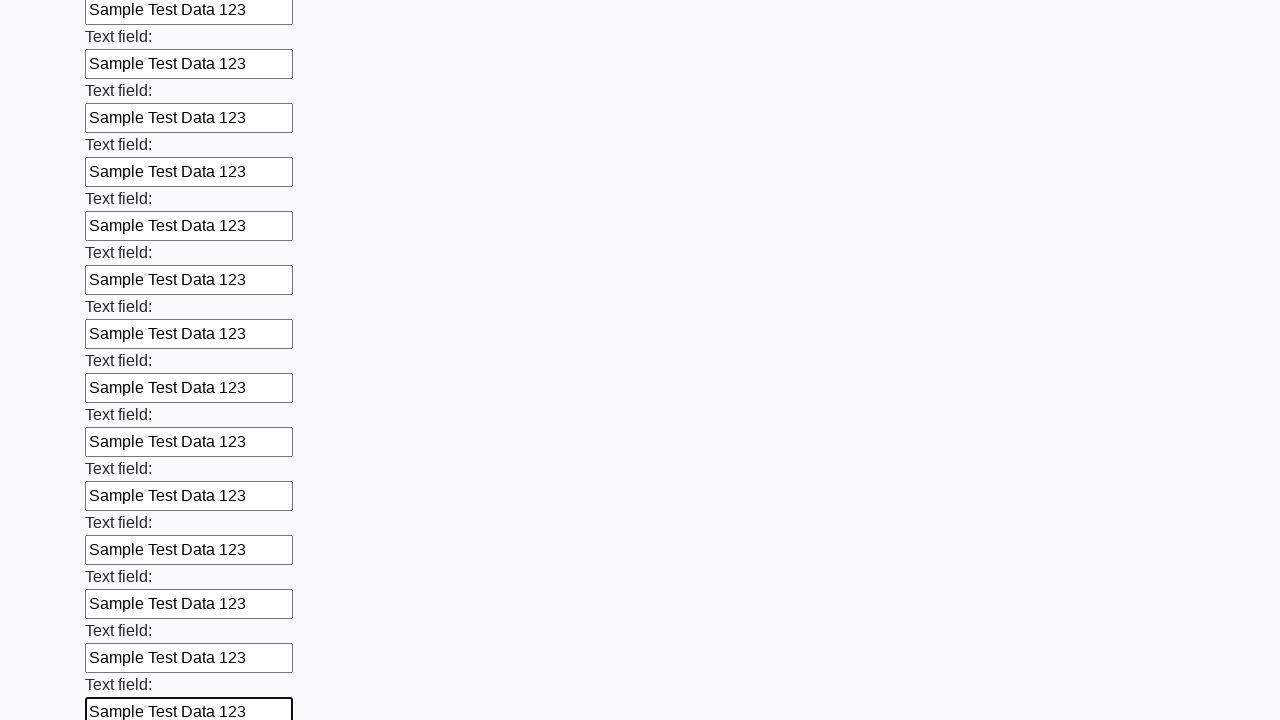

Filled form input field with sample test data on input, text >> nth=47
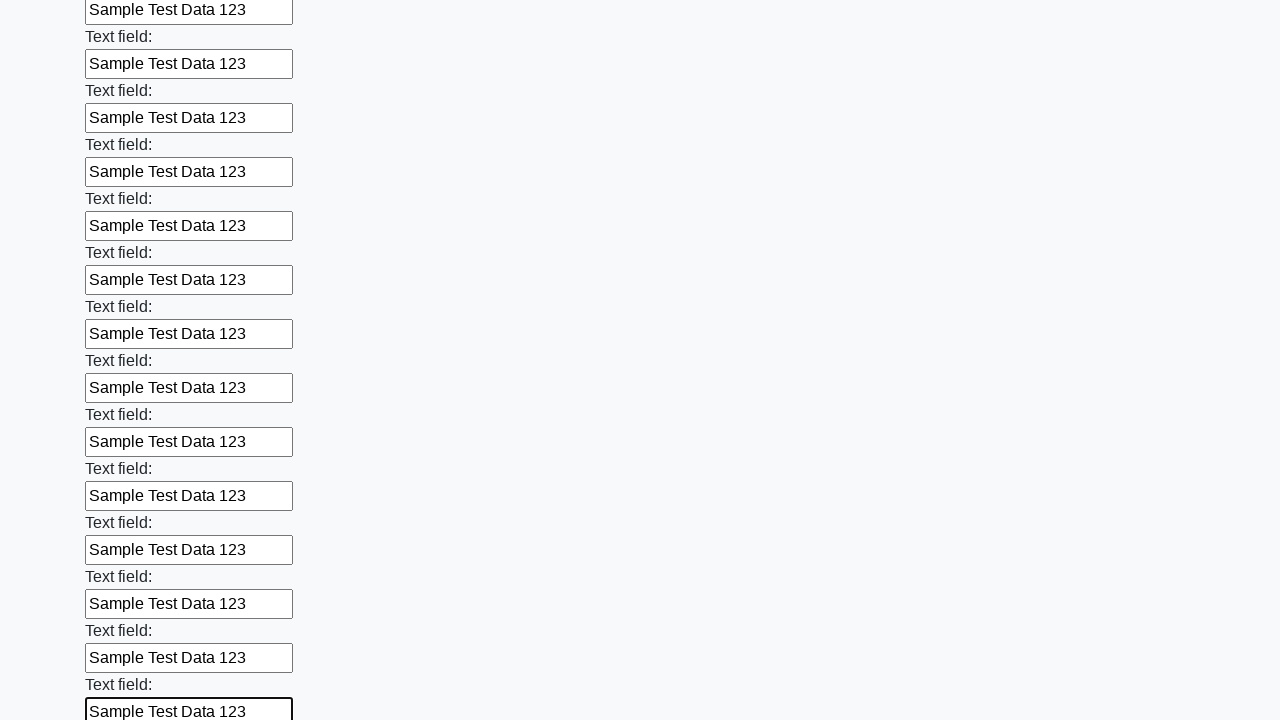

Filled form input field with sample test data on input, text >> nth=48
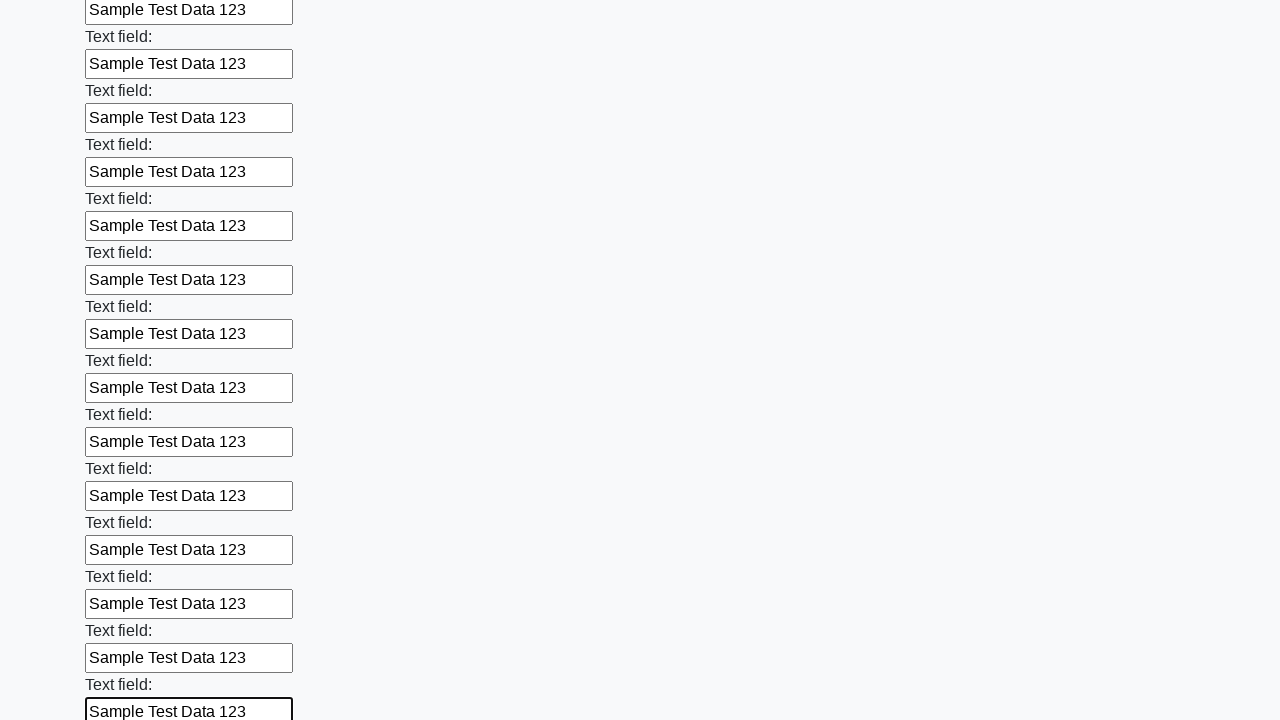

Filled form input field with sample test data on input, text >> nth=49
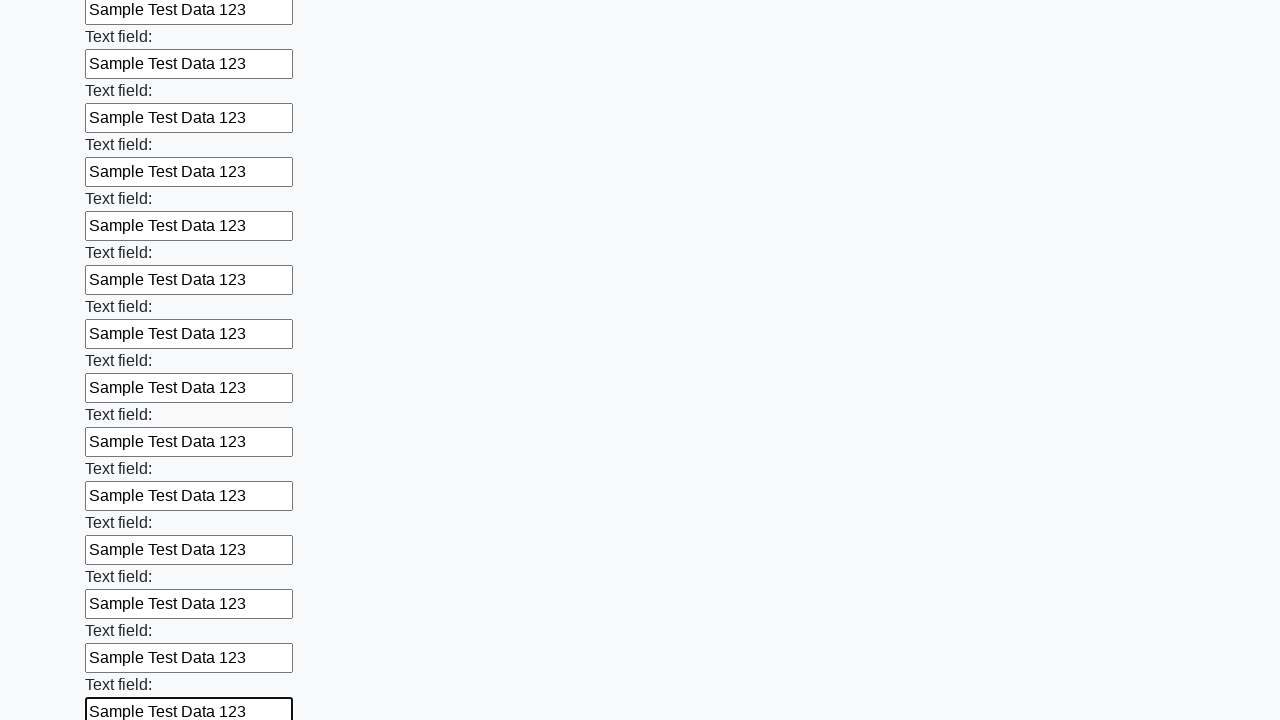

Filled form input field with sample test data on input, text >> nth=50
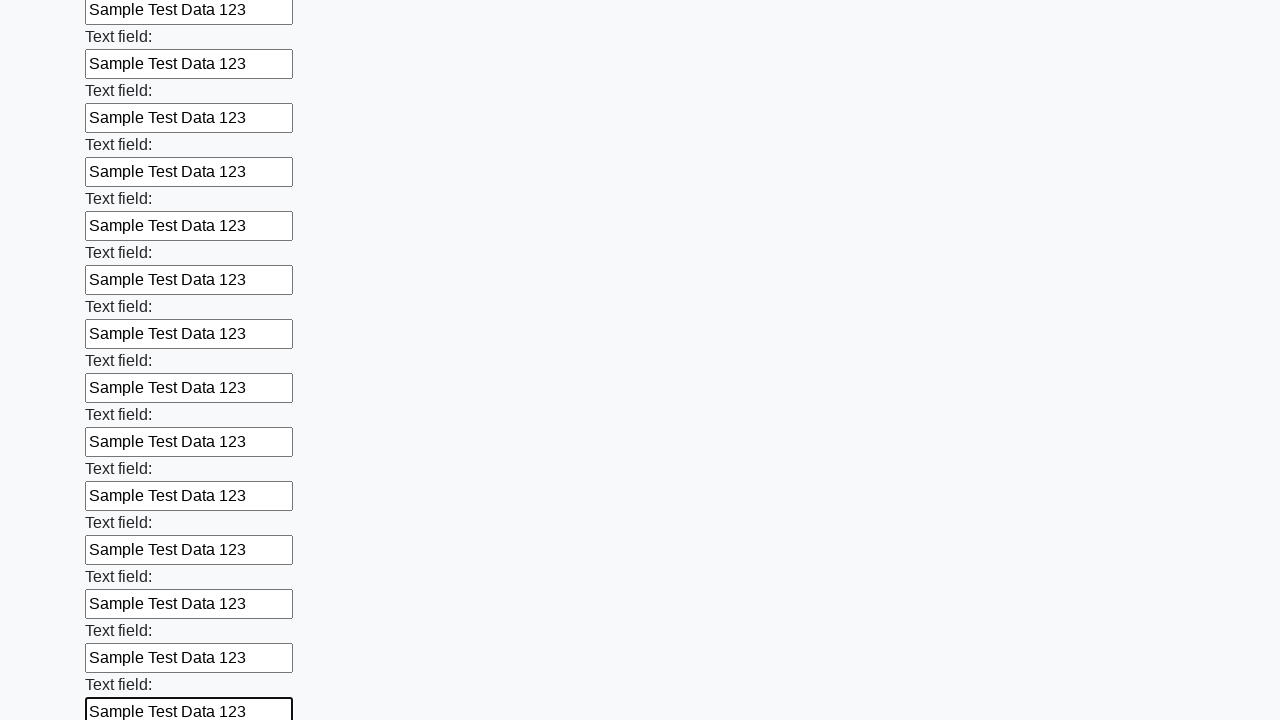

Filled form input field with sample test data on input, text >> nth=51
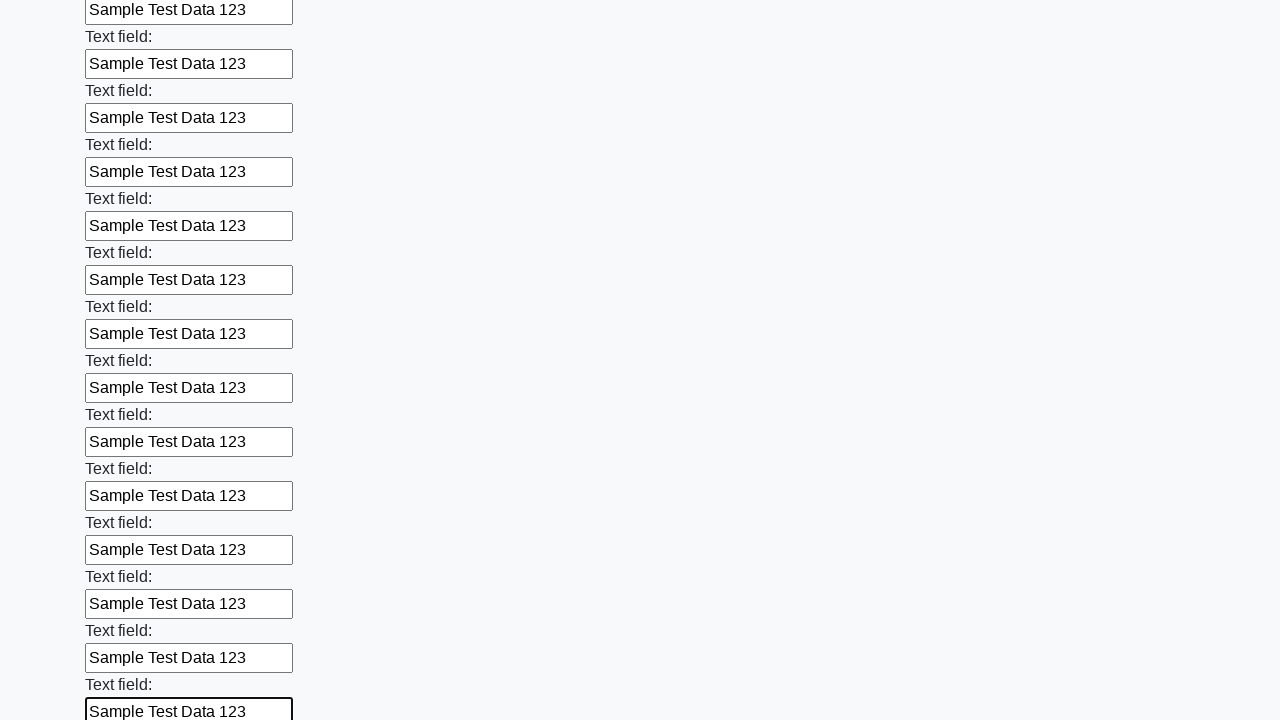

Filled form input field with sample test data on input, text >> nth=52
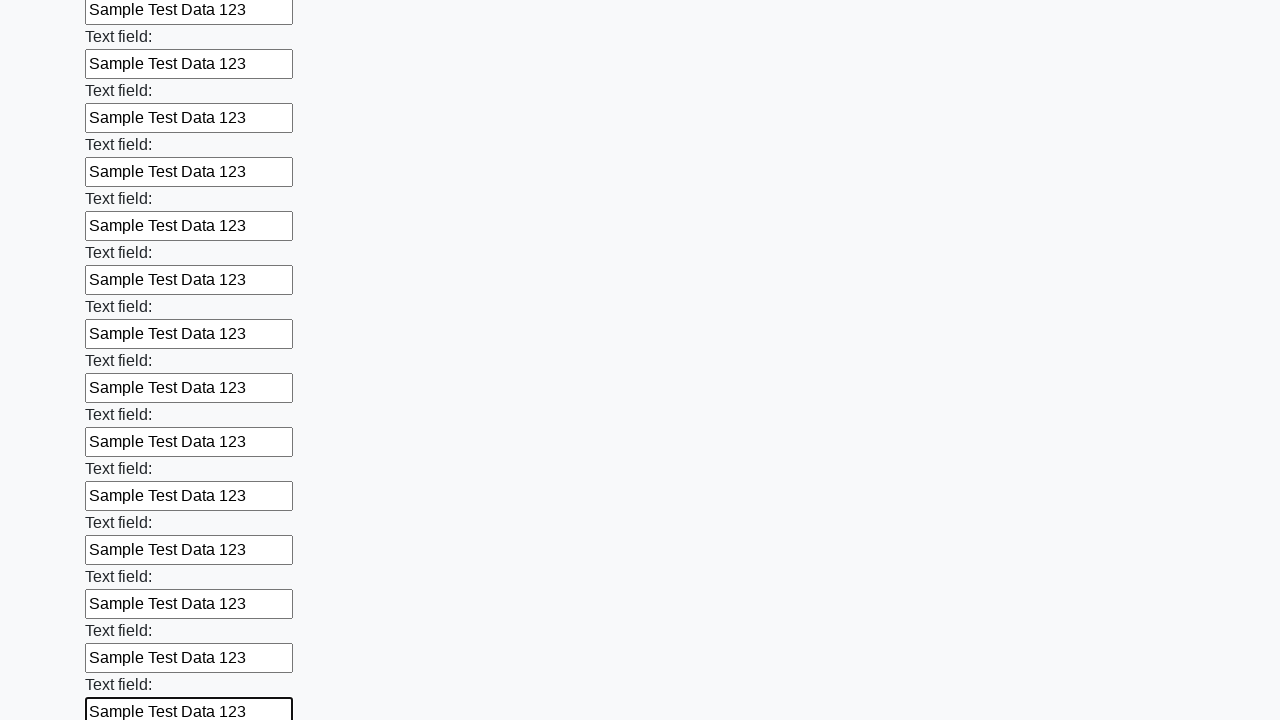

Filled form input field with sample test data on input, text >> nth=53
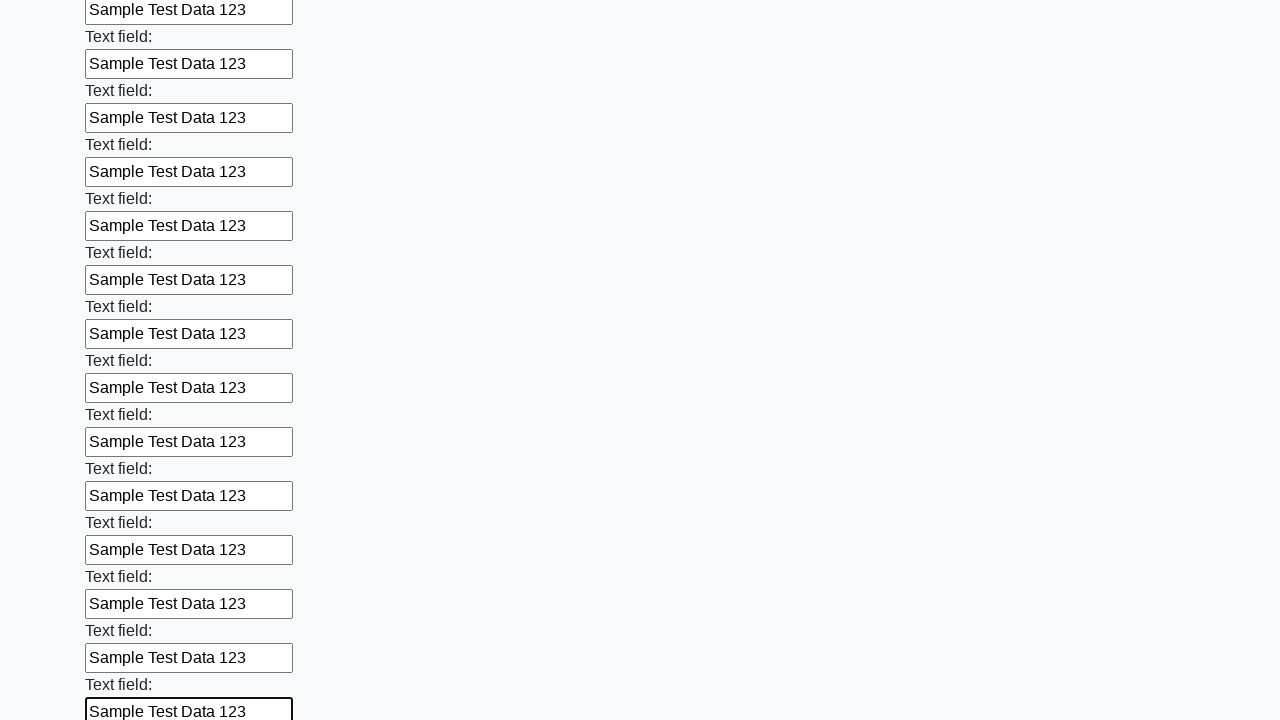

Filled form input field with sample test data on input, text >> nth=54
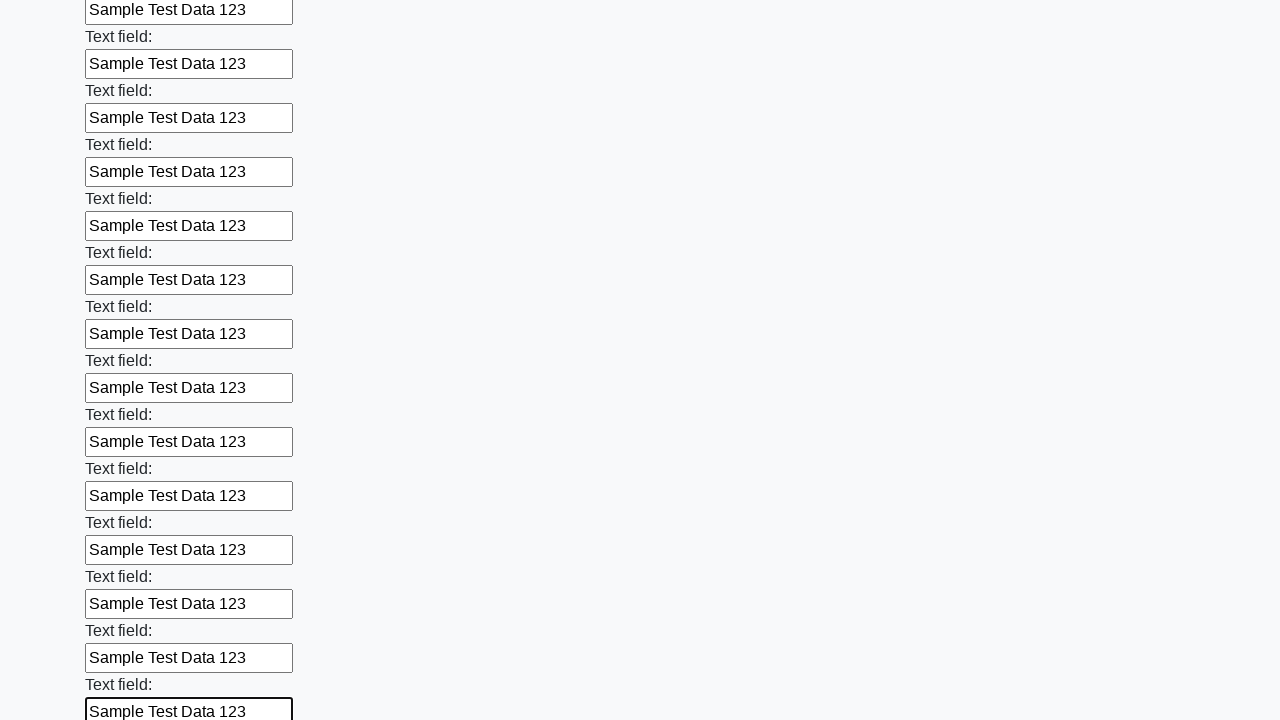

Filled form input field with sample test data on input, text >> nth=55
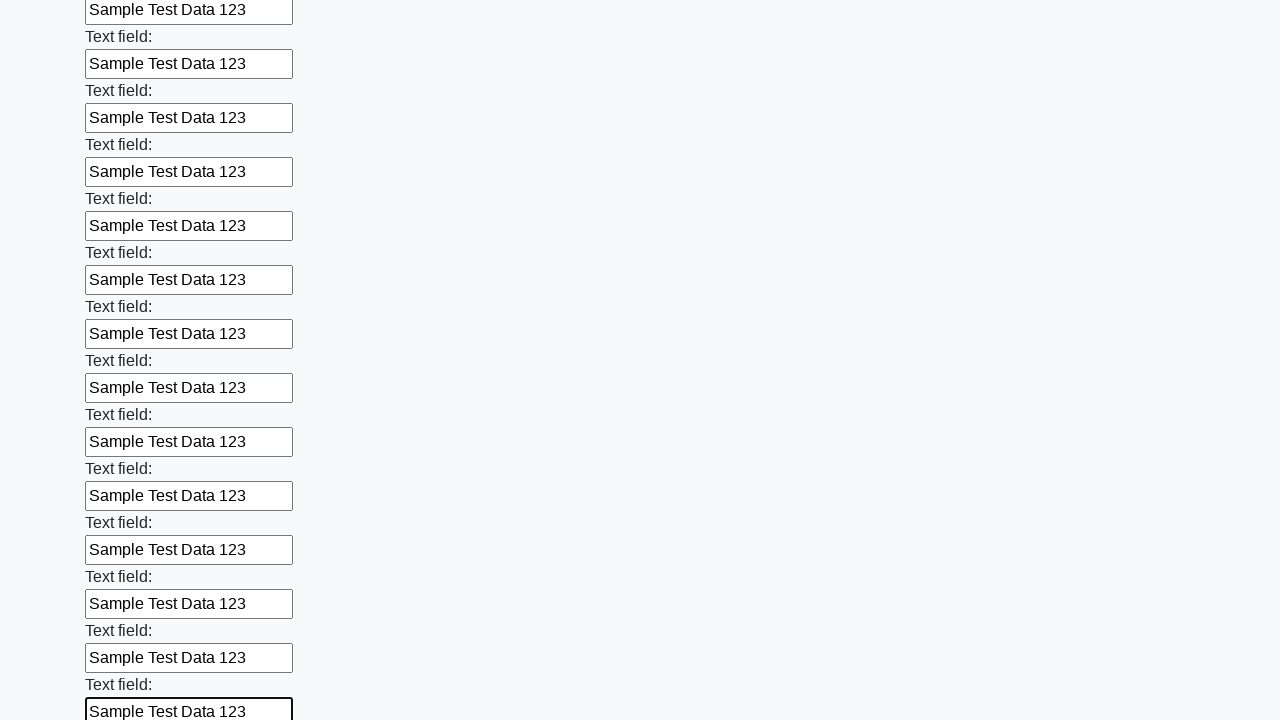

Filled form input field with sample test data on input, text >> nth=56
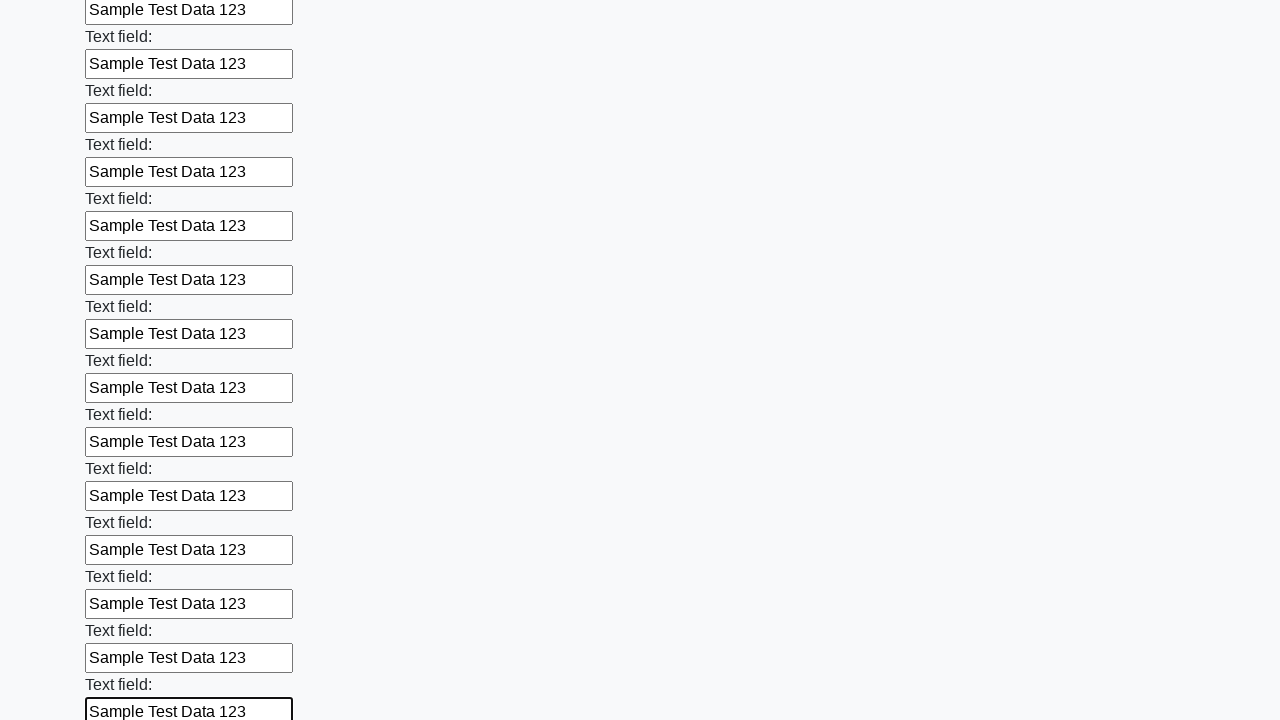

Filled form input field with sample test data on input, text >> nth=57
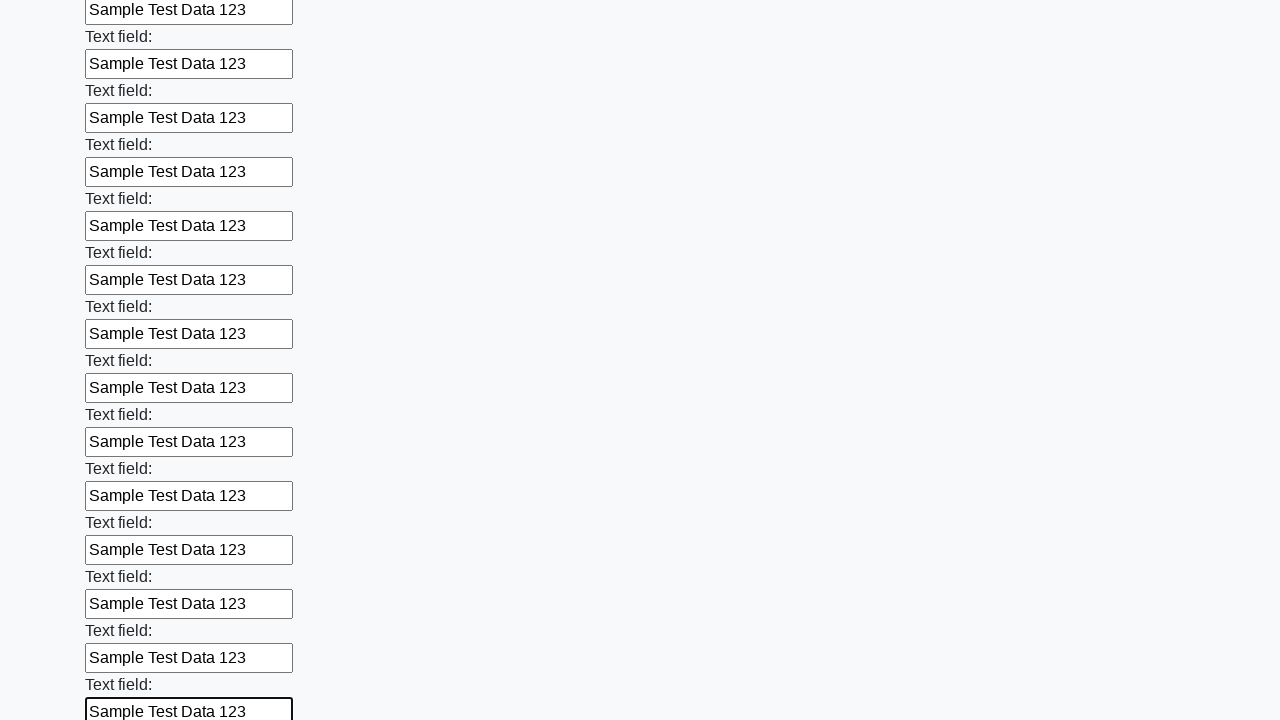

Filled form input field with sample test data on input, text >> nth=58
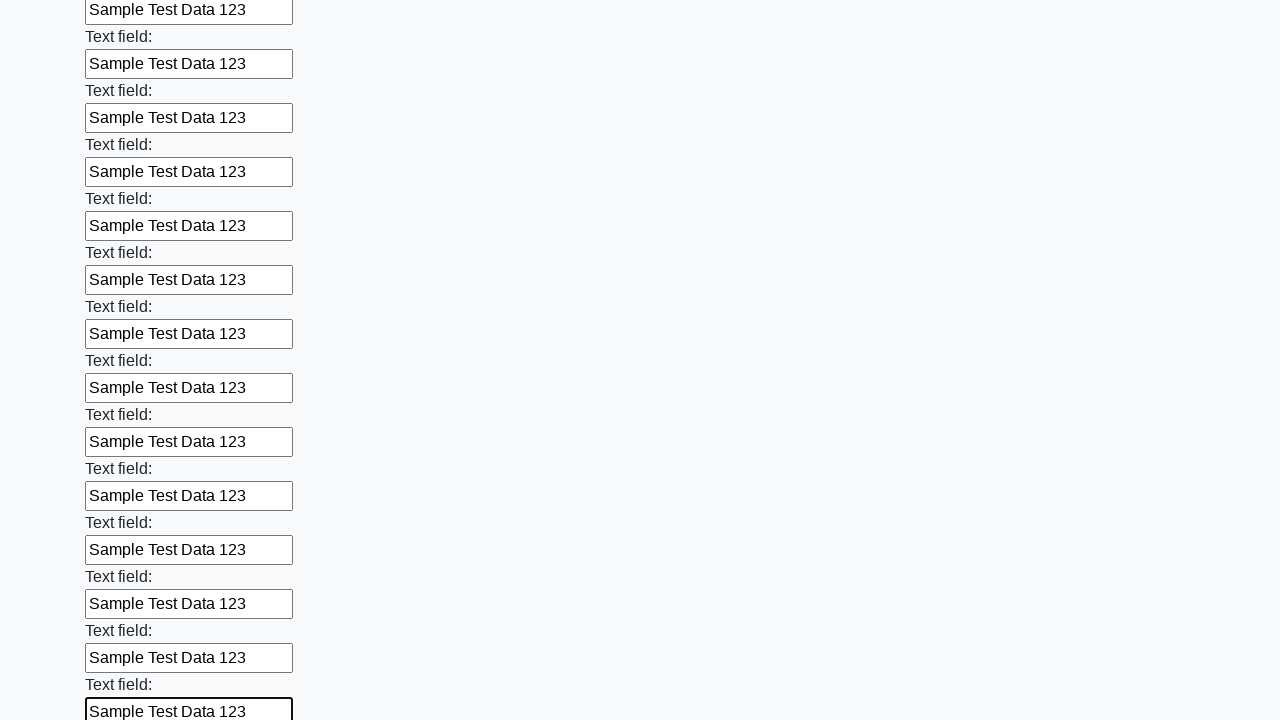

Filled form input field with sample test data on input, text >> nth=59
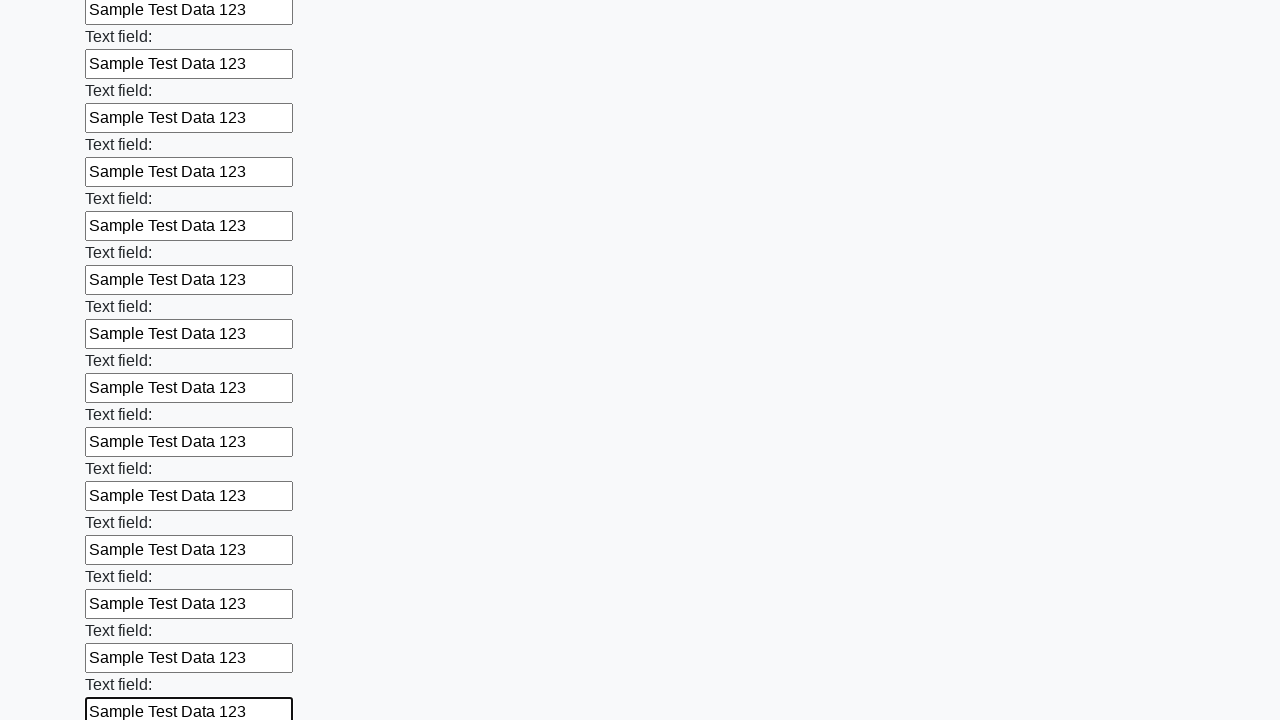

Filled form input field with sample test data on input, text >> nth=60
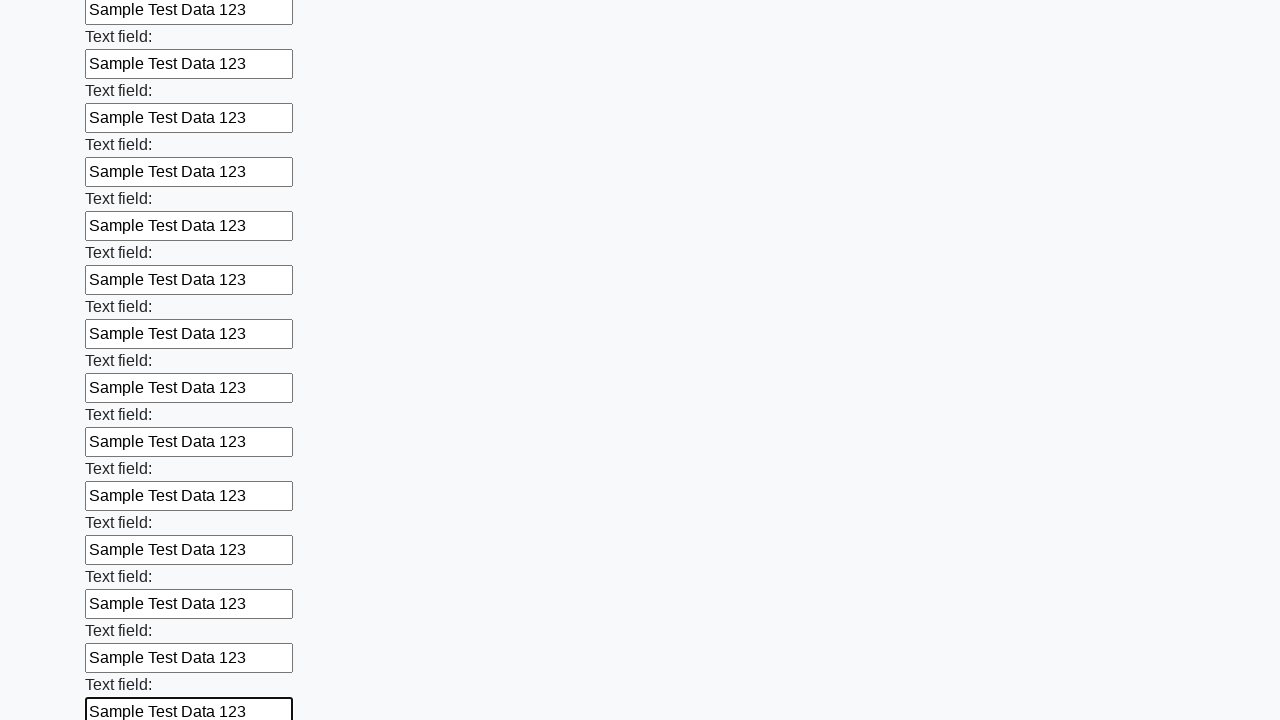

Filled form input field with sample test data on input, text >> nth=61
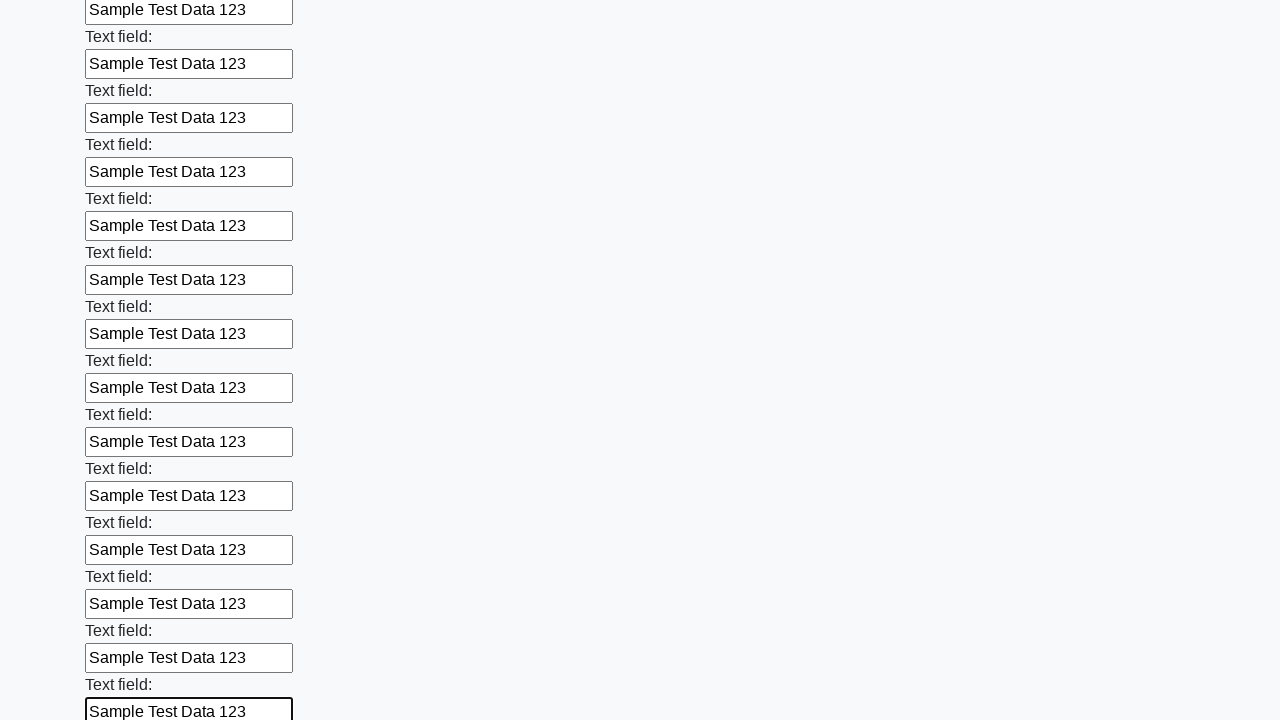

Filled form input field with sample test data on input, text >> nth=62
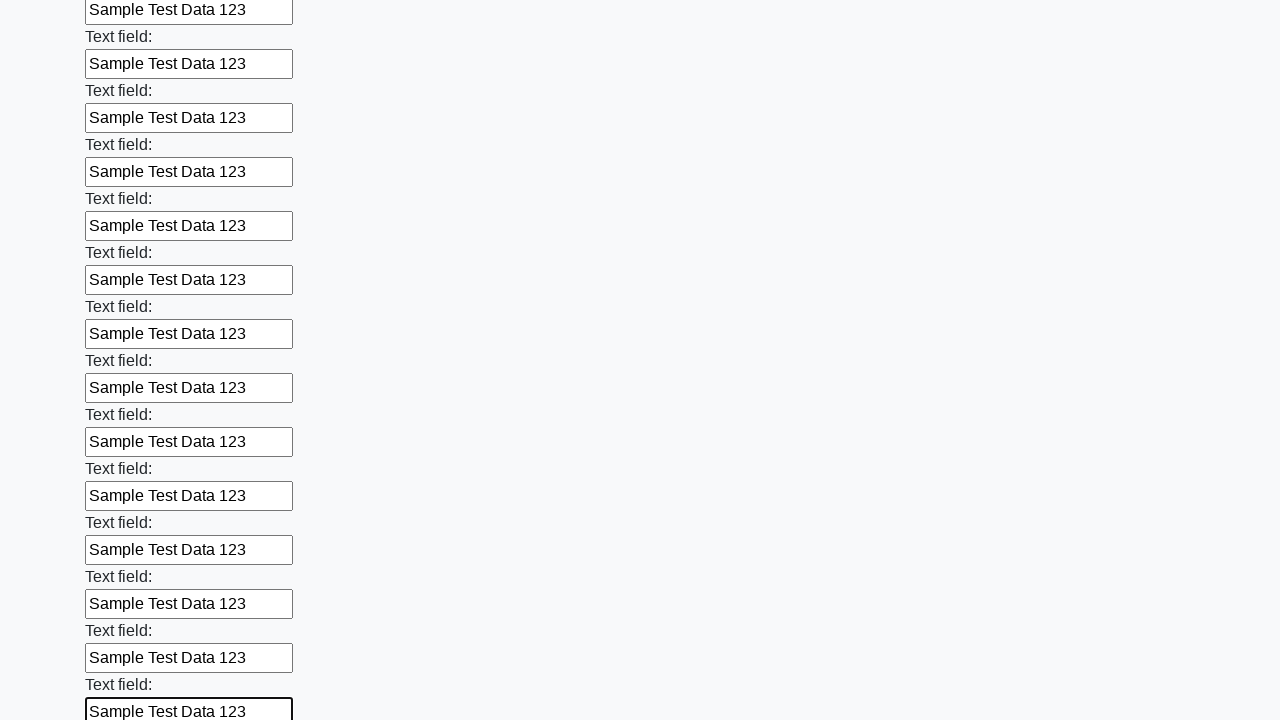

Filled form input field with sample test data on input, text >> nth=63
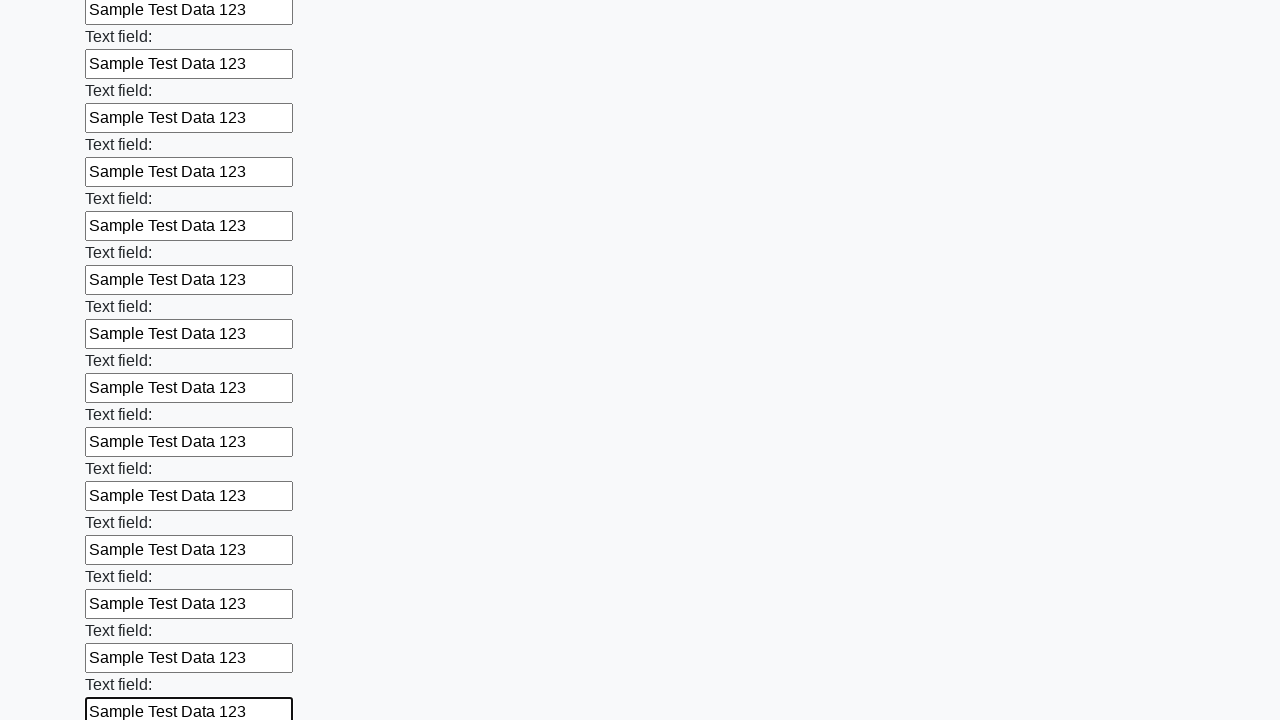

Filled form input field with sample test data on input, text >> nth=64
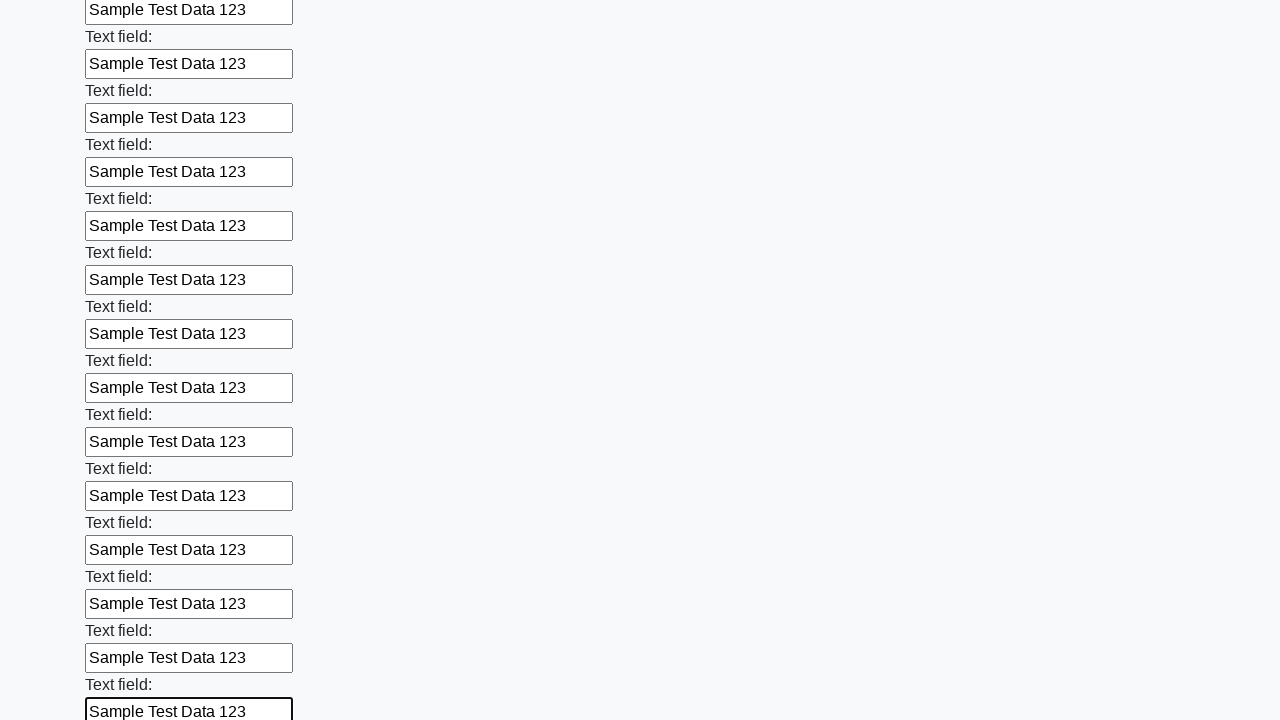

Filled form input field with sample test data on input, text >> nth=65
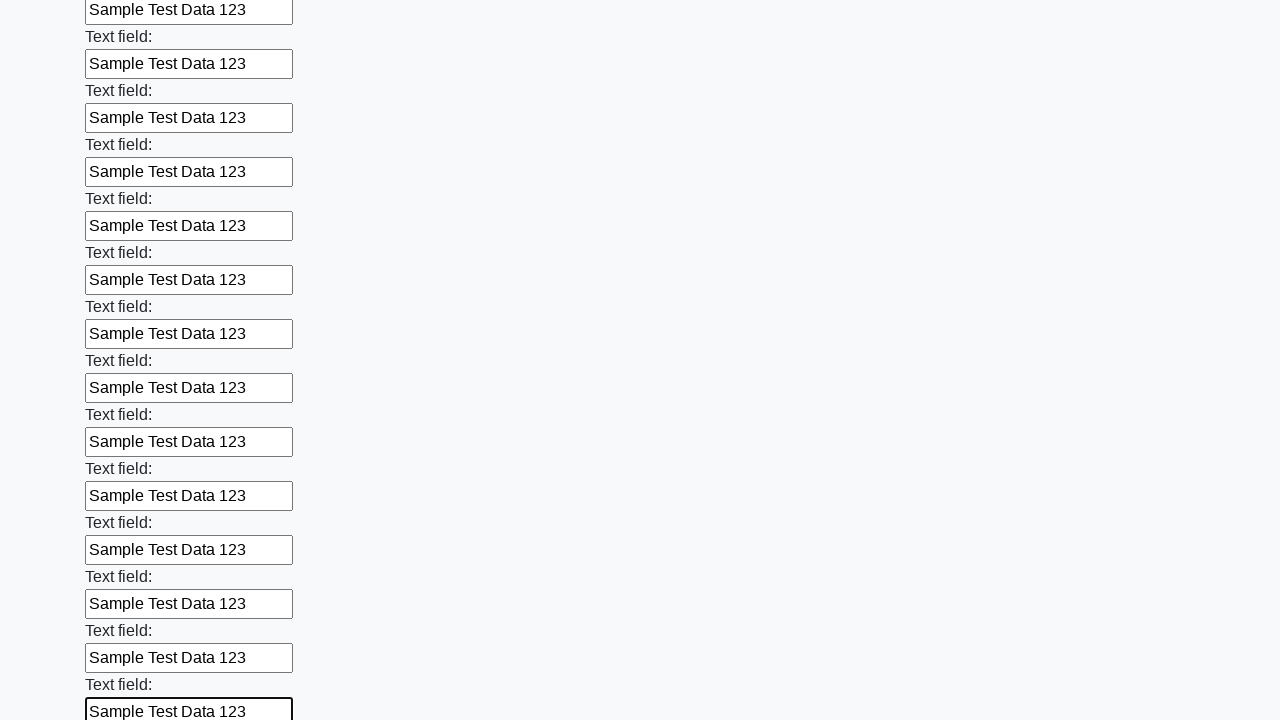

Filled form input field with sample test data on input, text >> nth=66
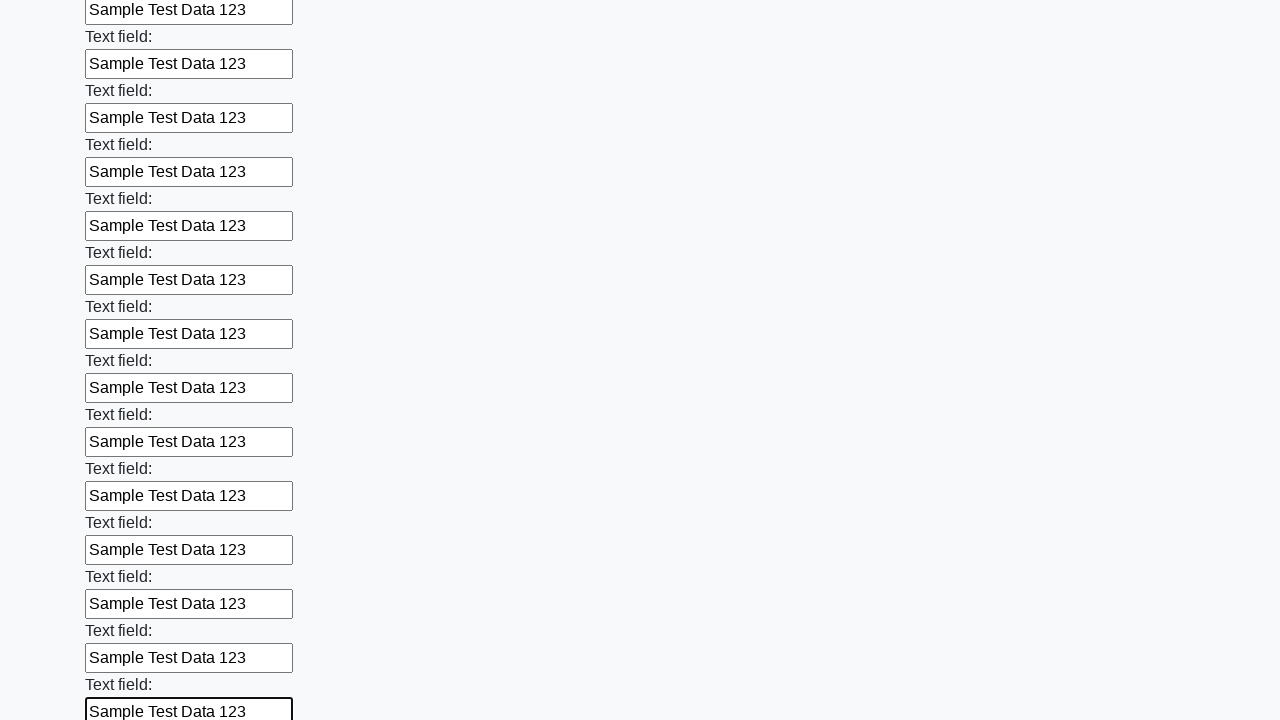

Filled form input field with sample test data on input, text >> nth=67
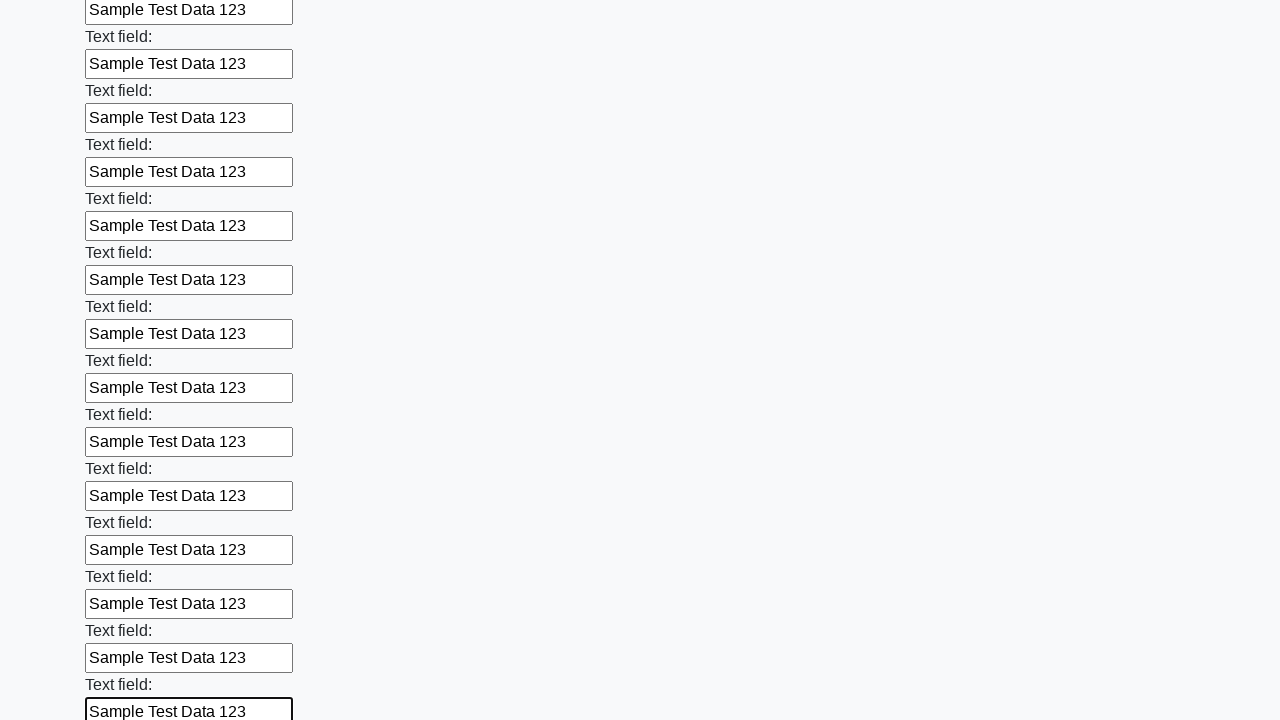

Filled form input field with sample test data on input, text >> nth=68
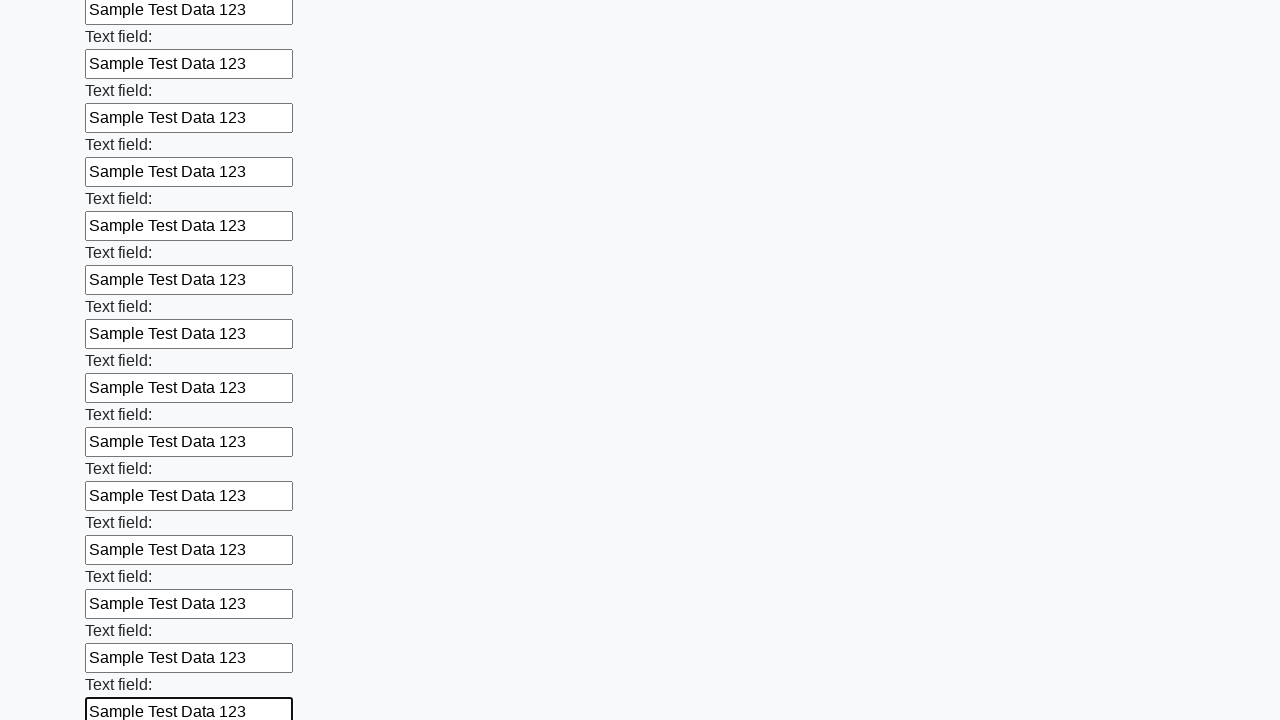

Filled form input field with sample test data on input, text >> nth=69
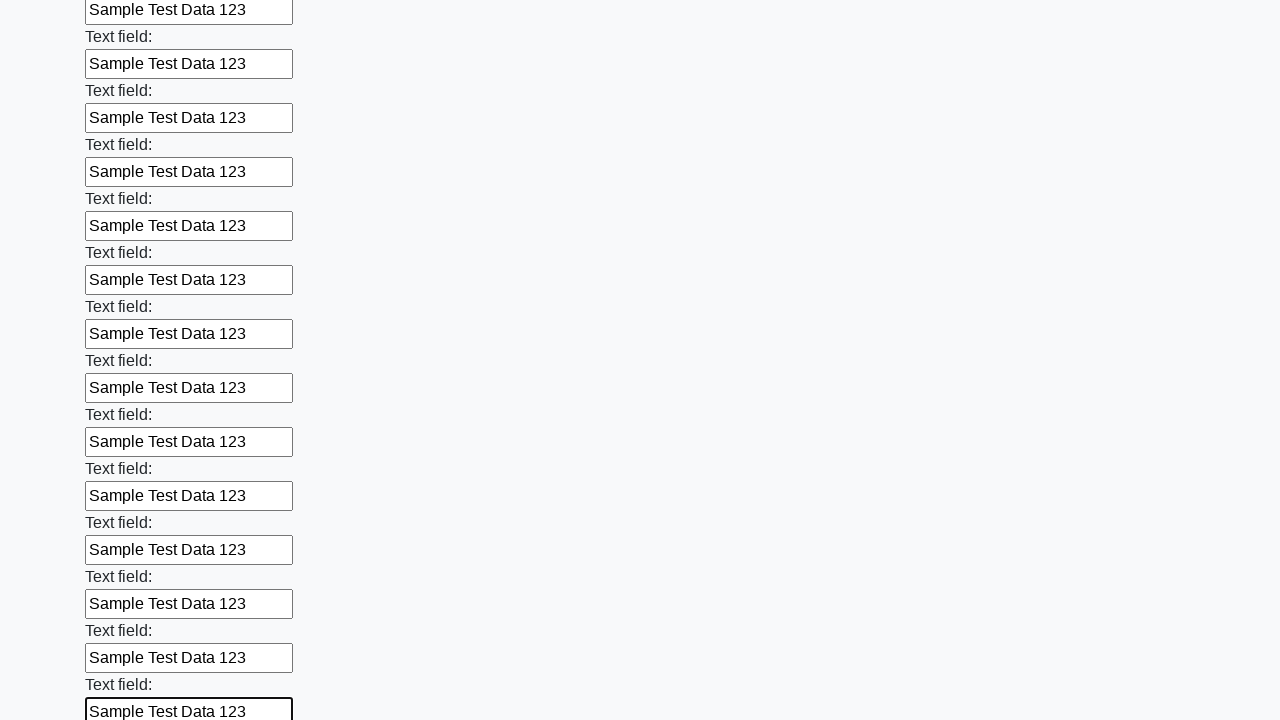

Filled form input field with sample test data on input, text >> nth=70
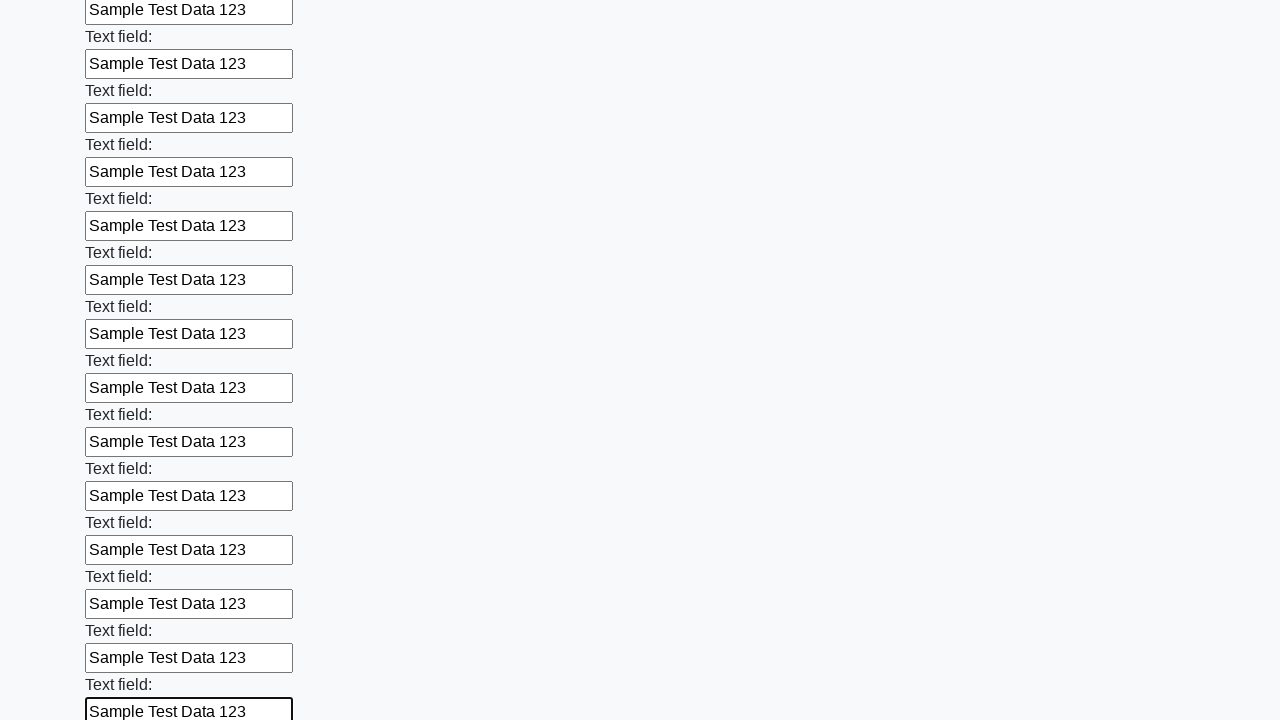

Filled form input field with sample test data on input, text >> nth=71
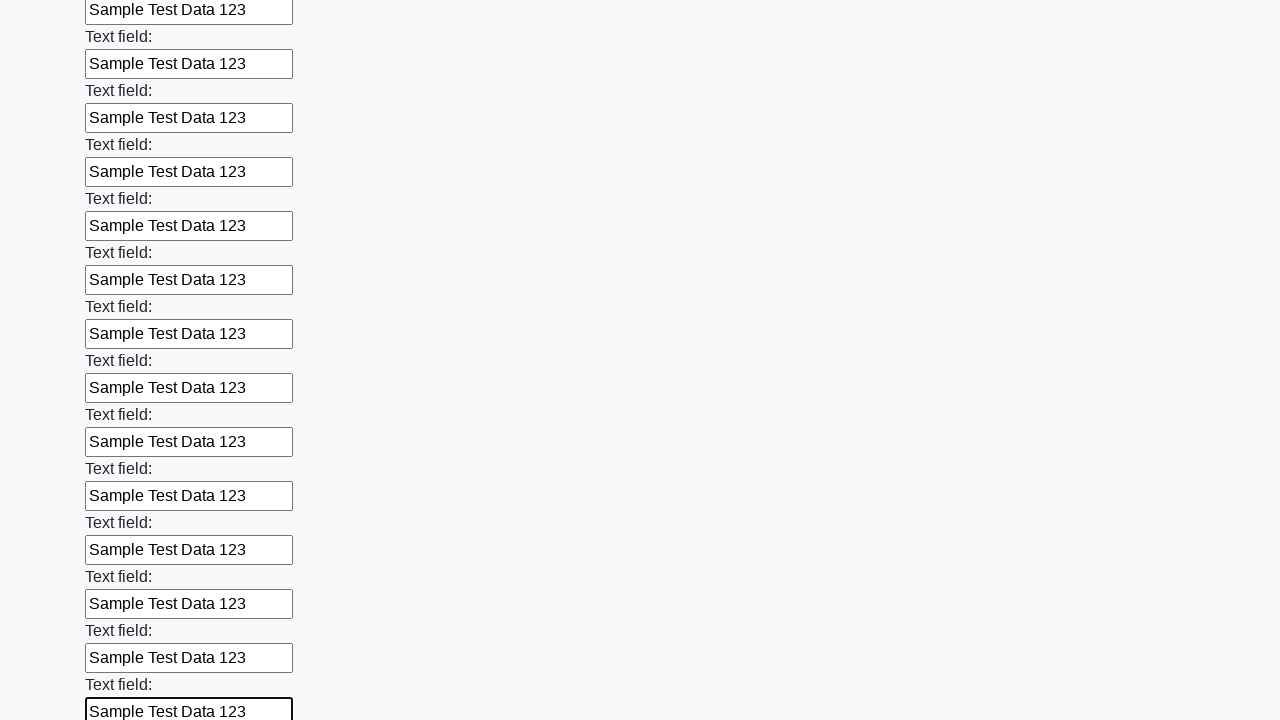

Filled form input field with sample test data on input, text >> nth=72
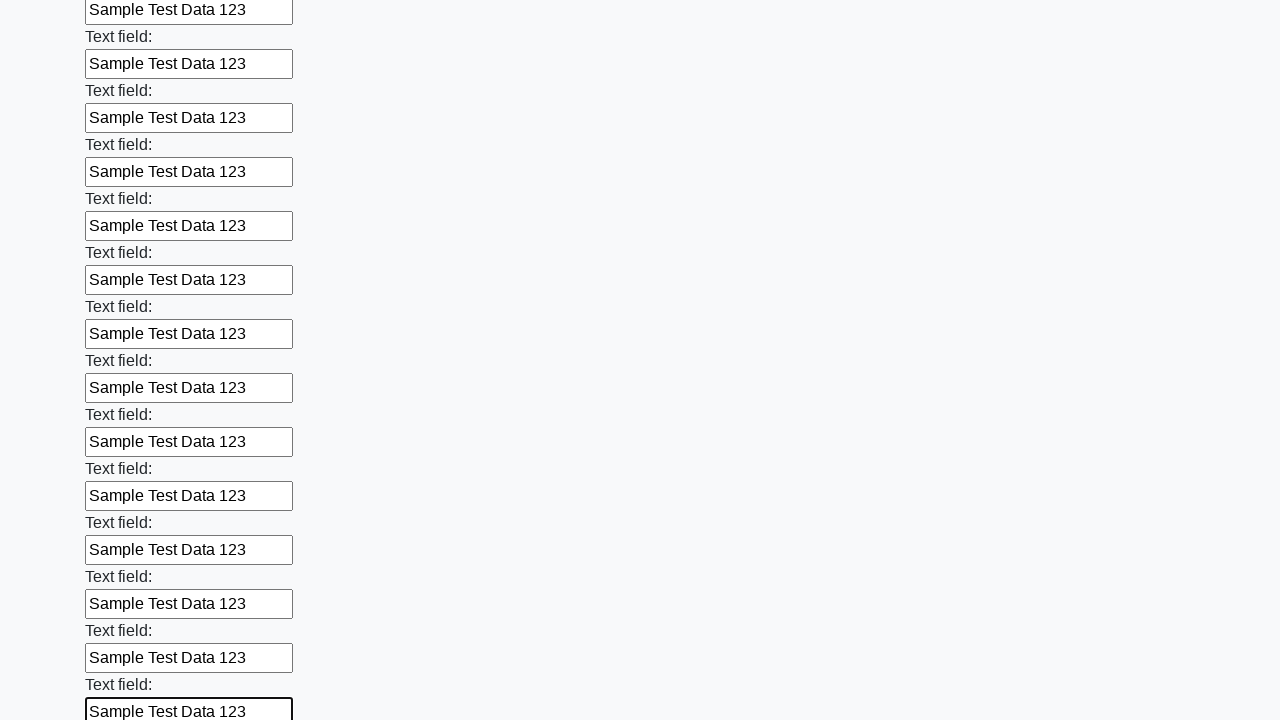

Filled form input field with sample test data on input, text >> nth=73
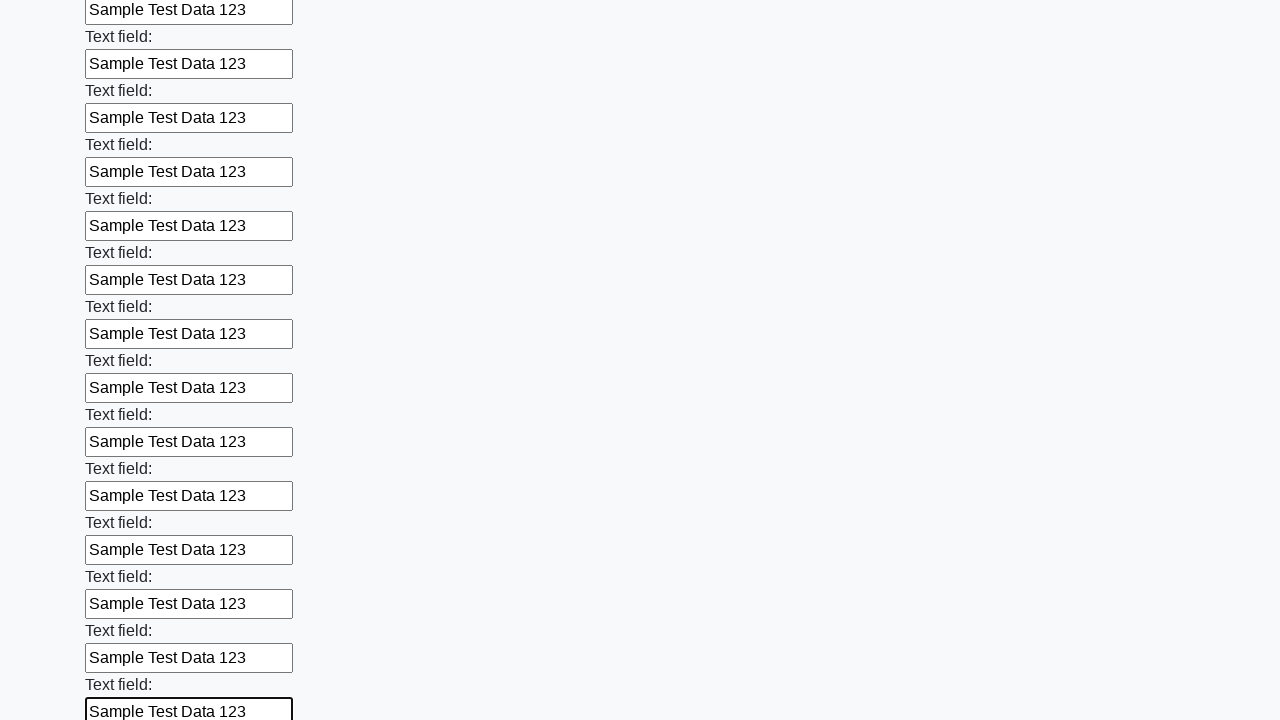

Filled form input field with sample test data on input, text >> nth=74
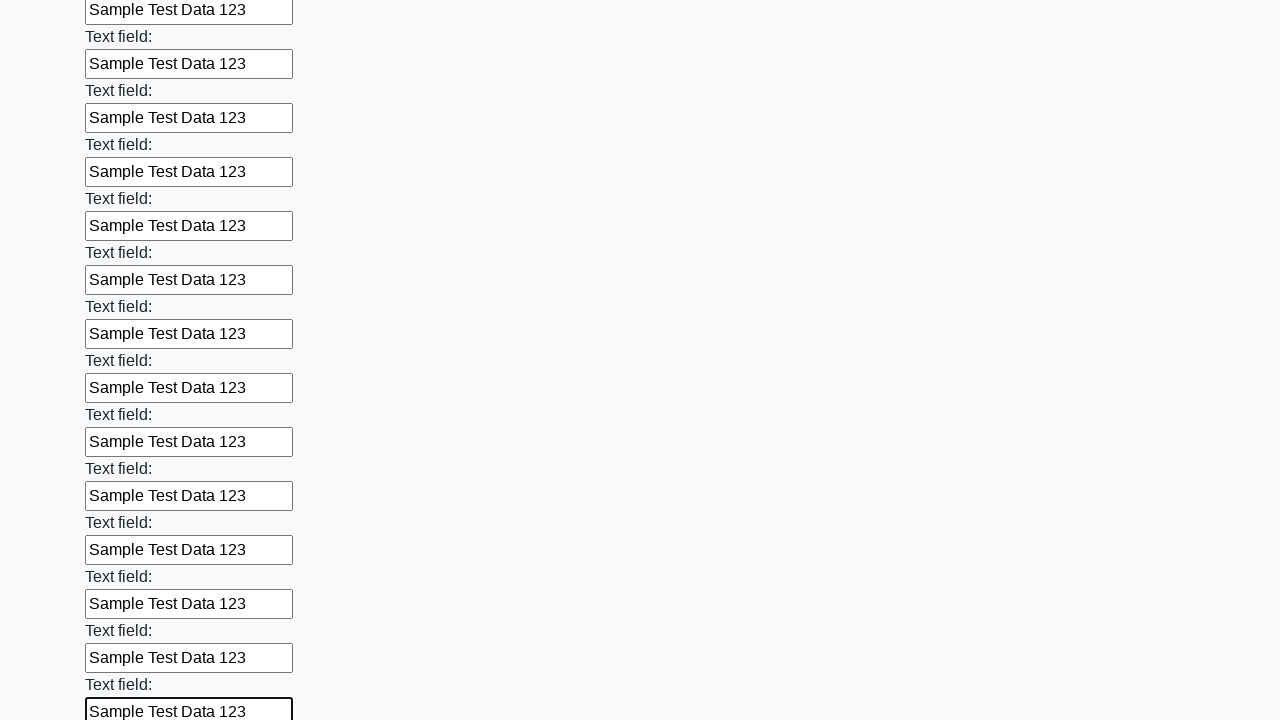

Filled form input field with sample test data on input, text >> nth=75
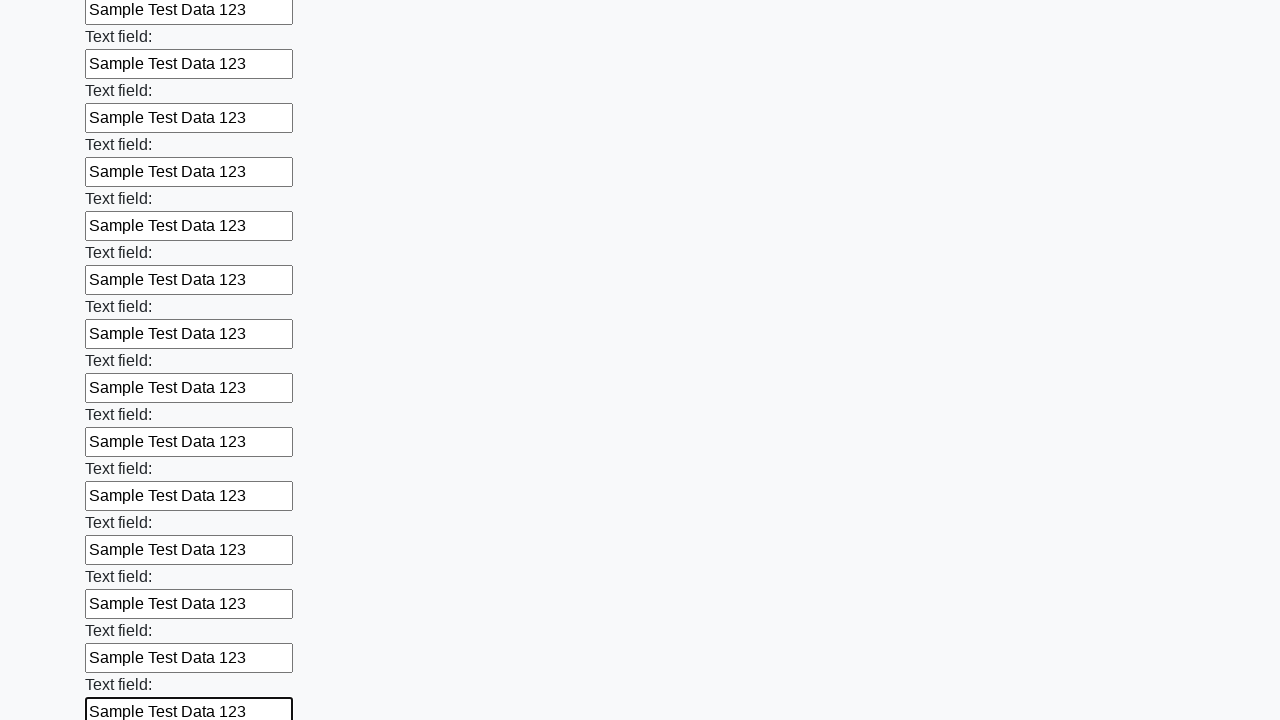

Filled form input field with sample test data on input, text >> nth=76
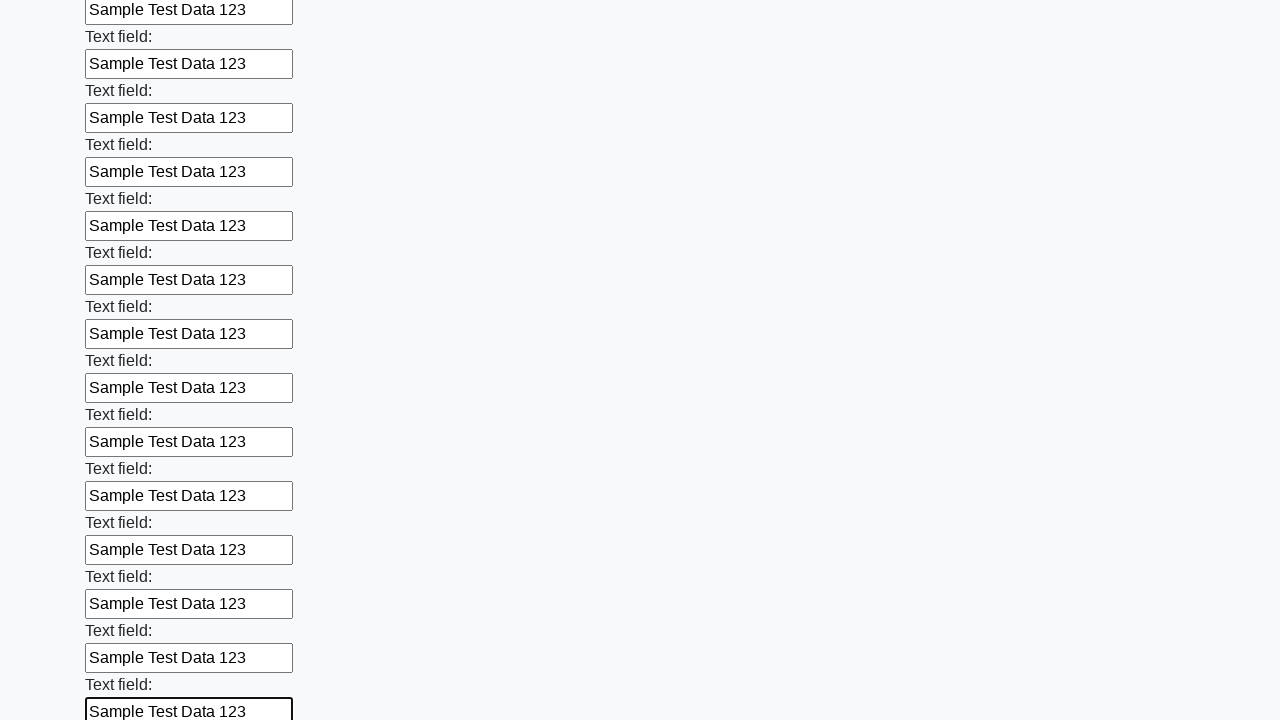

Filled form input field with sample test data on input, text >> nth=77
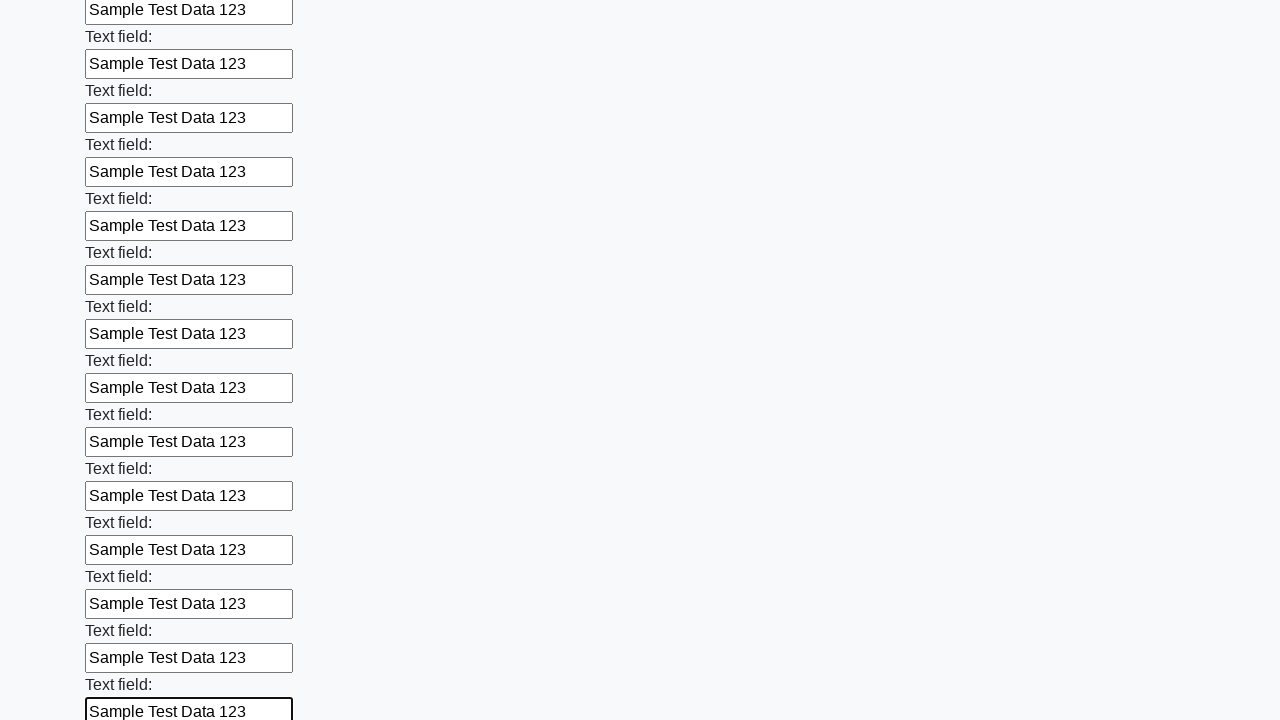

Filled form input field with sample test data on input, text >> nth=78
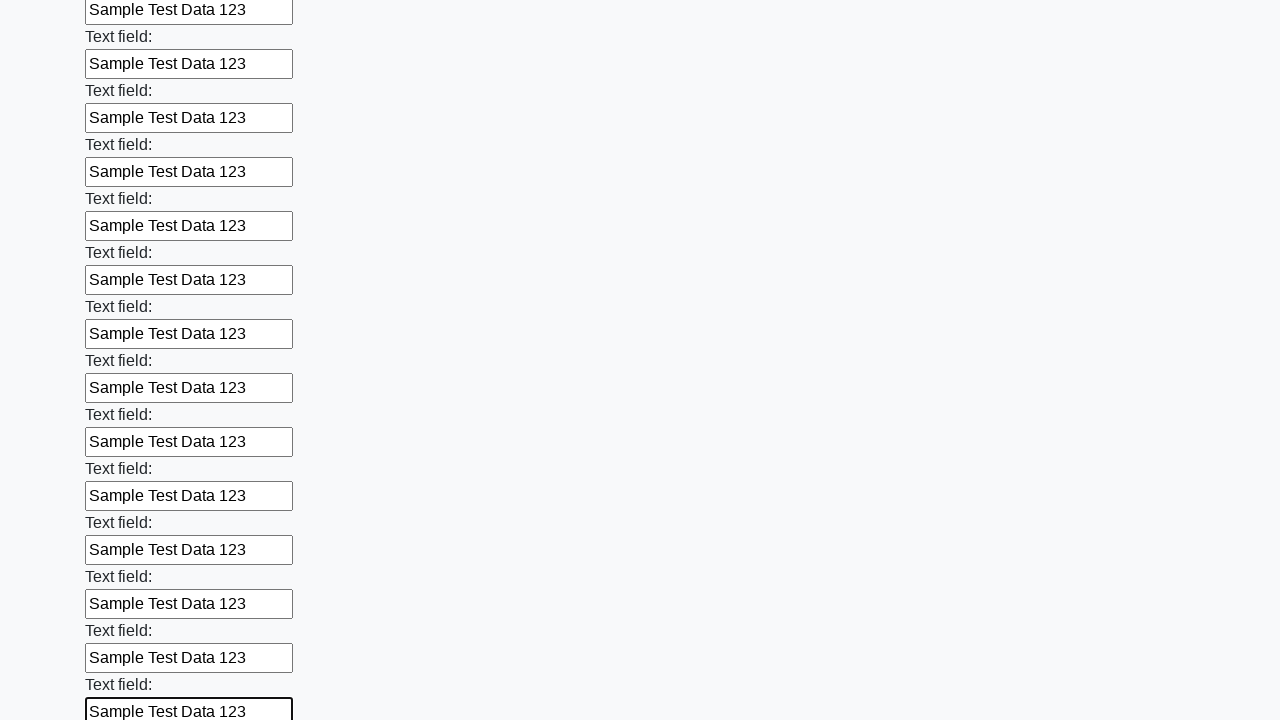

Filled form input field with sample test data on input, text >> nth=79
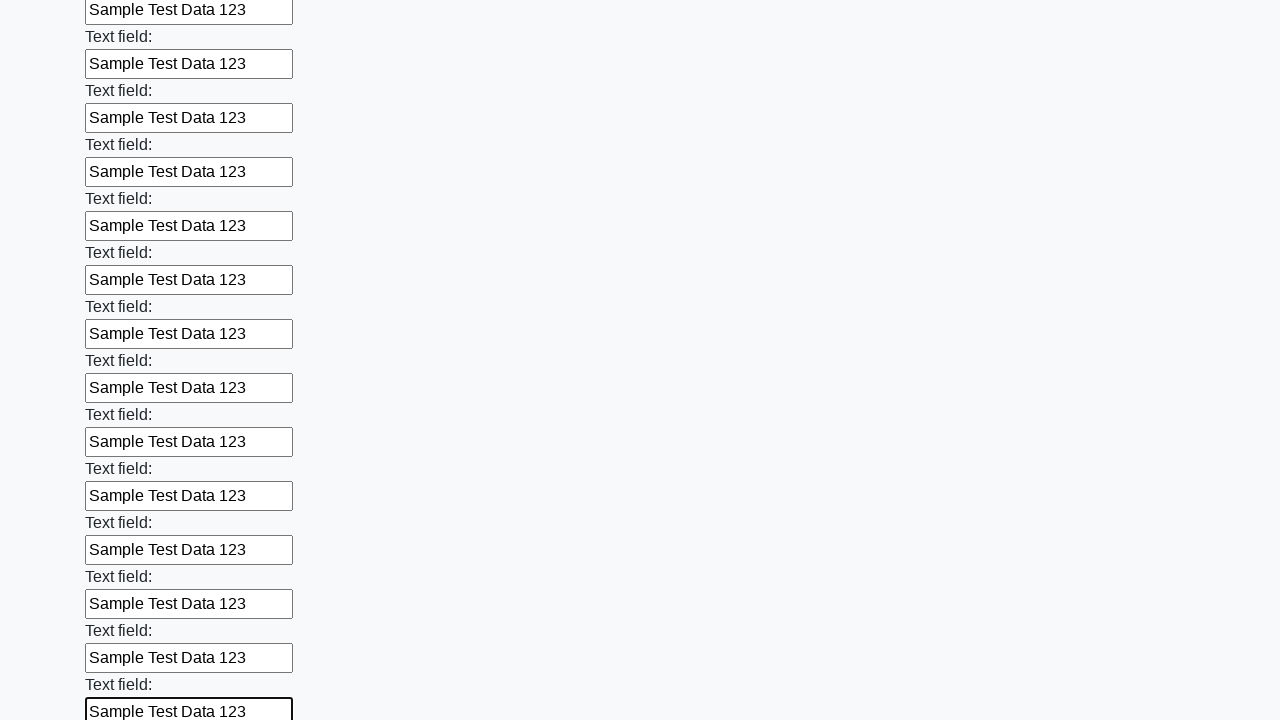

Filled form input field with sample test data on input, text >> nth=80
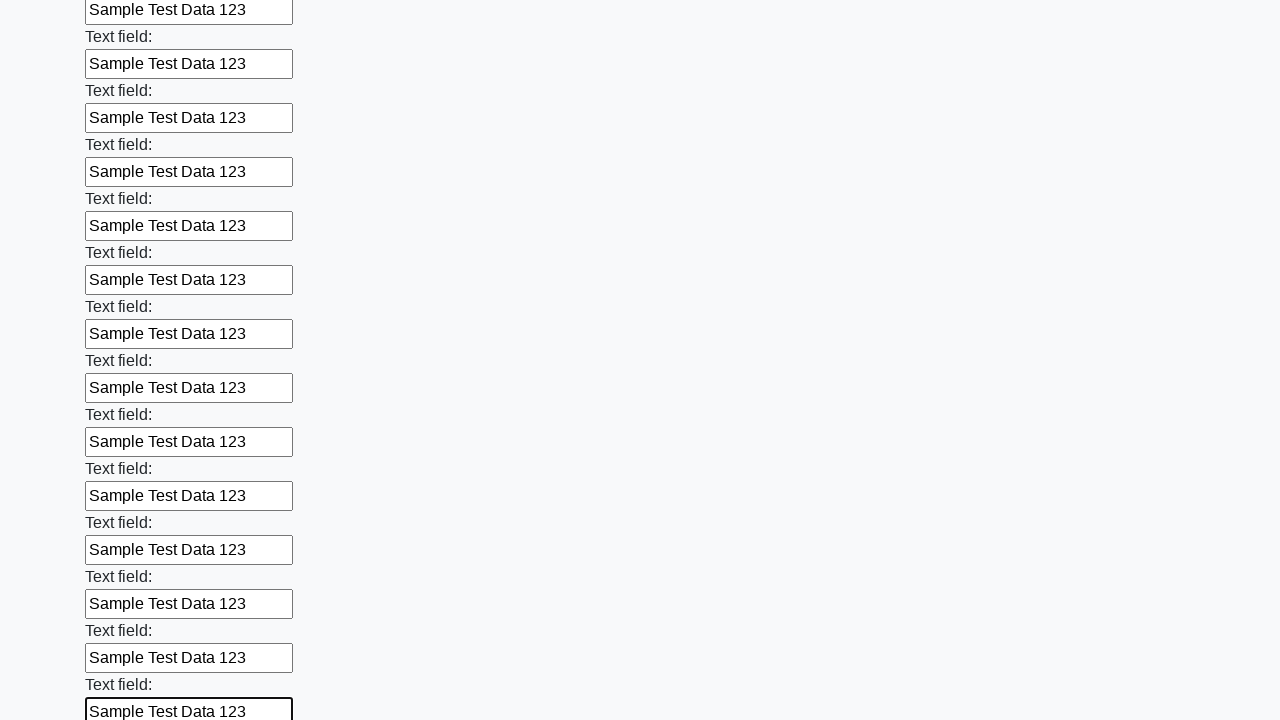

Filled form input field with sample test data on input, text >> nth=81
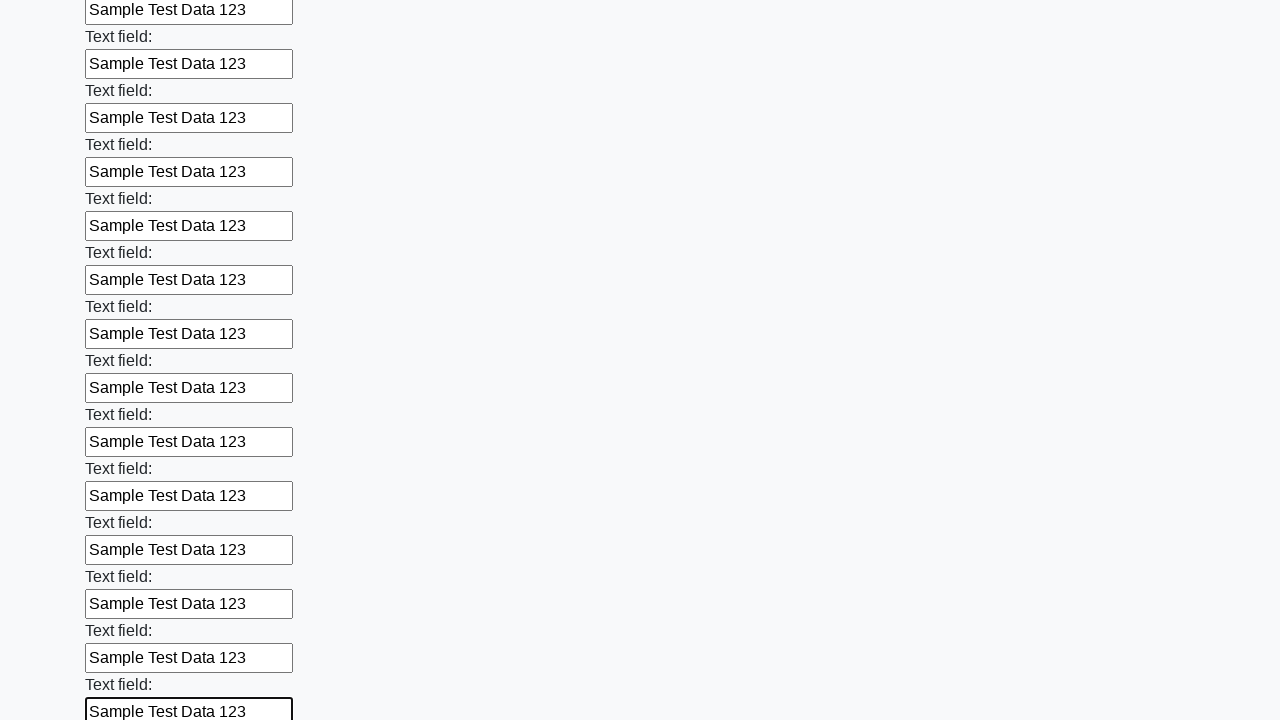

Filled form input field with sample test data on input, text >> nth=82
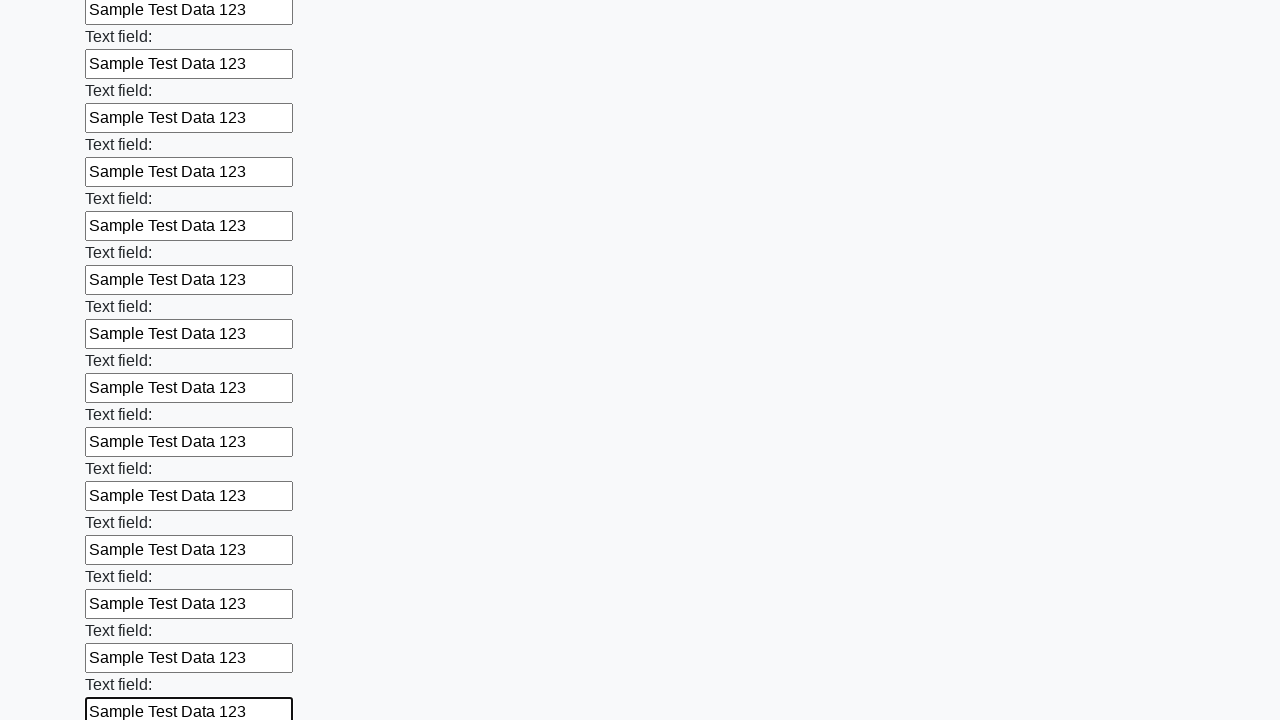

Filled form input field with sample test data on input, text >> nth=83
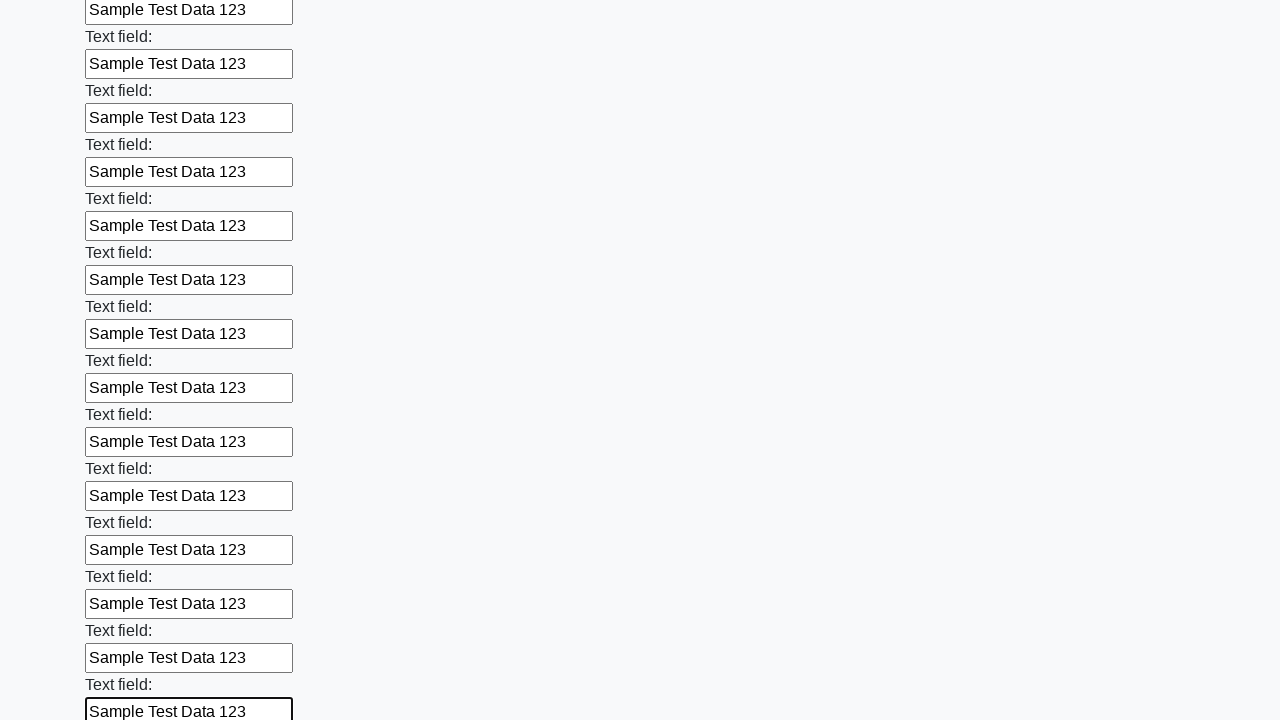

Filled form input field with sample test data on input, text >> nth=84
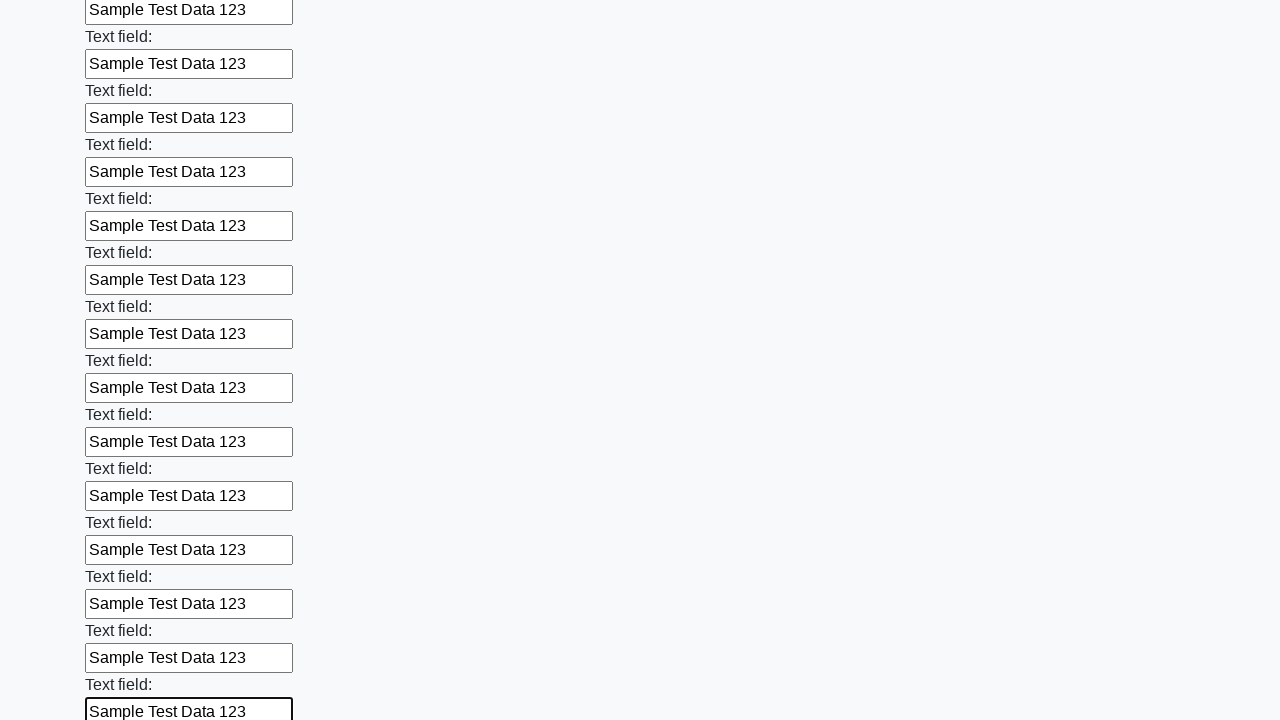

Filled form input field with sample test data on input, text >> nth=85
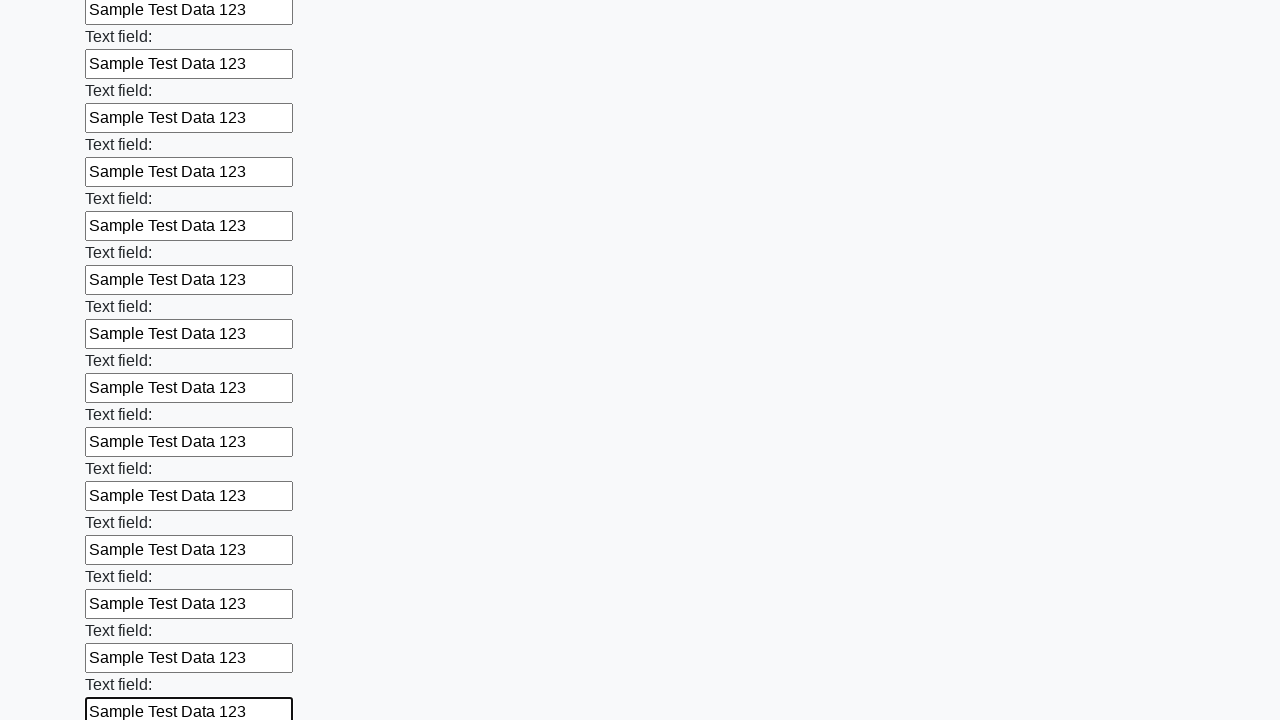

Filled form input field with sample test data on input, text >> nth=86
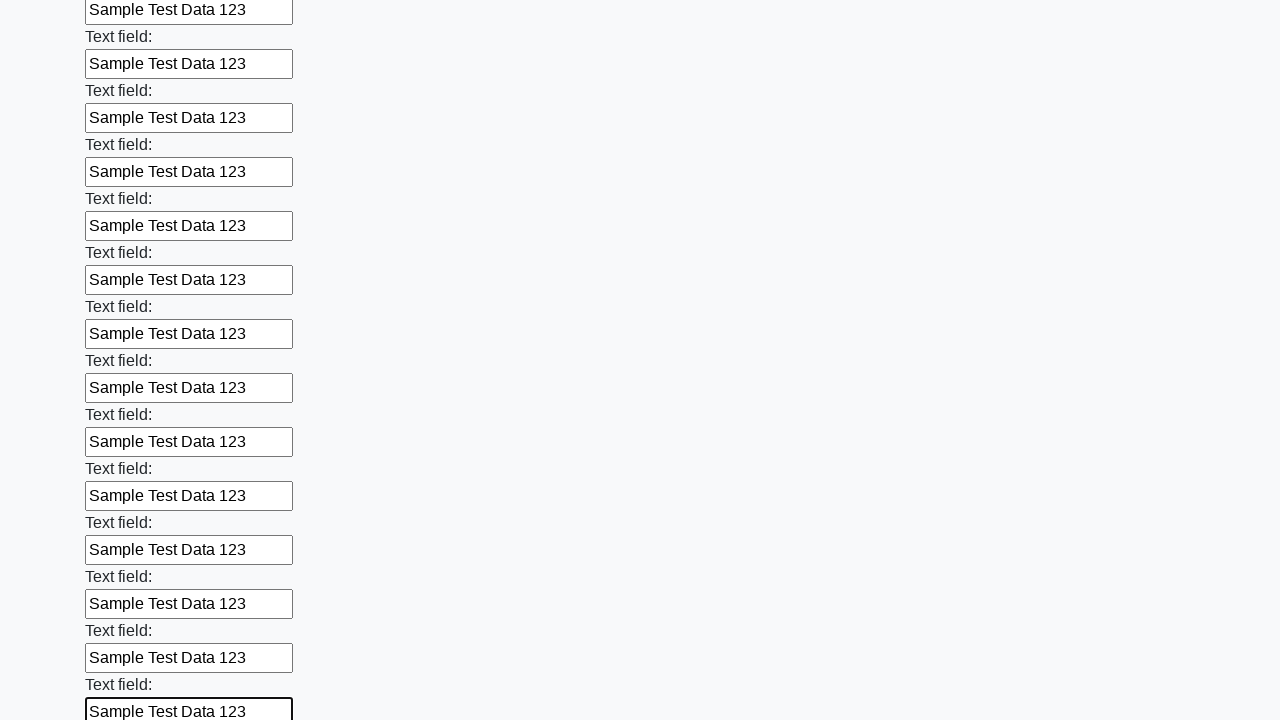

Filled form input field with sample test data on input, text >> nth=87
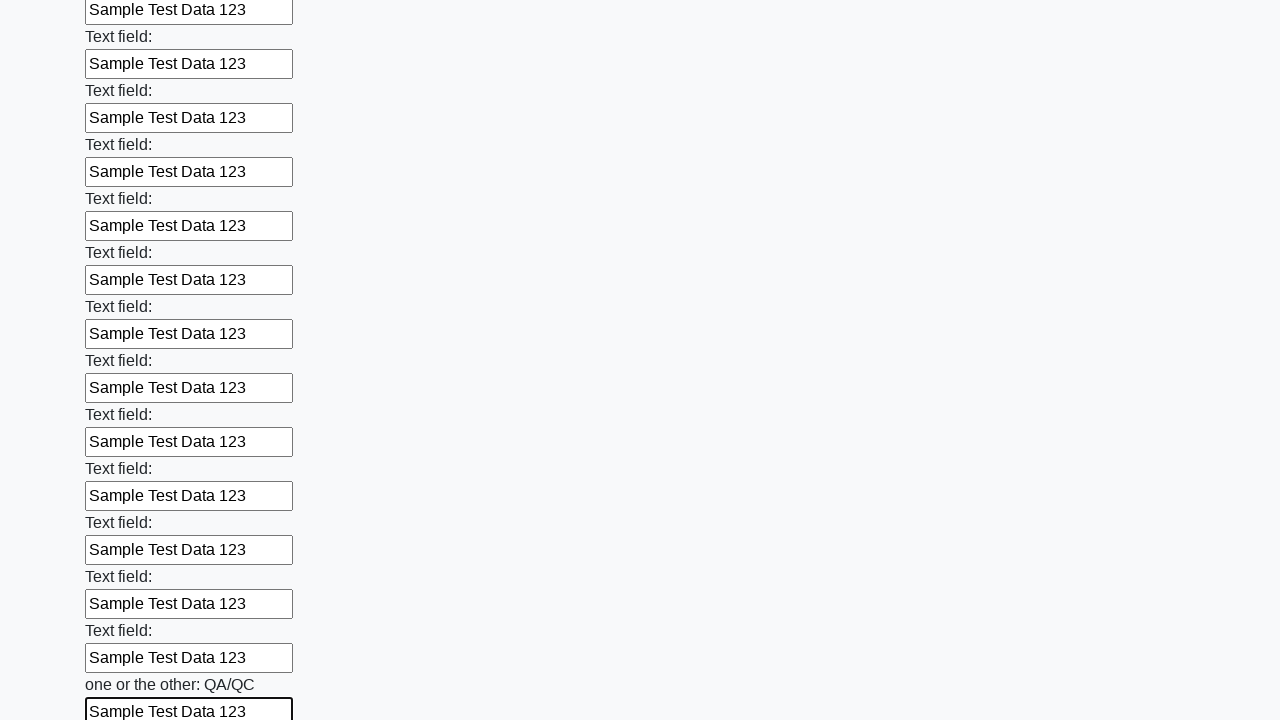

Filled form input field with sample test data on input, text >> nth=88
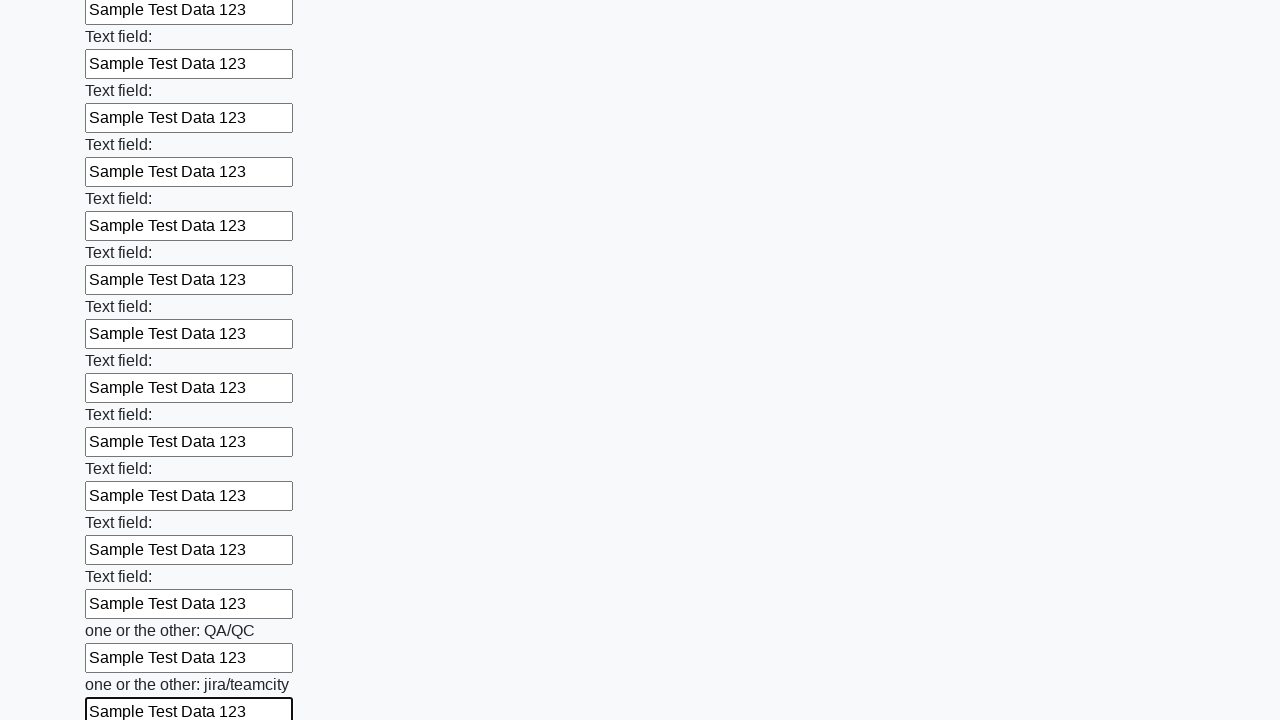

Filled form input field with sample test data on input, text >> nth=89
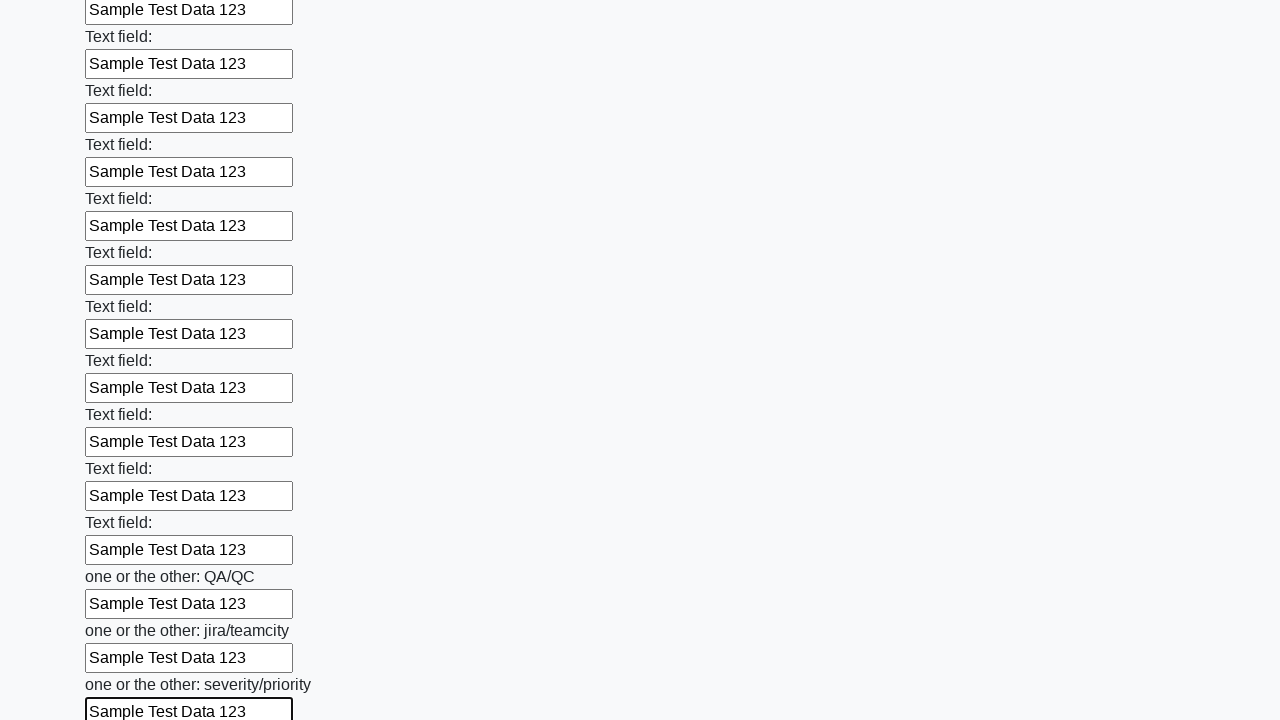

Filled form input field with sample test data on input, text >> nth=90
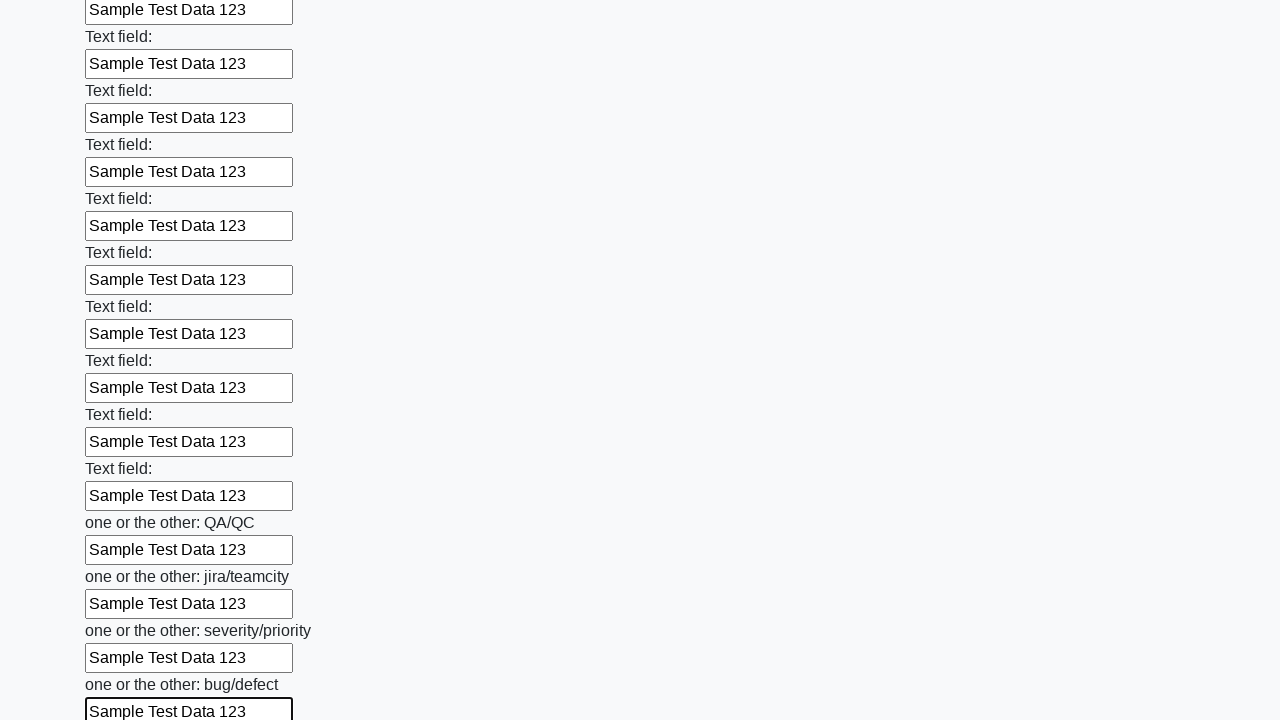

Filled form input field with sample test data on input, text >> nth=91
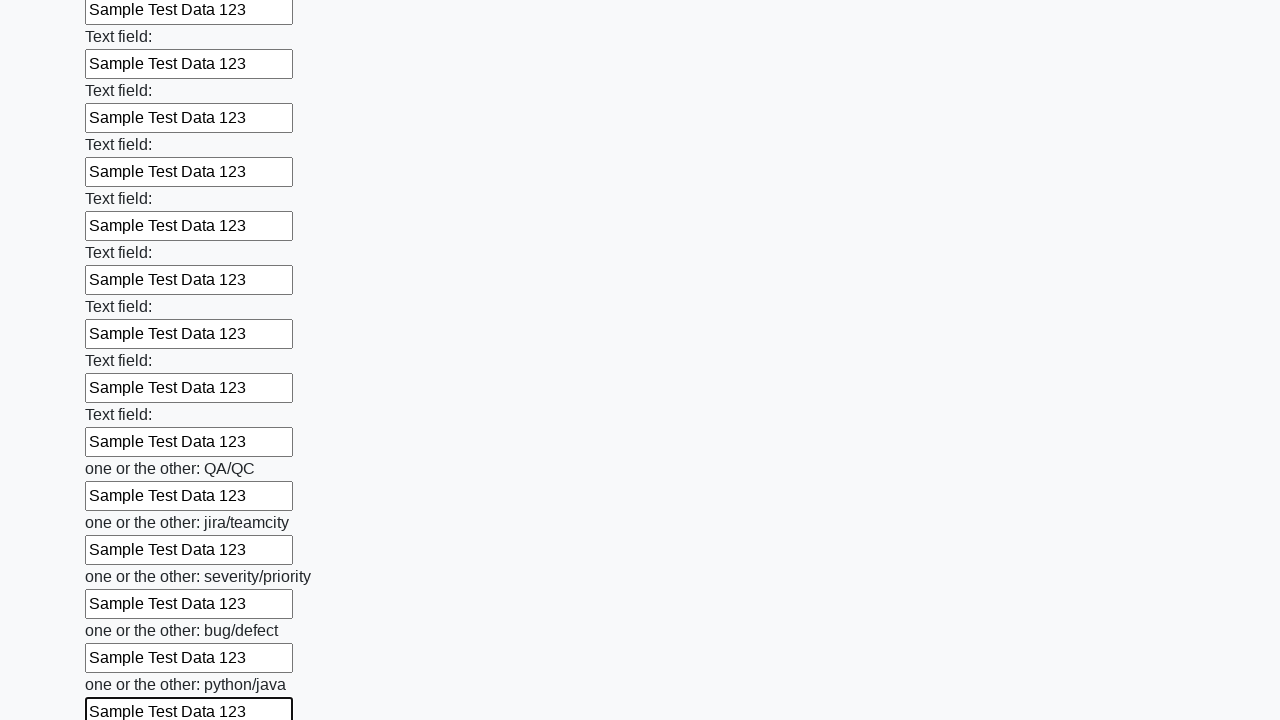

Filled form input field with sample test data on input, text >> nth=92
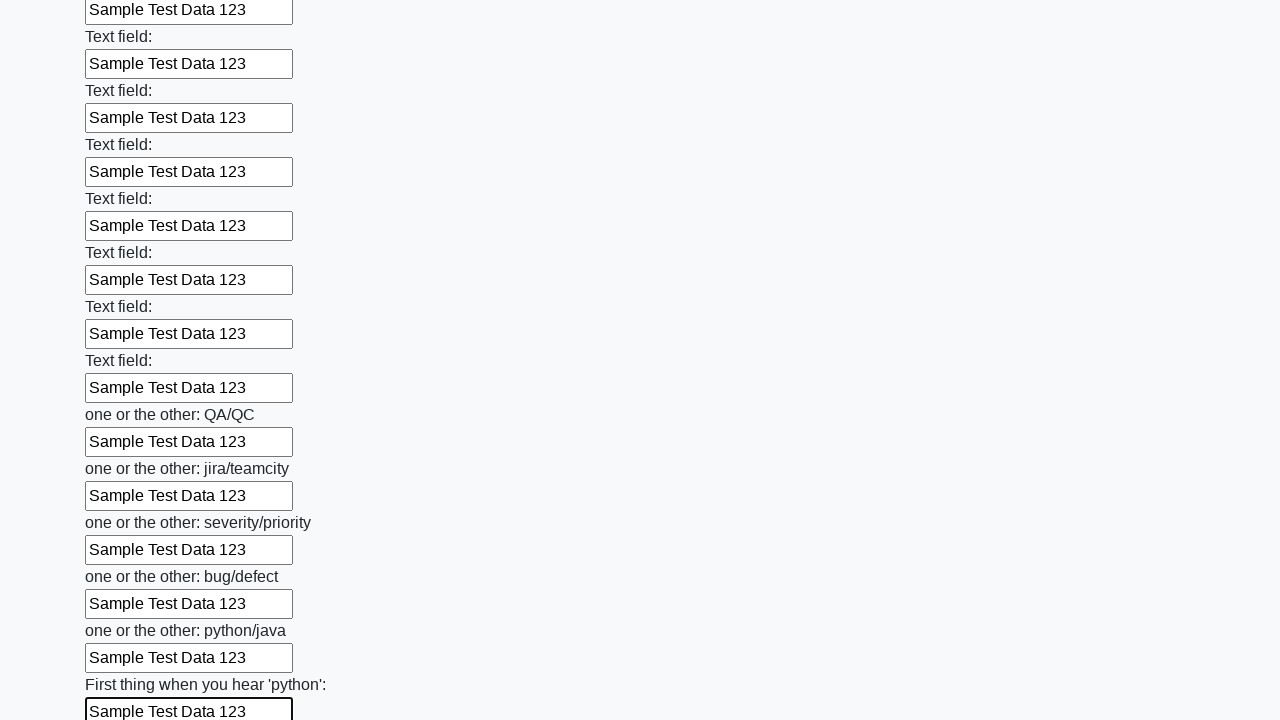

Filled form input field with sample test data on input, text >> nth=93
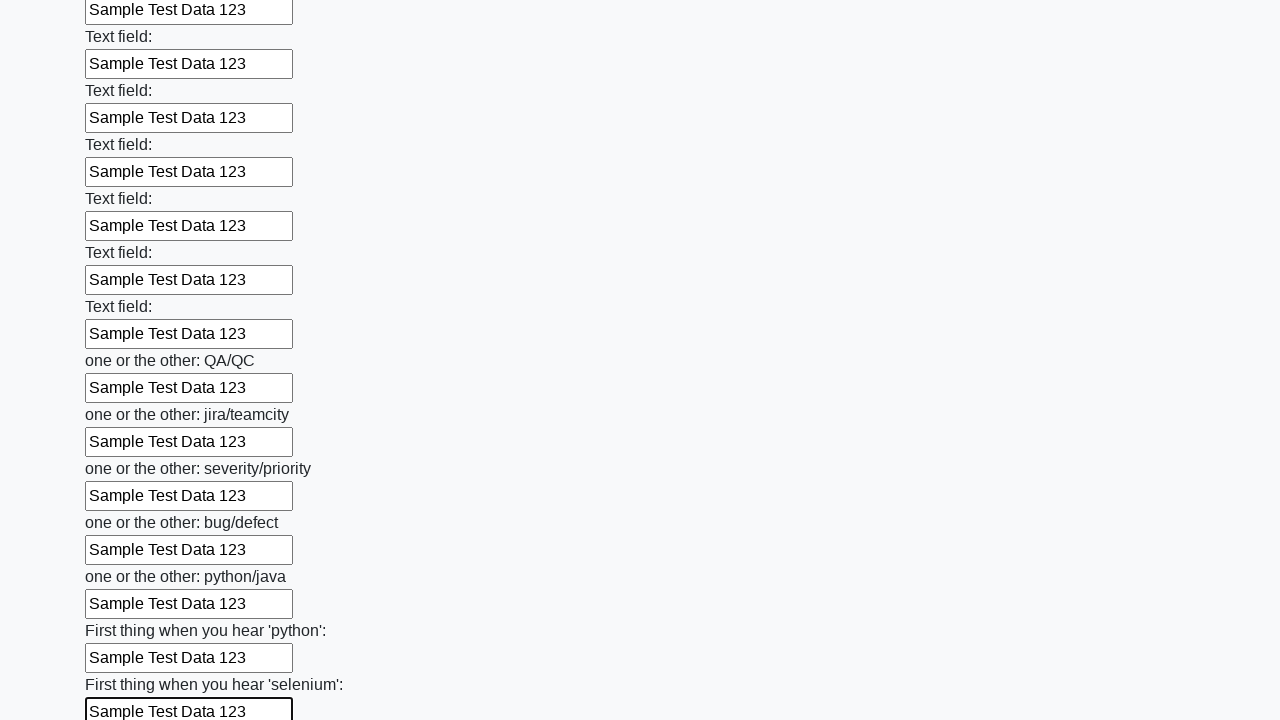

Filled form input field with sample test data on input, text >> nth=94
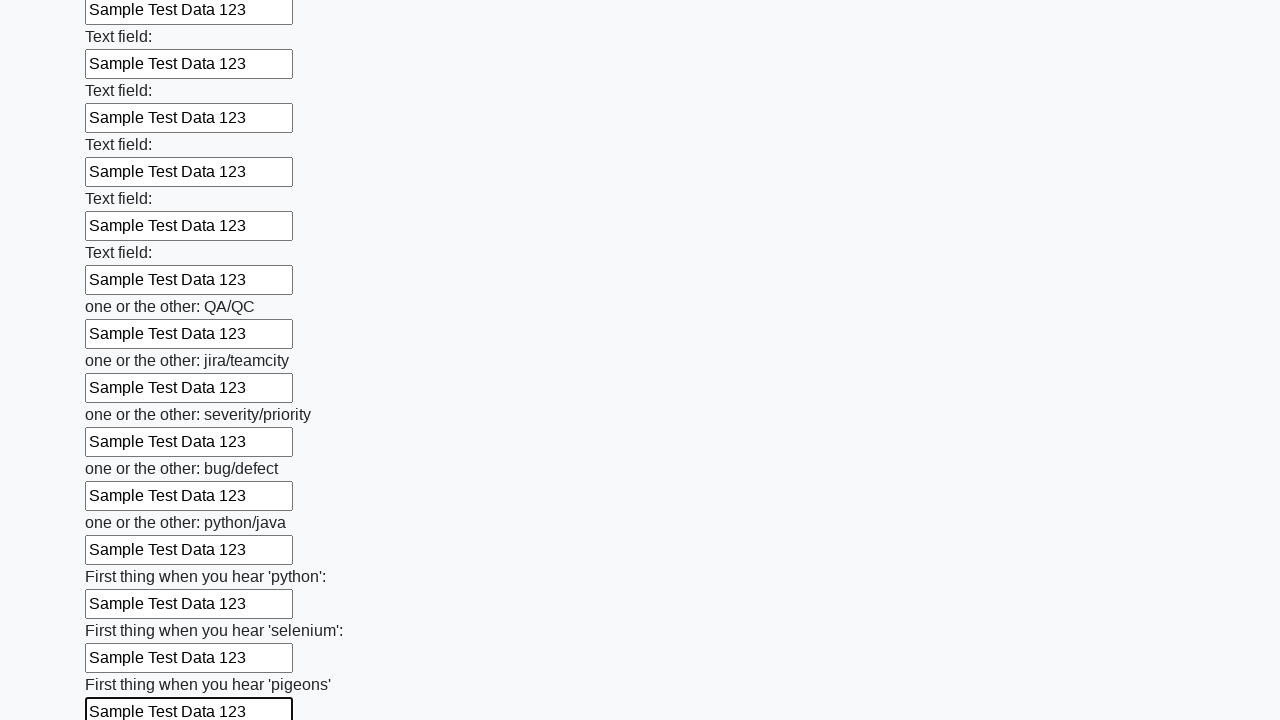

Filled form input field with sample test data on input, text >> nth=95
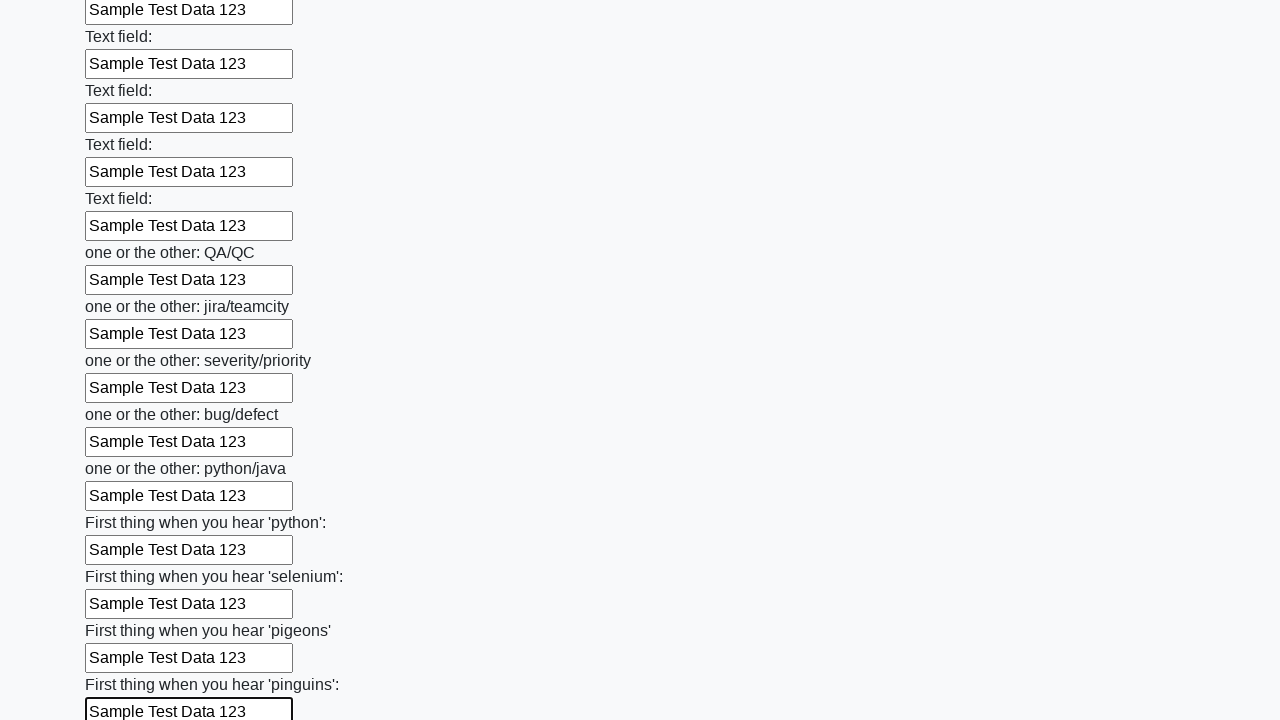

Filled form input field with sample test data on input, text >> nth=96
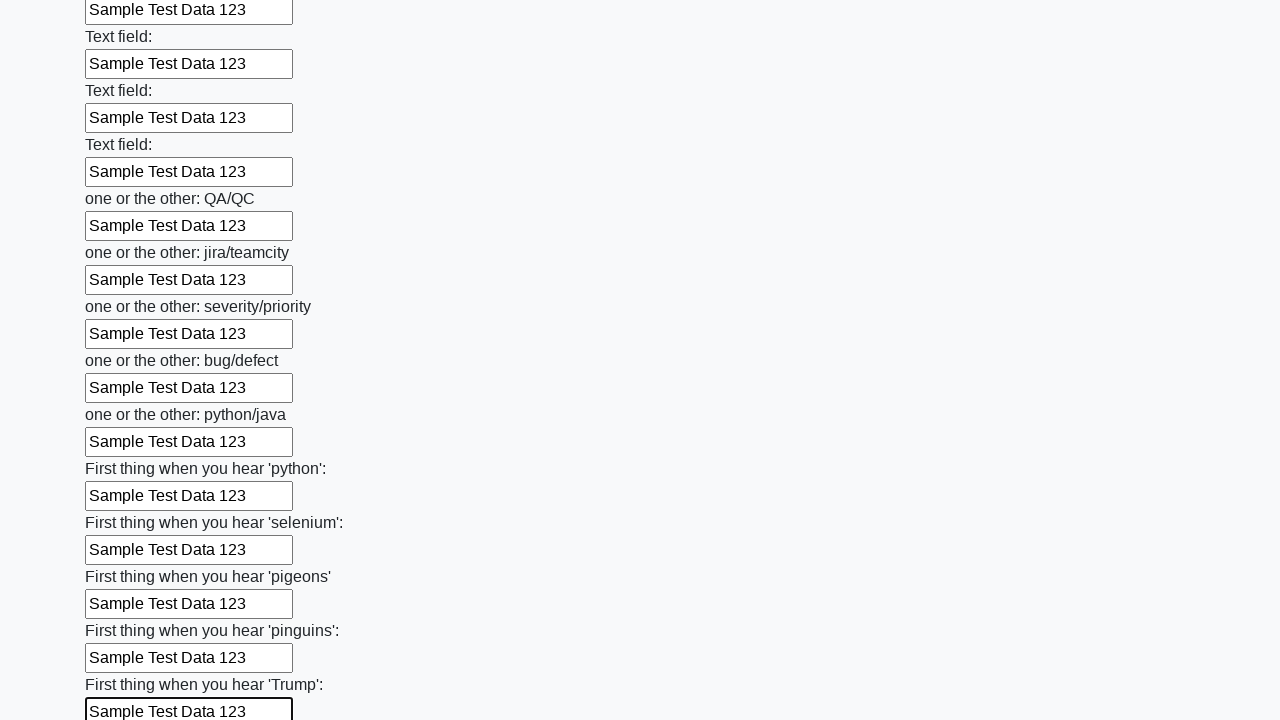

Filled form input field with sample test data on input, text >> nth=97
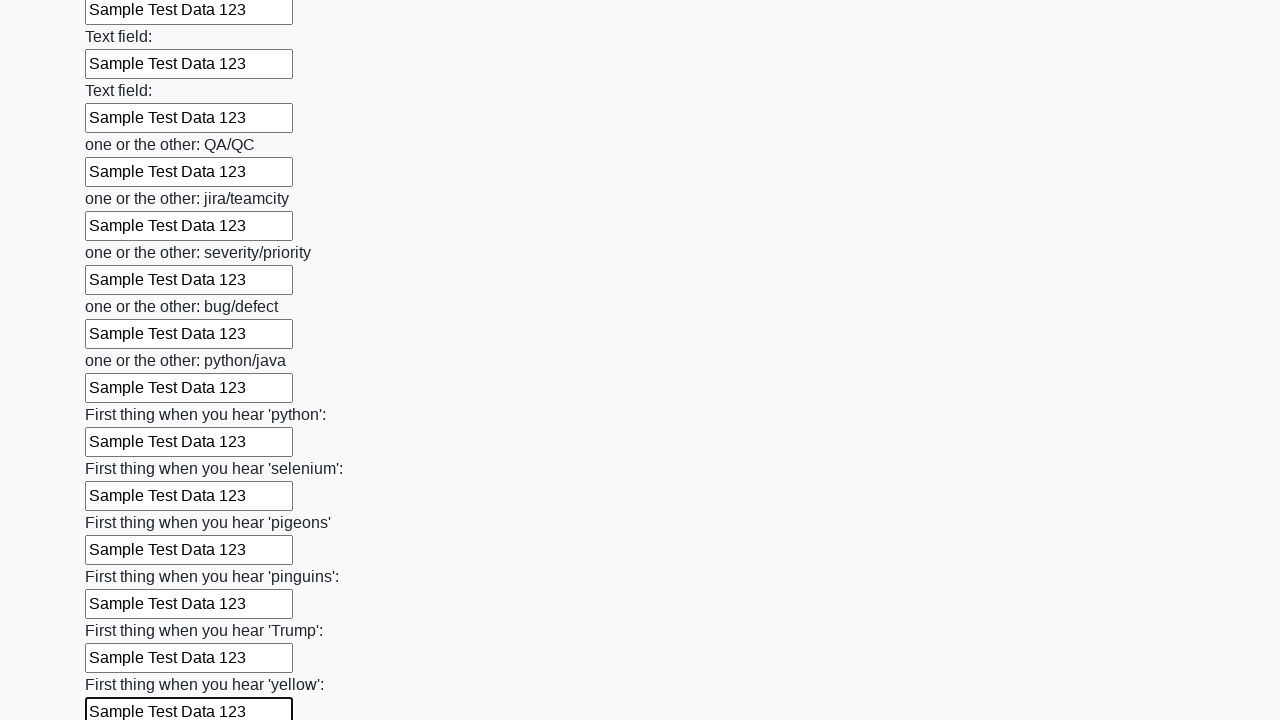

Filled form input field with sample test data on input, text >> nth=98
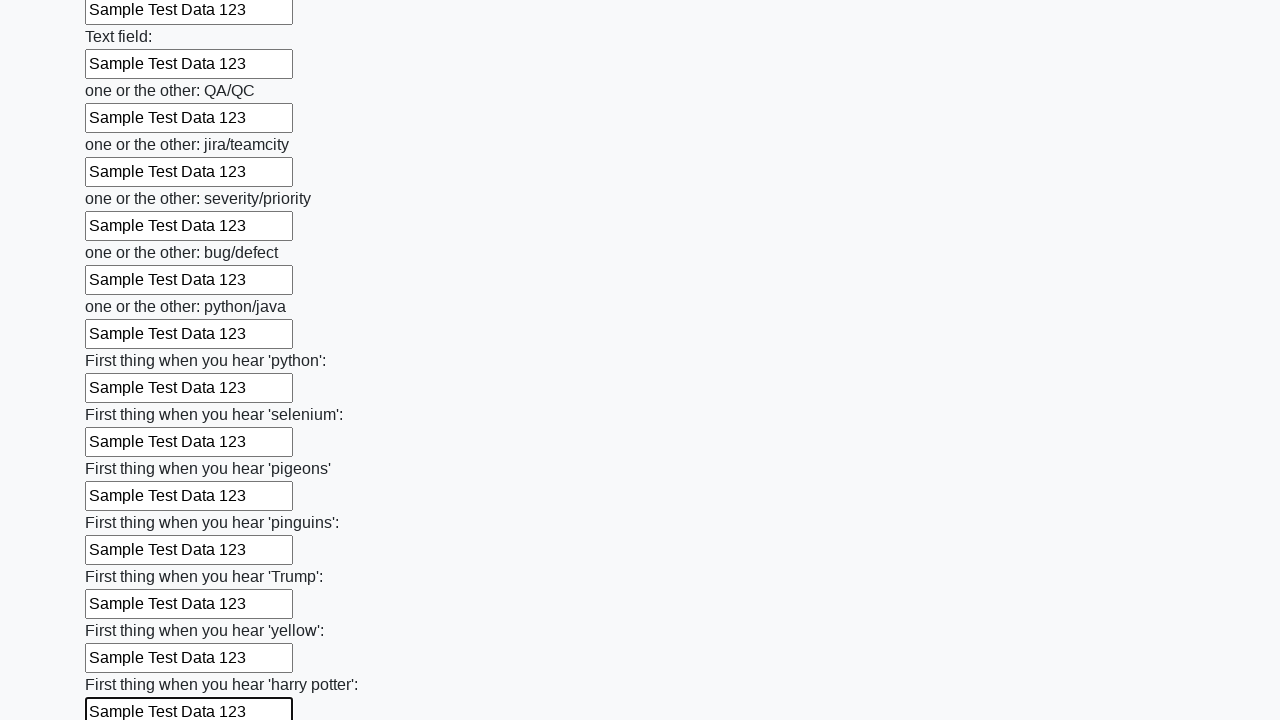

Filled form input field with sample test data on input, text >> nth=99
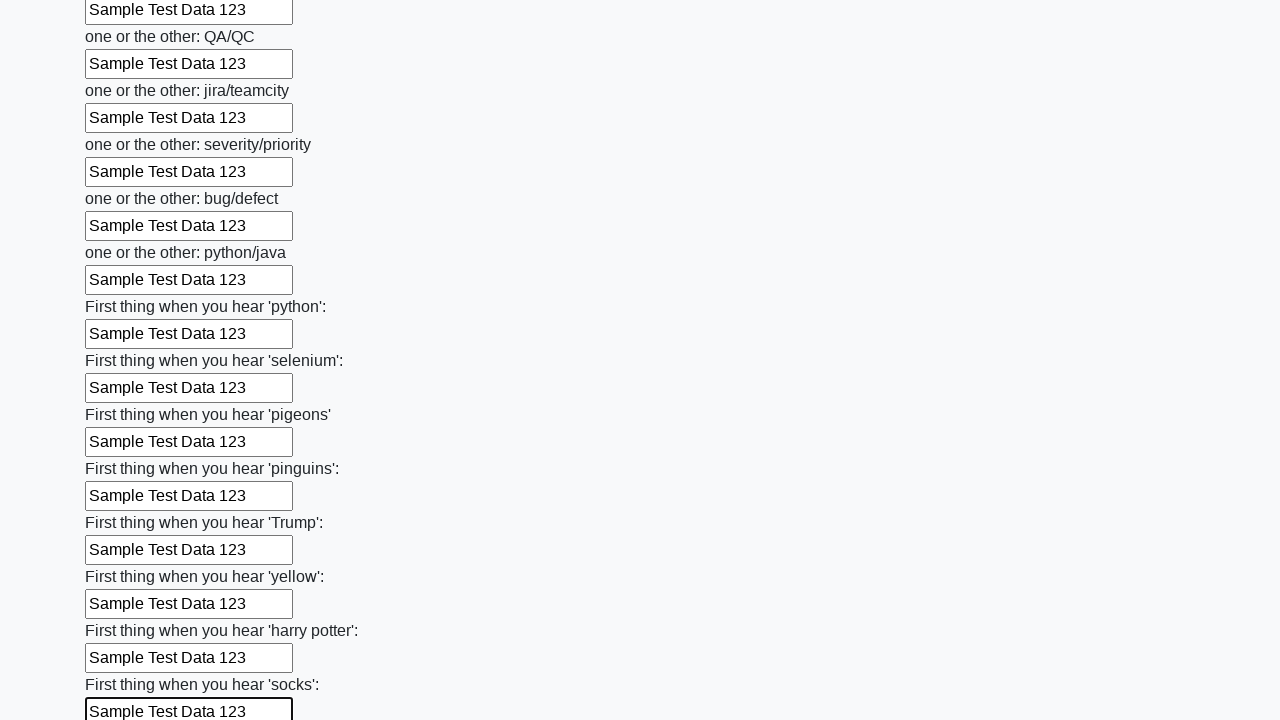

Clicked the submit button to submit the form at (123, 611) on button.btn
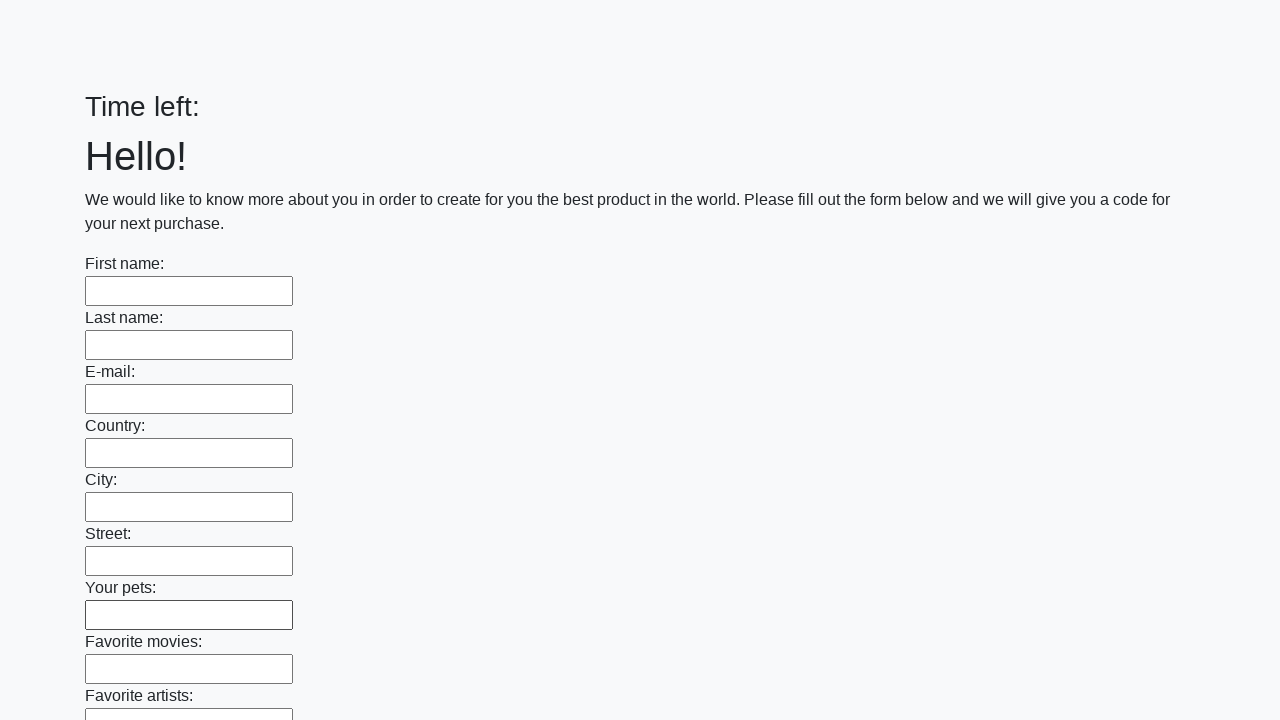

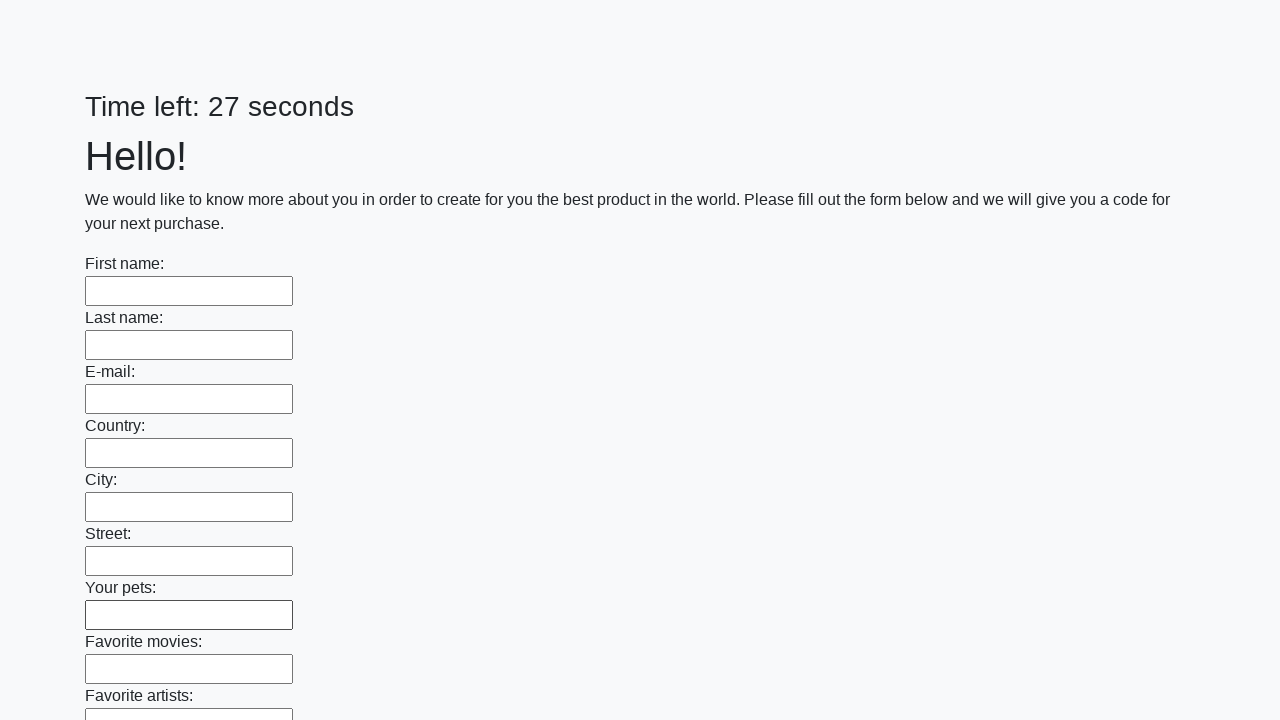